Tests filling a large form by entering text into all text input fields and submitting the form by clicking the submit button.

Starting URL: http://suninjuly.github.io/huge_form.html

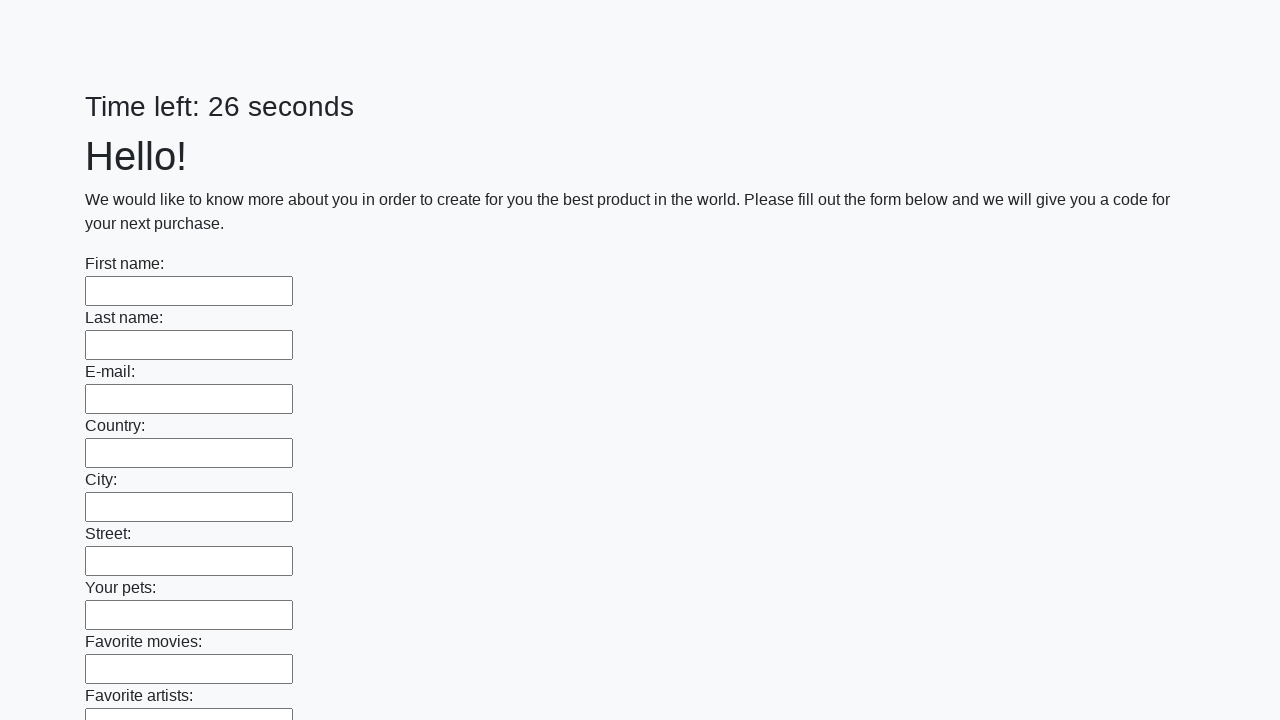

Located all text input fields on the form
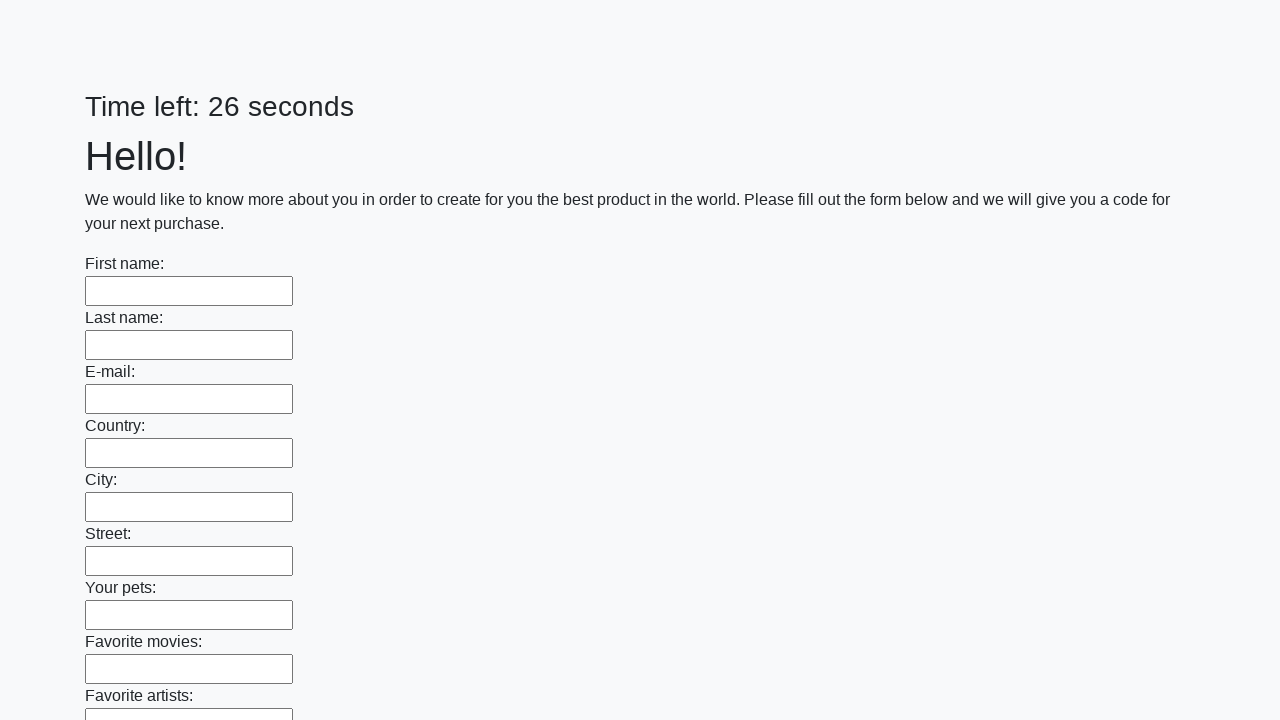

Filled text input field 1 of 100 with 'Васян' on input[type="text"] >> nth=0
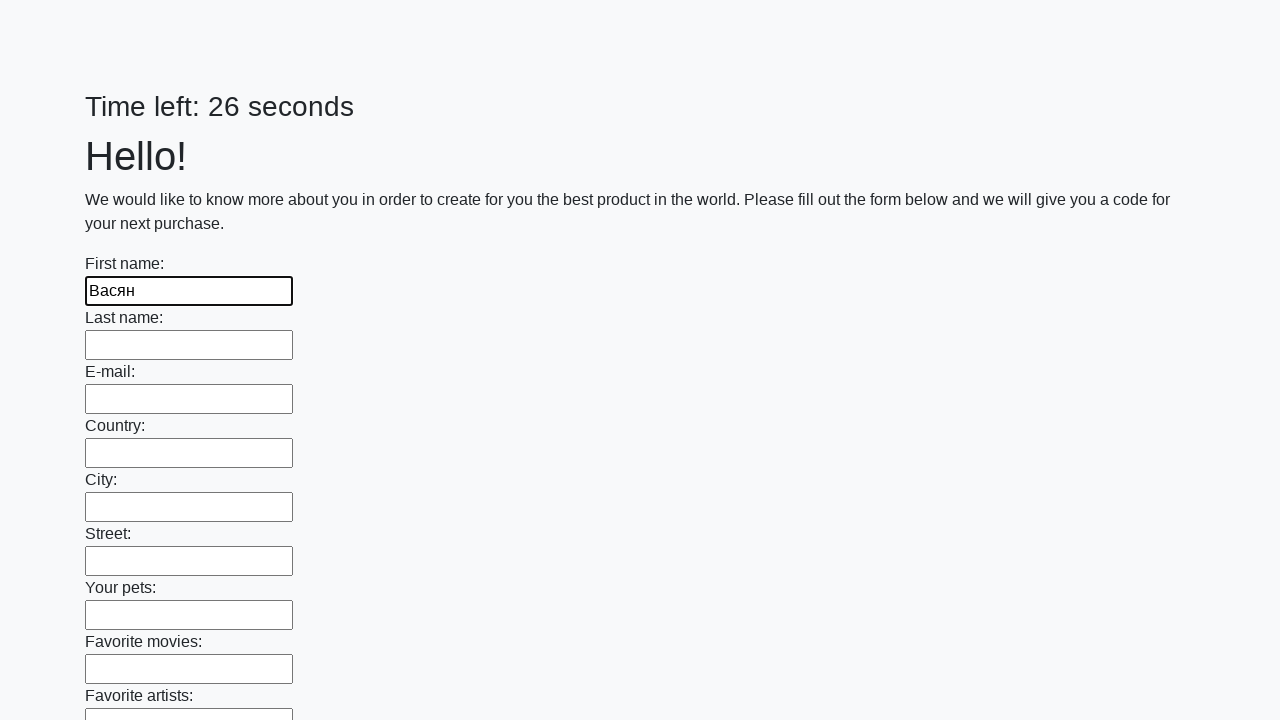

Filled text input field 2 of 100 with 'Васян' on input[type="text"] >> nth=1
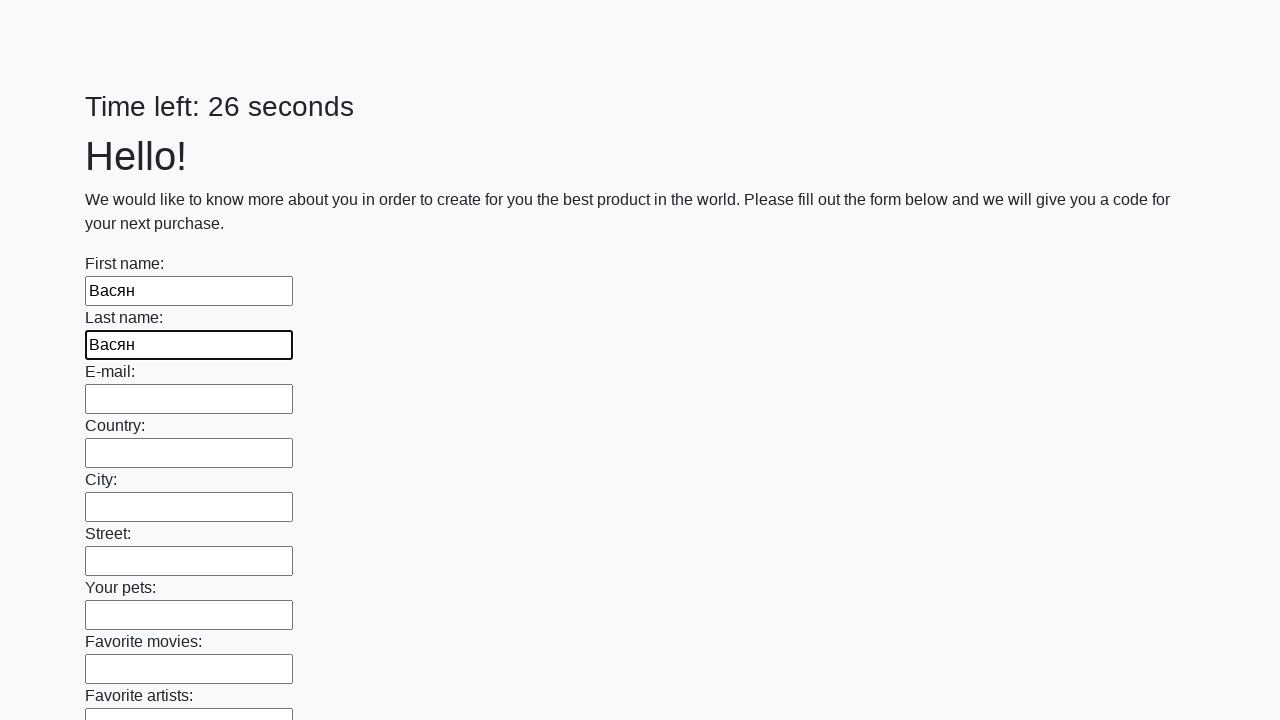

Filled text input field 3 of 100 with 'Васян' on input[type="text"] >> nth=2
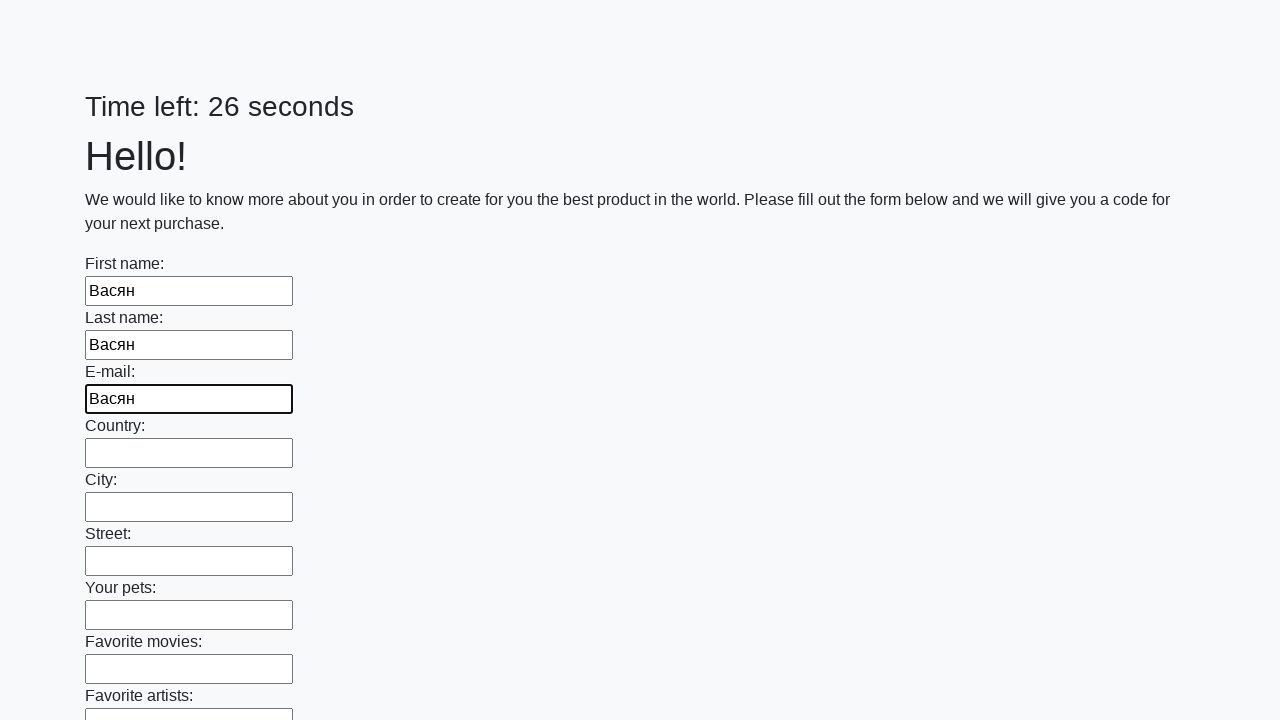

Filled text input field 4 of 100 with 'Васян' on input[type="text"] >> nth=3
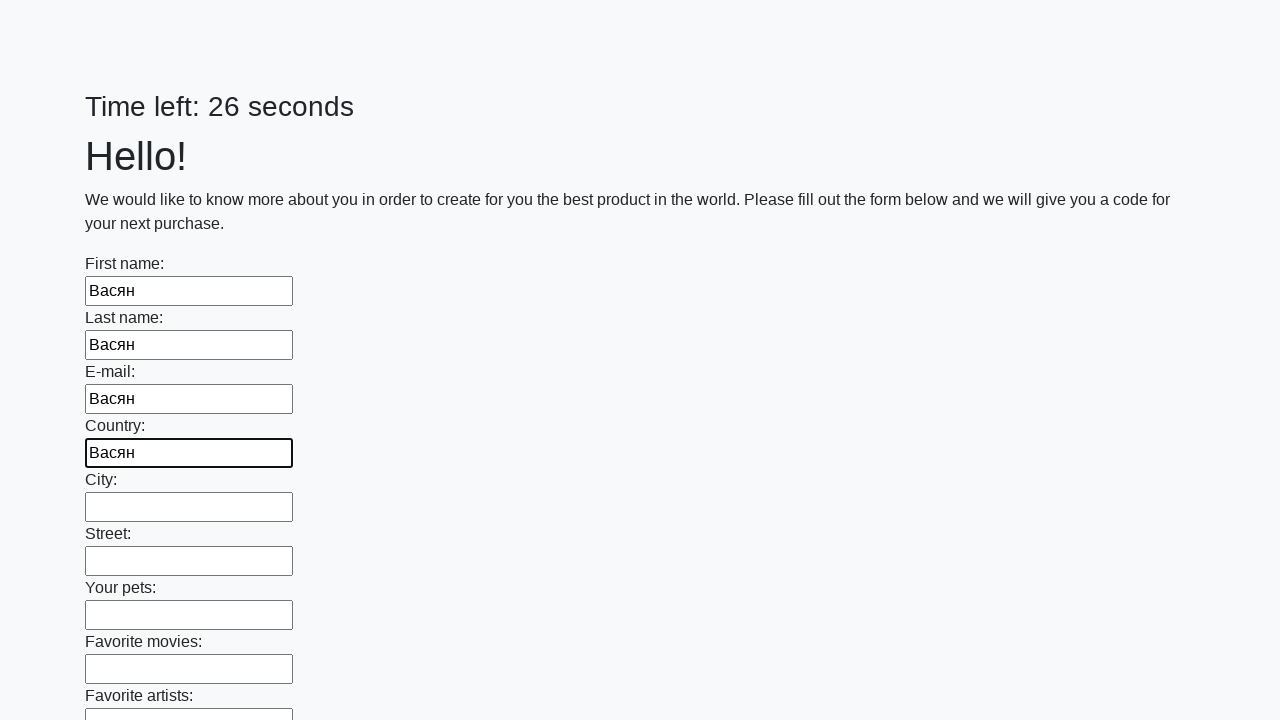

Filled text input field 5 of 100 with 'Васян' on input[type="text"] >> nth=4
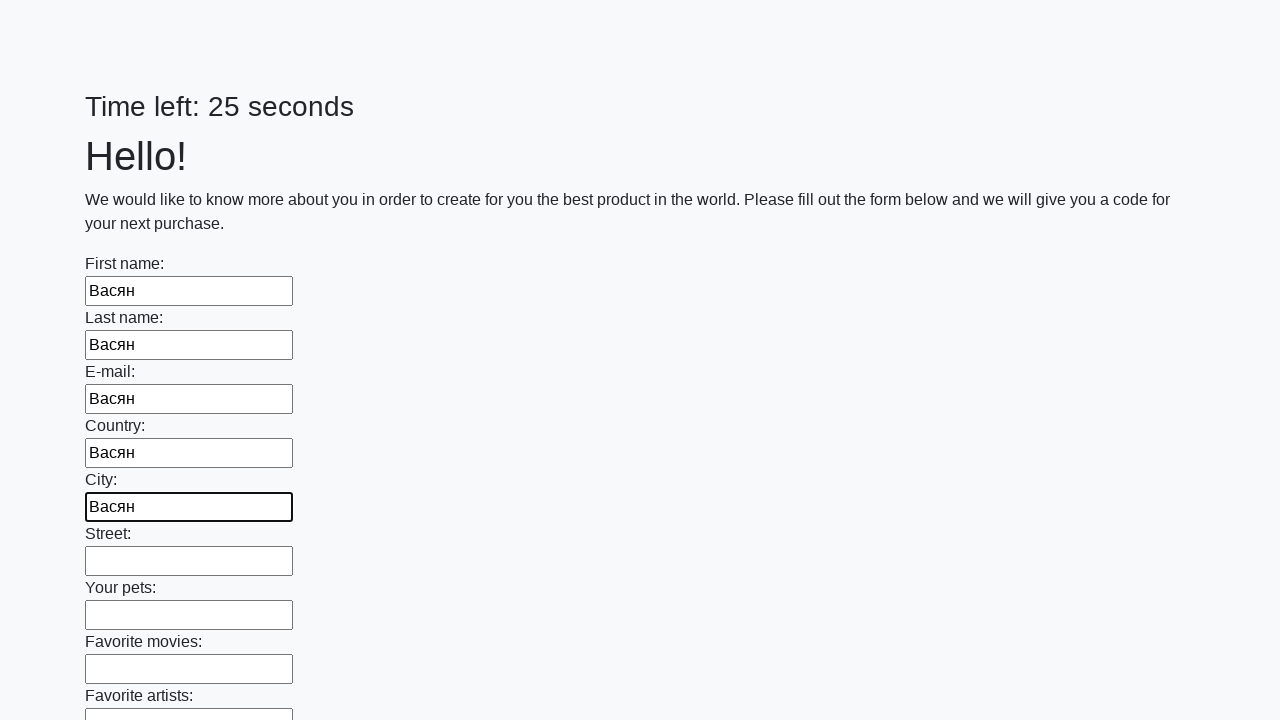

Filled text input field 6 of 100 with 'Васян' on input[type="text"] >> nth=5
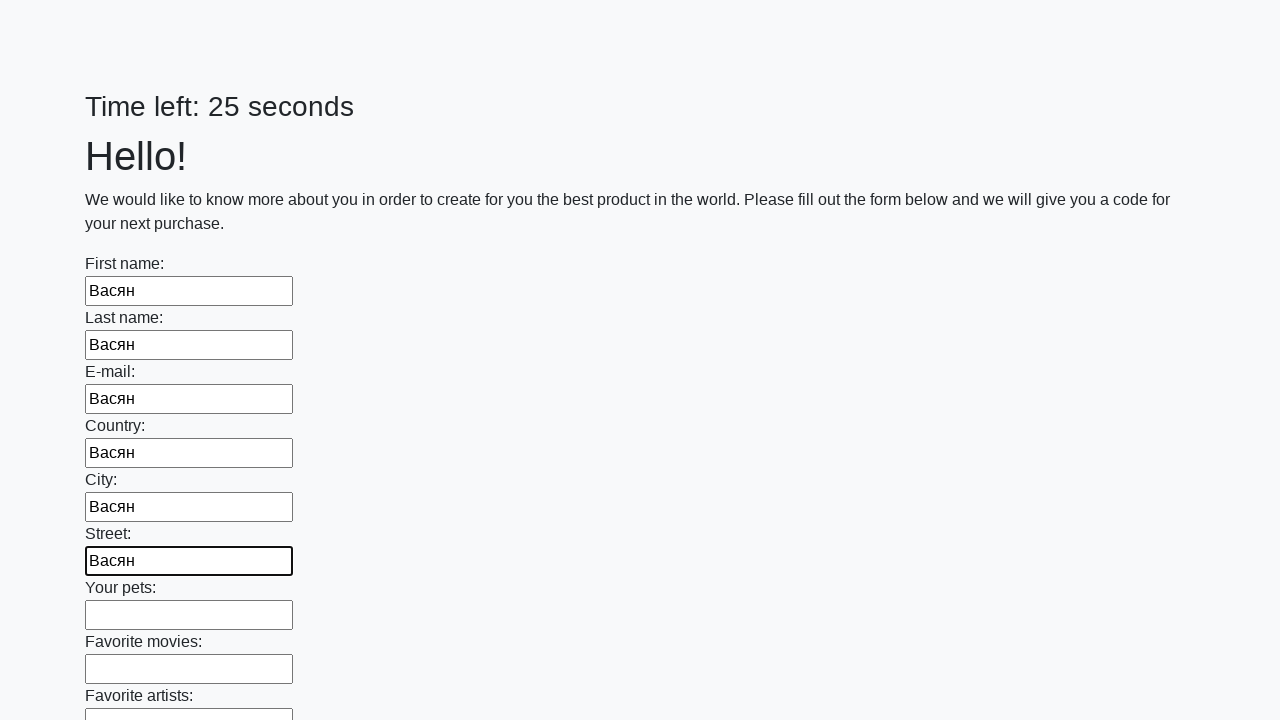

Filled text input field 7 of 100 with 'Васян' on input[type="text"] >> nth=6
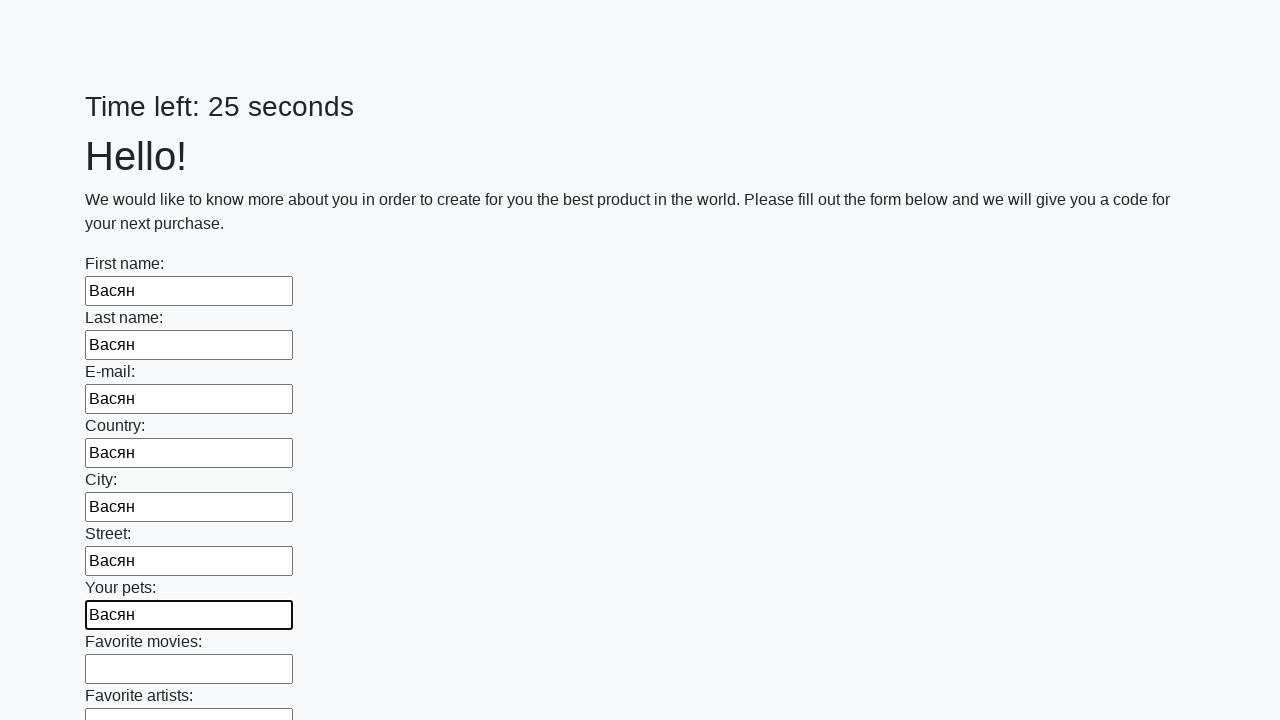

Filled text input field 8 of 100 with 'Васян' on input[type="text"] >> nth=7
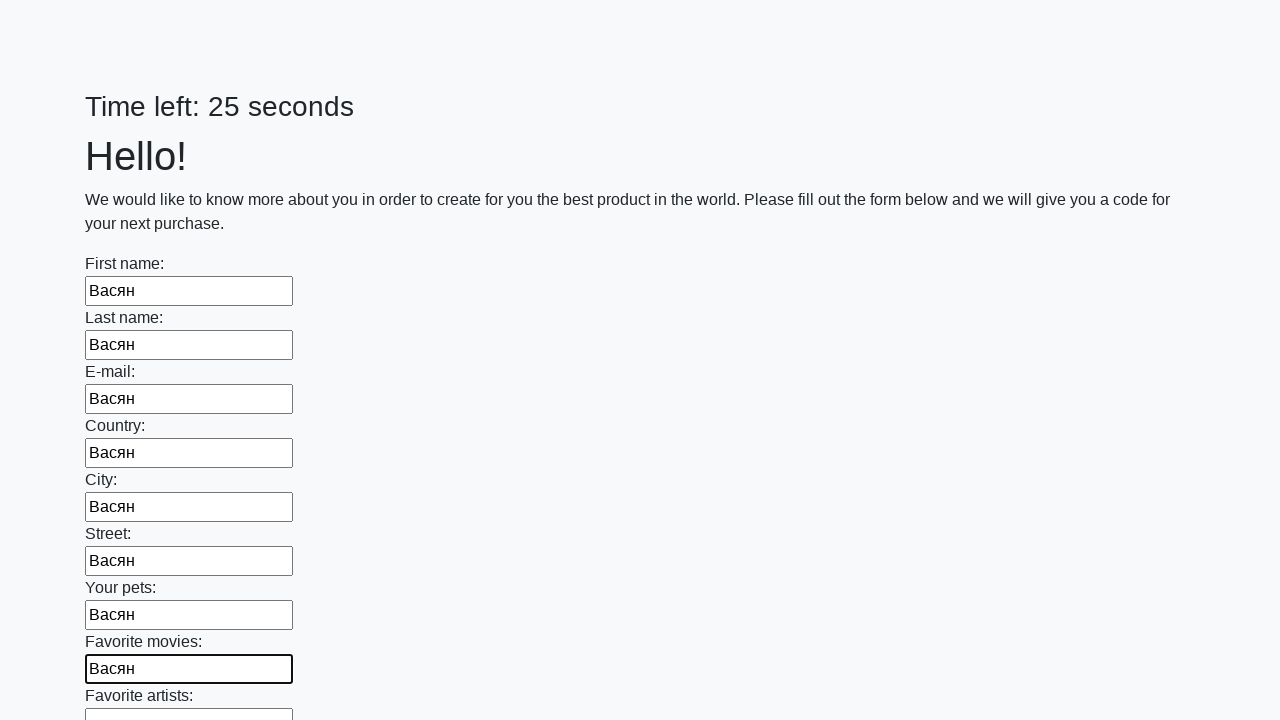

Filled text input field 9 of 100 with 'Васян' on input[type="text"] >> nth=8
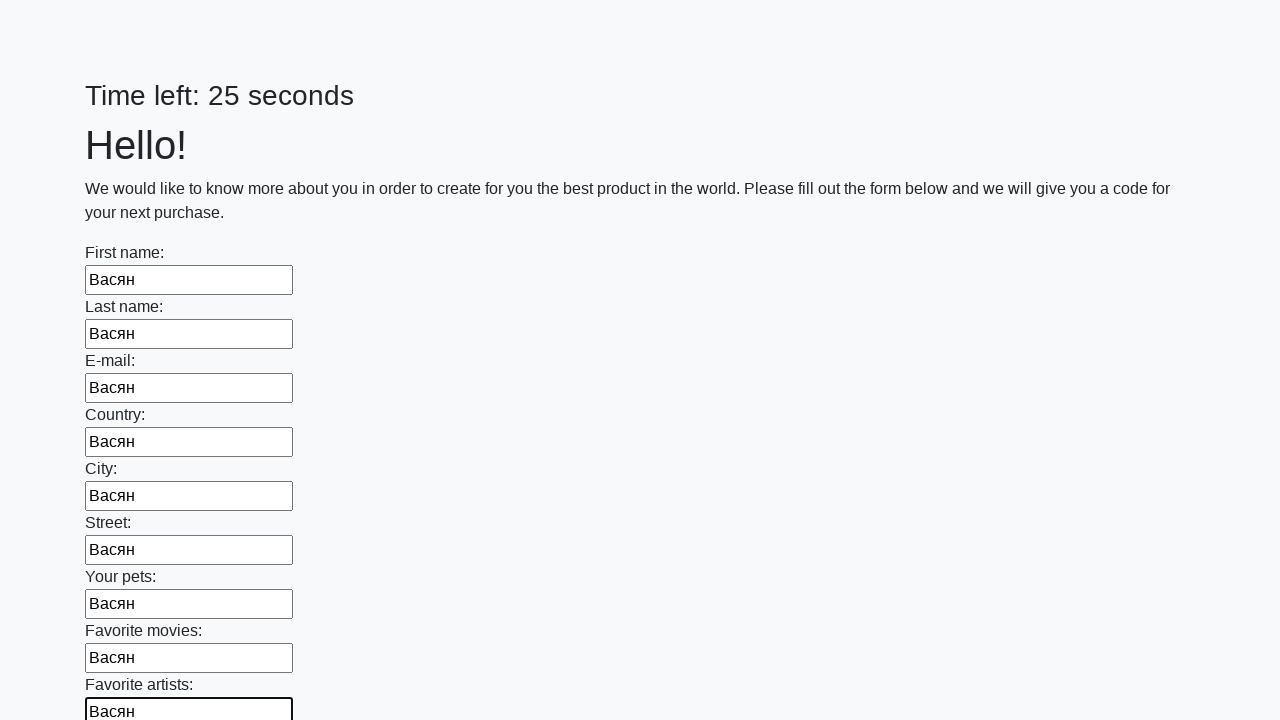

Filled text input field 10 of 100 with 'Васян' on input[type="text"] >> nth=9
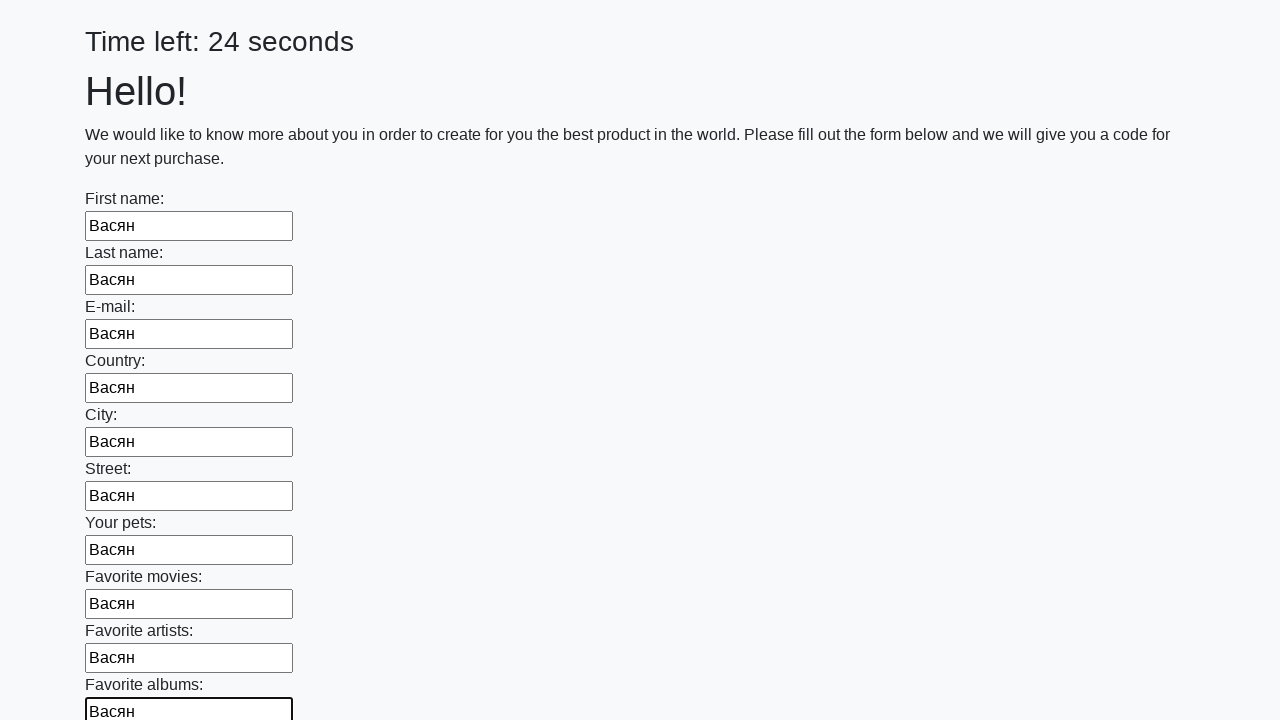

Filled text input field 11 of 100 with 'Васян' on input[type="text"] >> nth=10
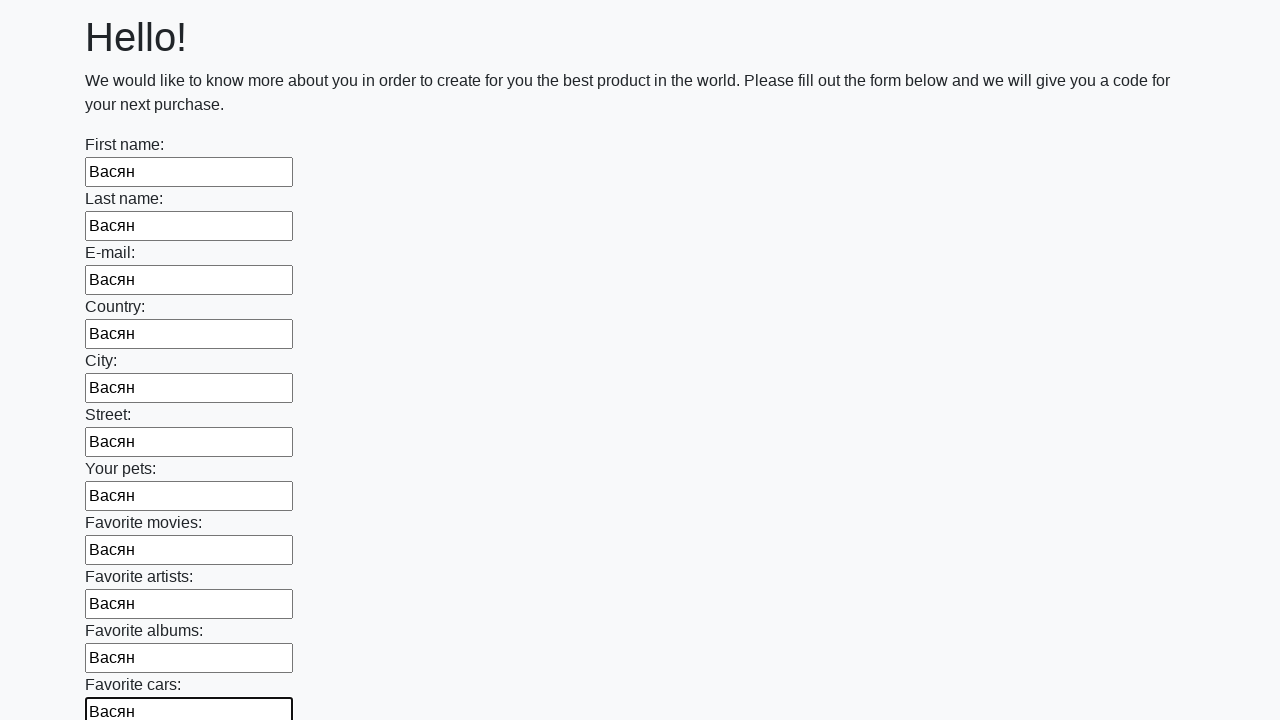

Filled text input field 12 of 100 with 'Васян' on input[type="text"] >> nth=11
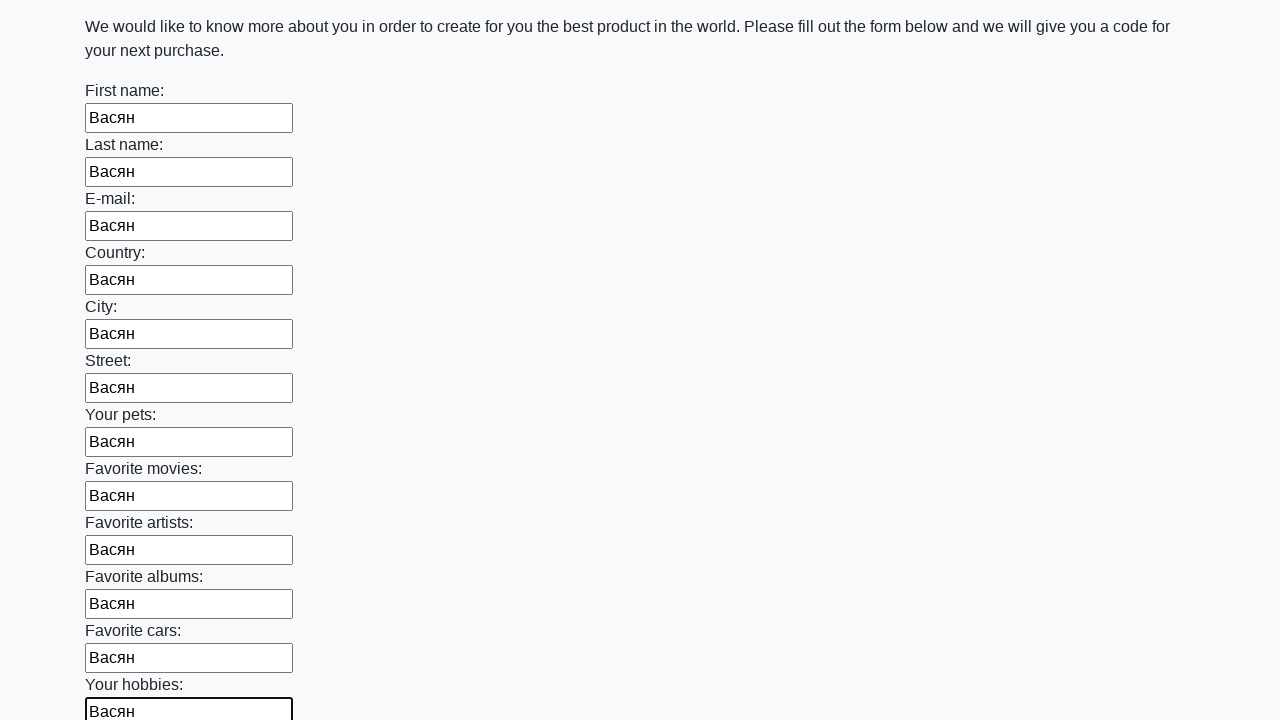

Filled text input field 13 of 100 with 'Васян' on input[type="text"] >> nth=12
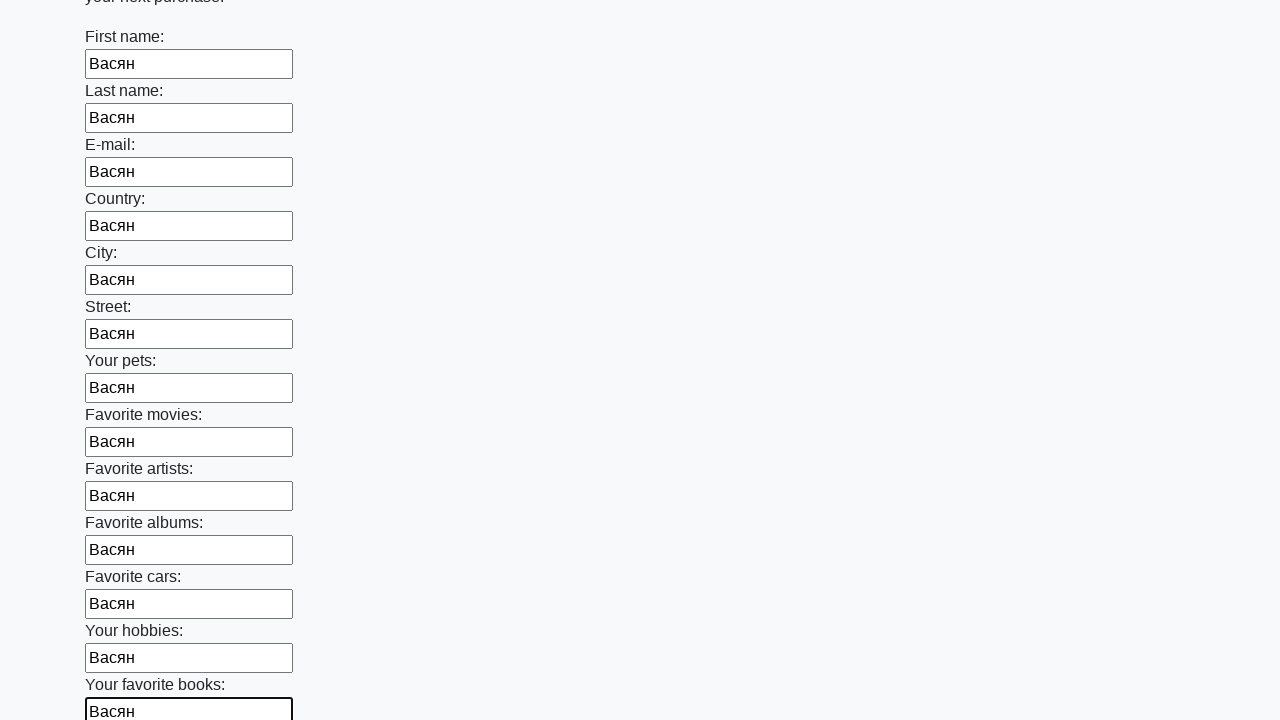

Filled text input field 14 of 100 with 'Васян' on input[type="text"] >> nth=13
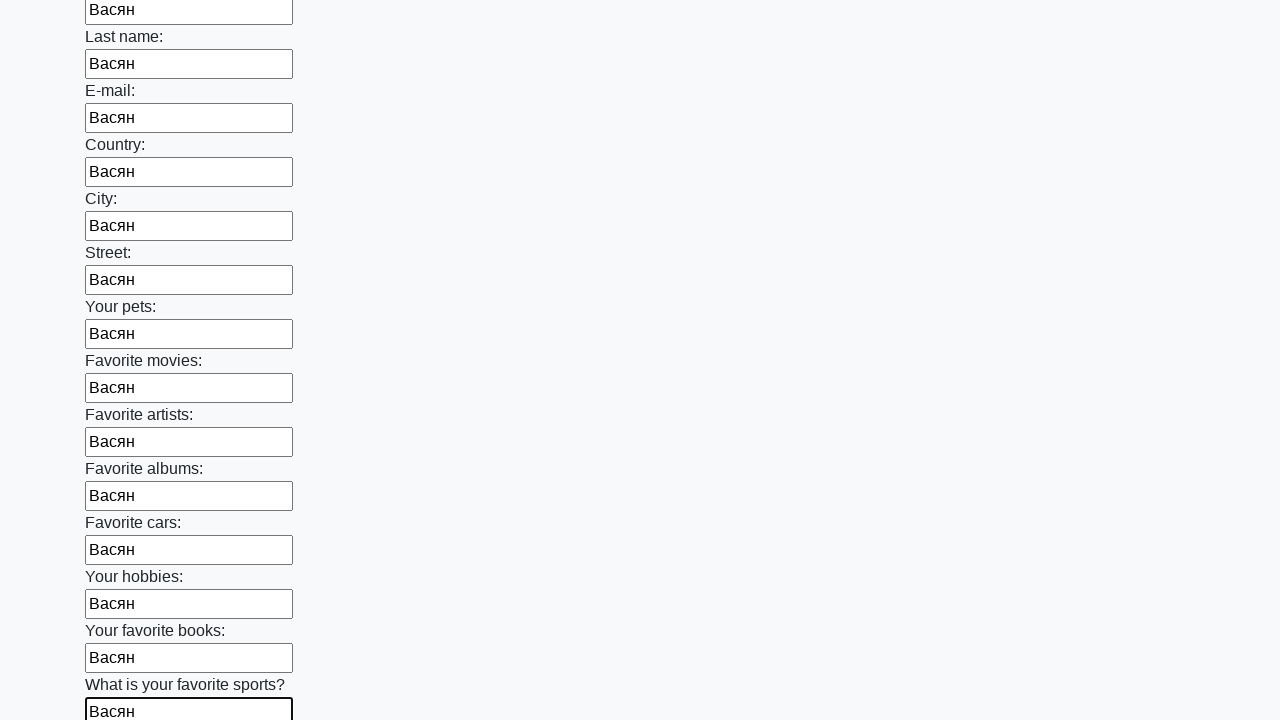

Filled text input field 15 of 100 with 'Васян' on input[type="text"] >> nth=14
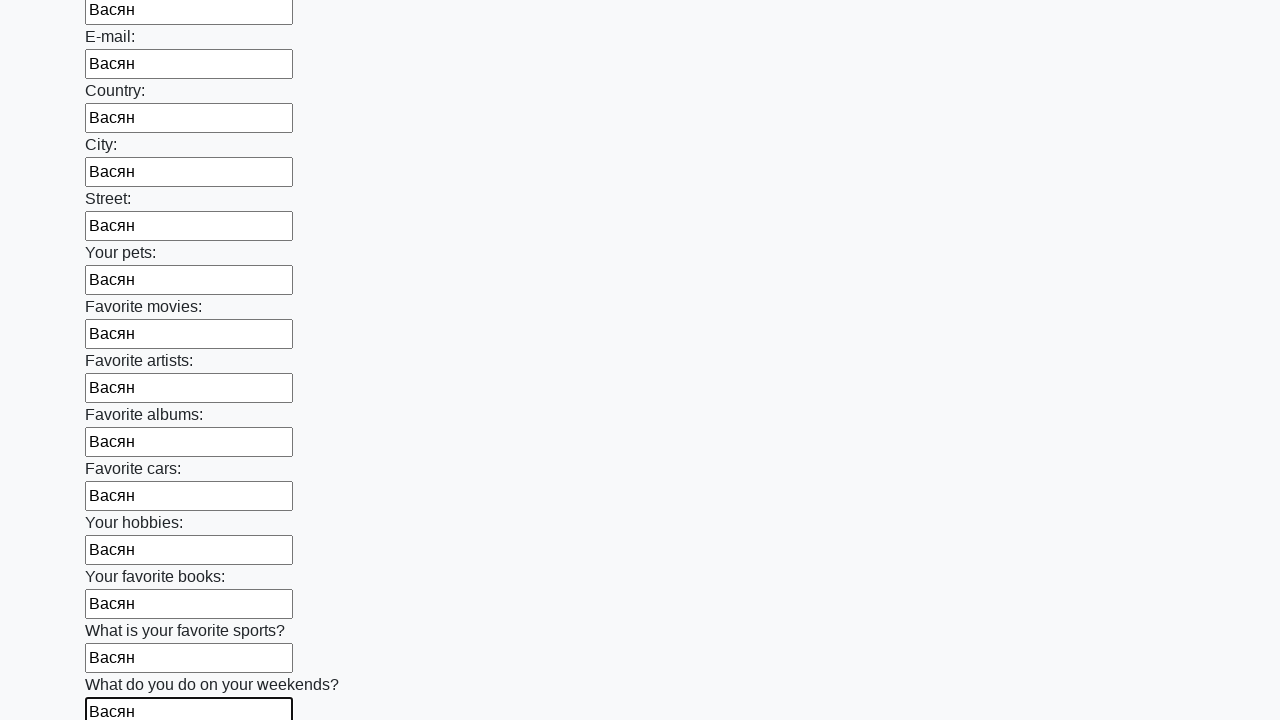

Filled text input field 16 of 100 with 'Васян' on input[type="text"] >> nth=15
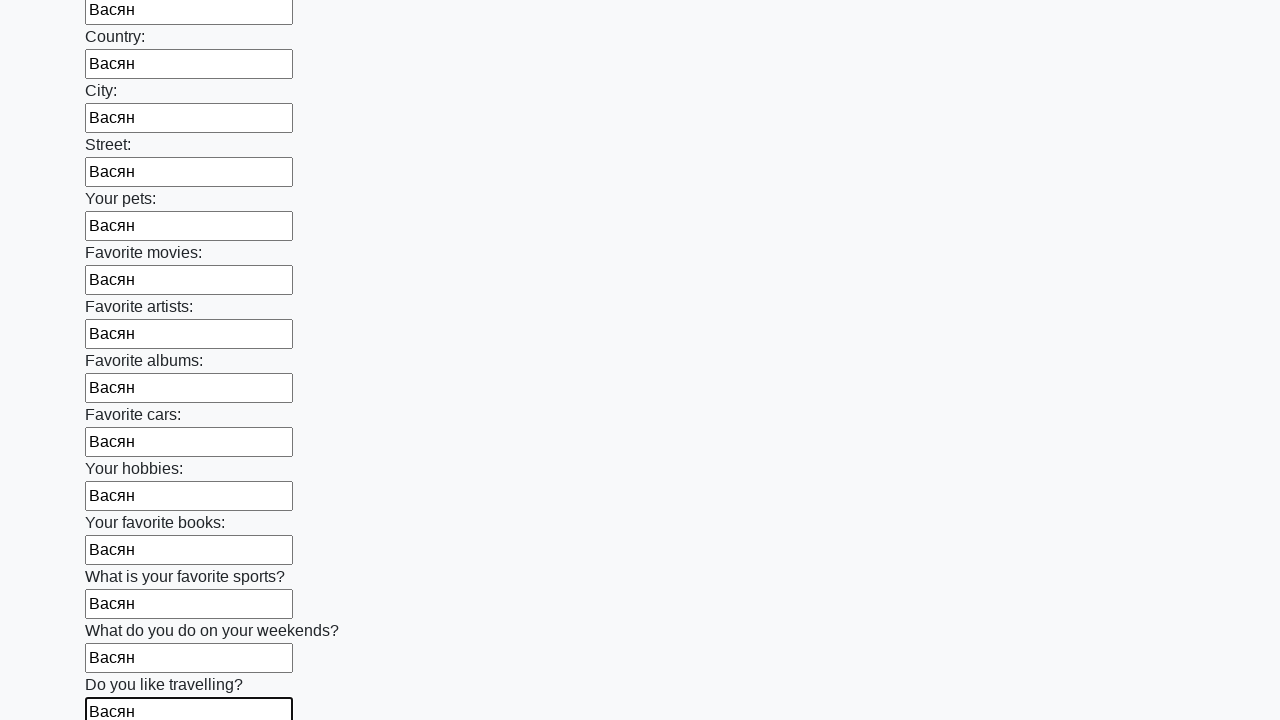

Filled text input field 17 of 100 with 'Васян' on input[type="text"] >> nth=16
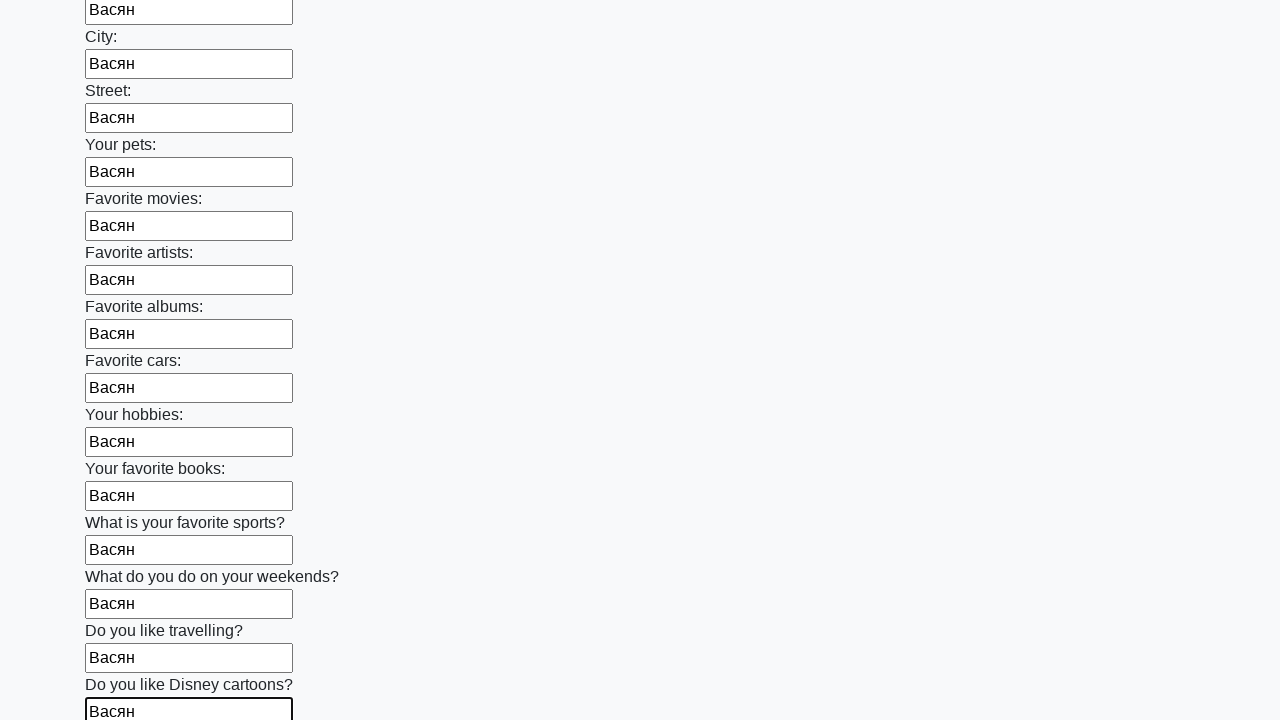

Filled text input field 18 of 100 with 'Васян' on input[type="text"] >> nth=17
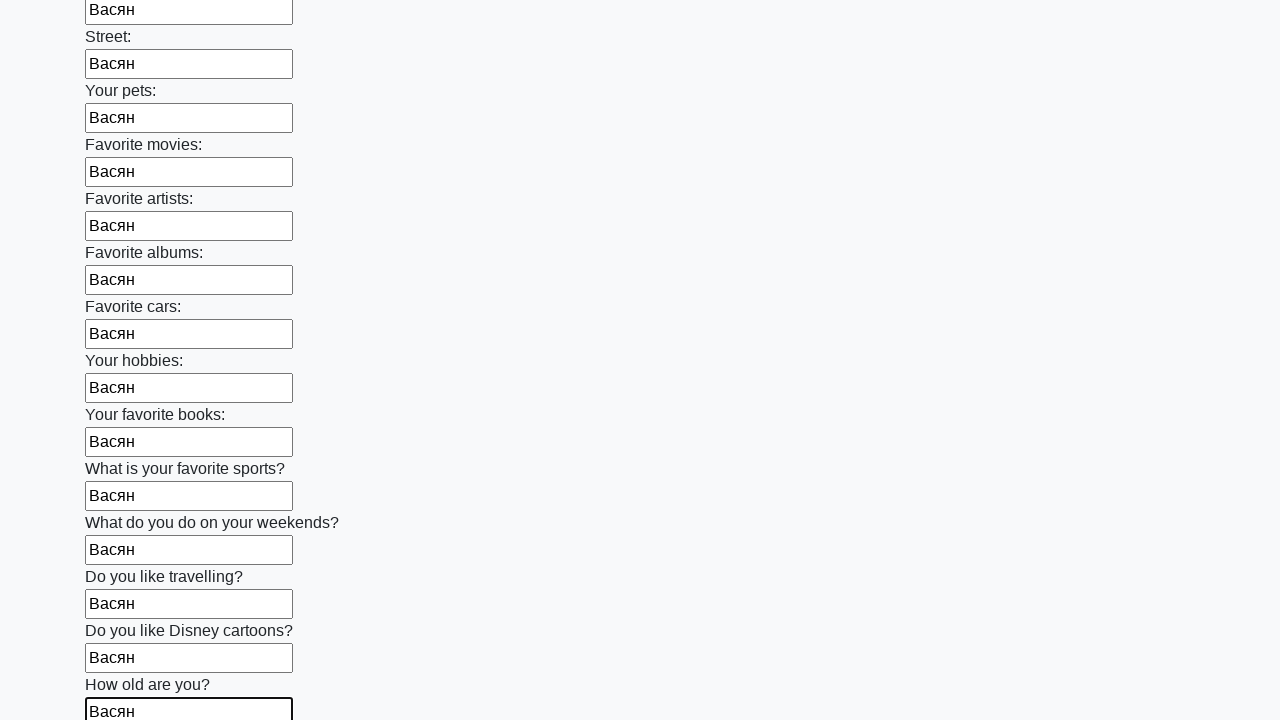

Filled text input field 19 of 100 with 'Васян' on input[type="text"] >> nth=18
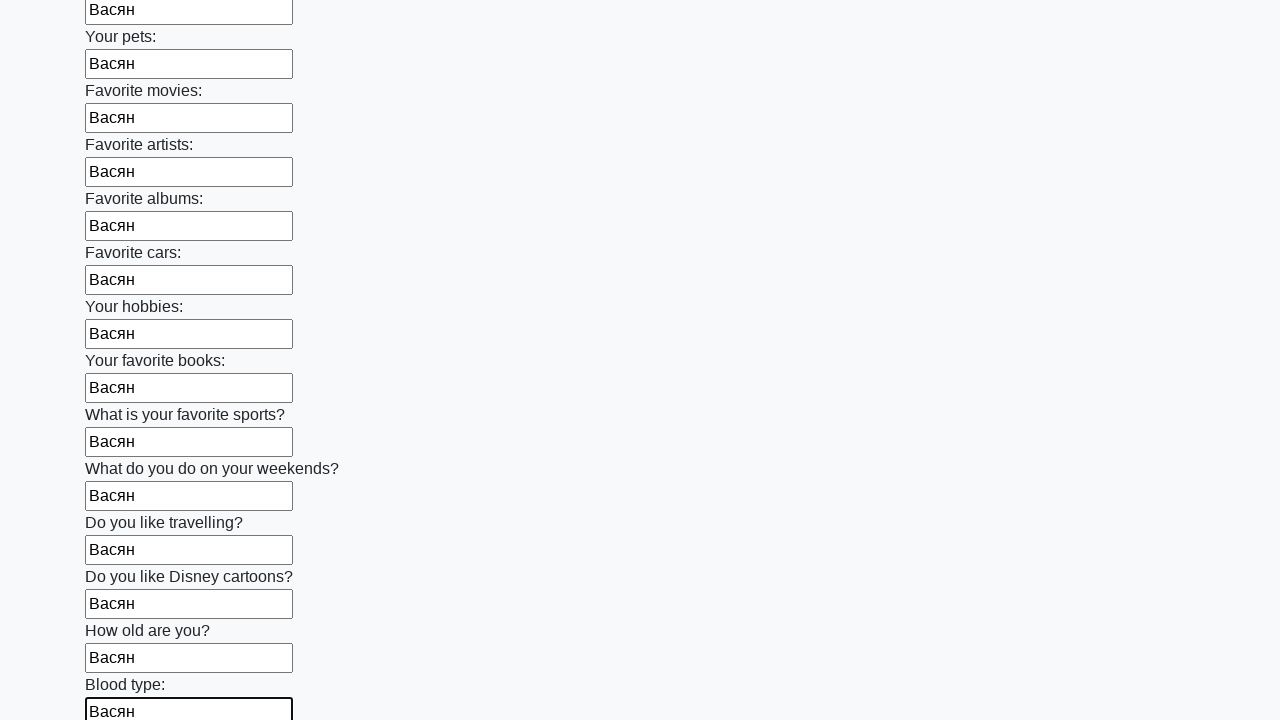

Filled text input field 20 of 100 with 'Васян' on input[type="text"] >> nth=19
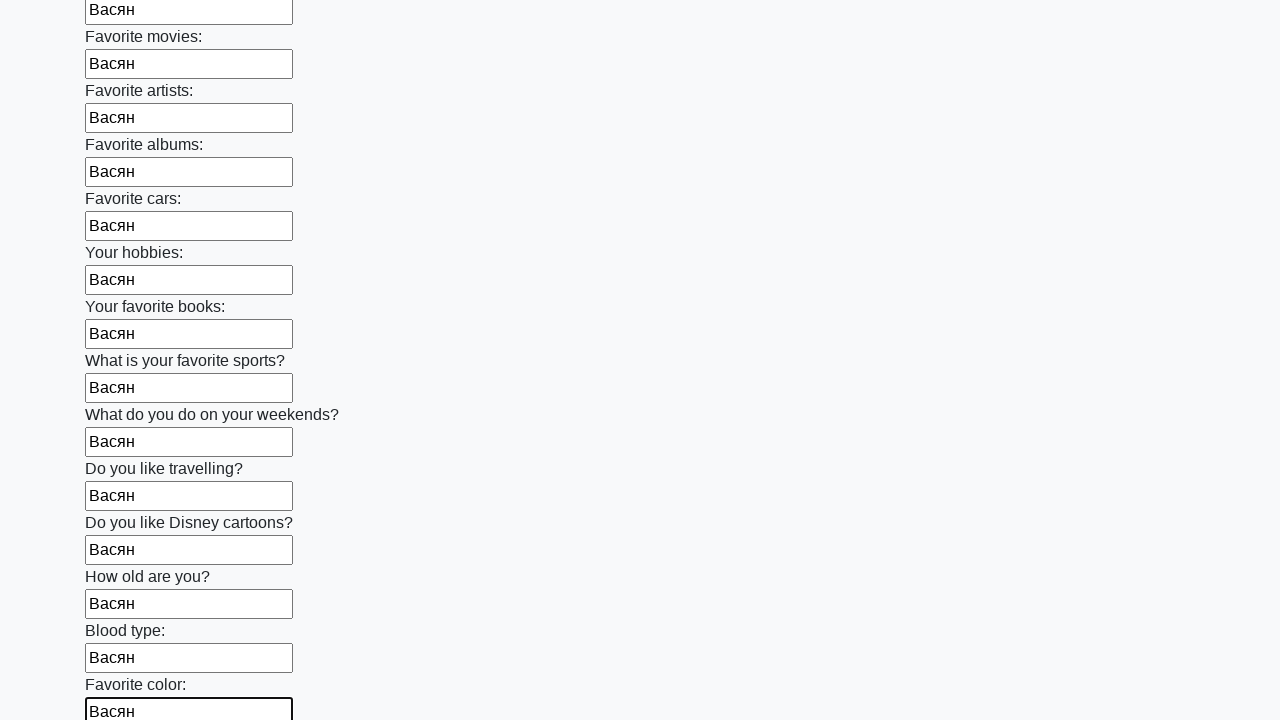

Filled text input field 21 of 100 with 'Васян' on input[type="text"] >> nth=20
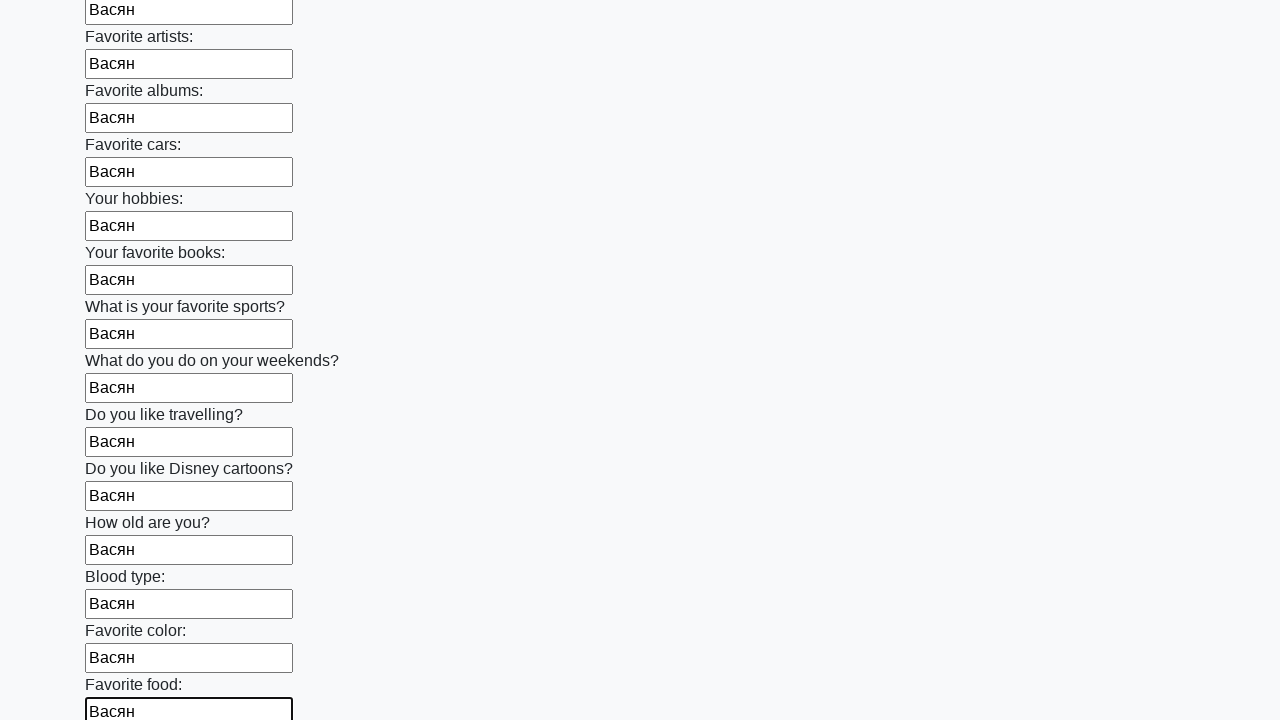

Filled text input field 22 of 100 with 'Васян' on input[type="text"] >> nth=21
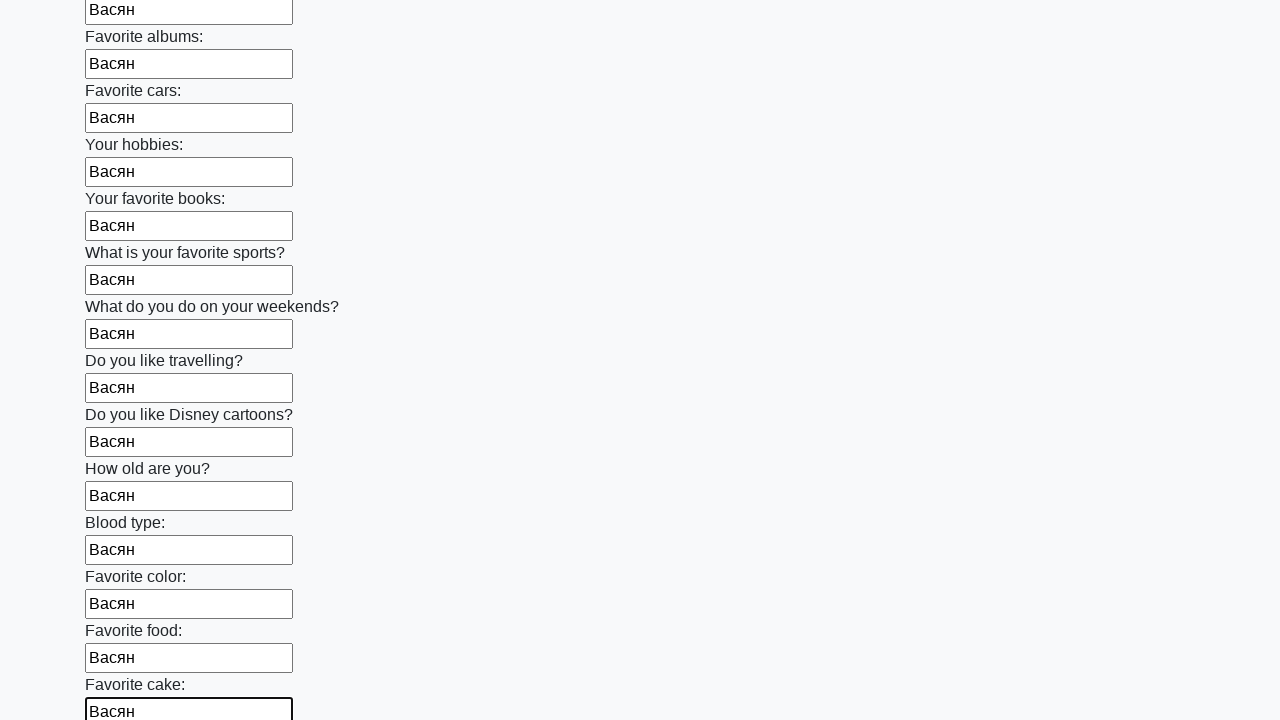

Filled text input field 23 of 100 with 'Васян' on input[type="text"] >> nth=22
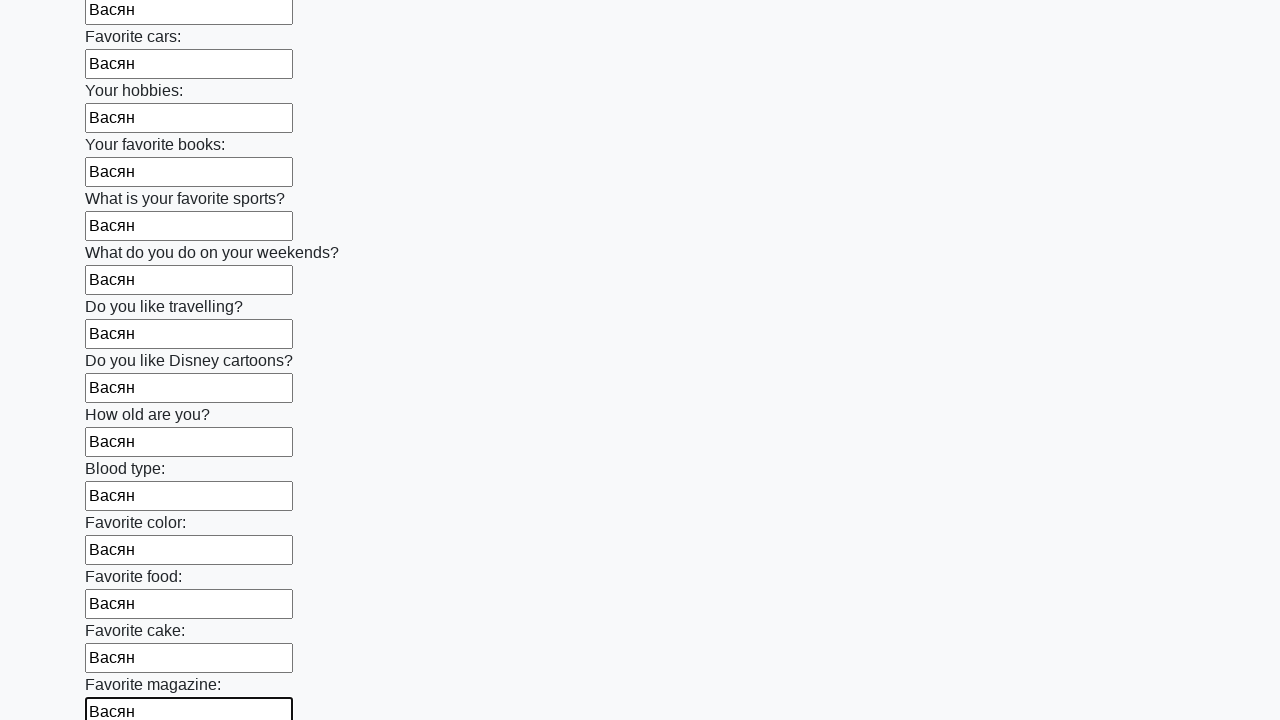

Filled text input field 24 of 100 with 'Васян' on input[type="text"] >> nth=23
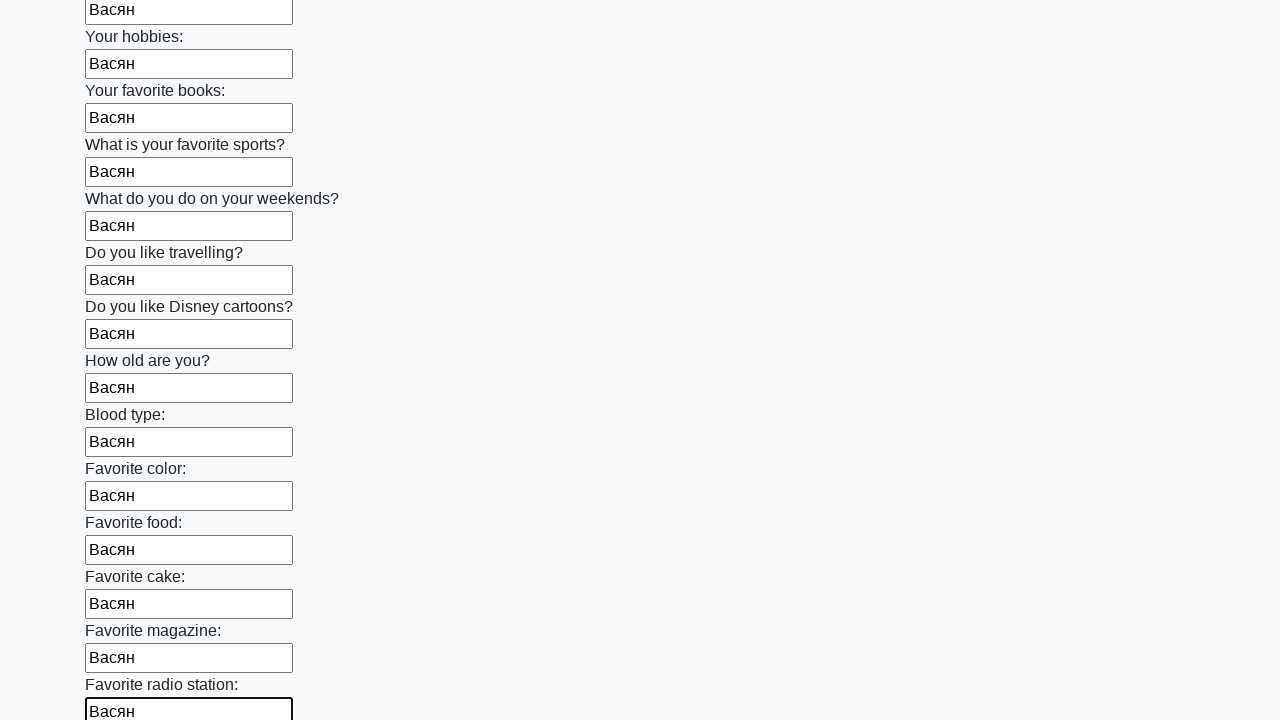

Filled text input field 25 of 100 with 'Васян' on input[type="text"] >> nth=24
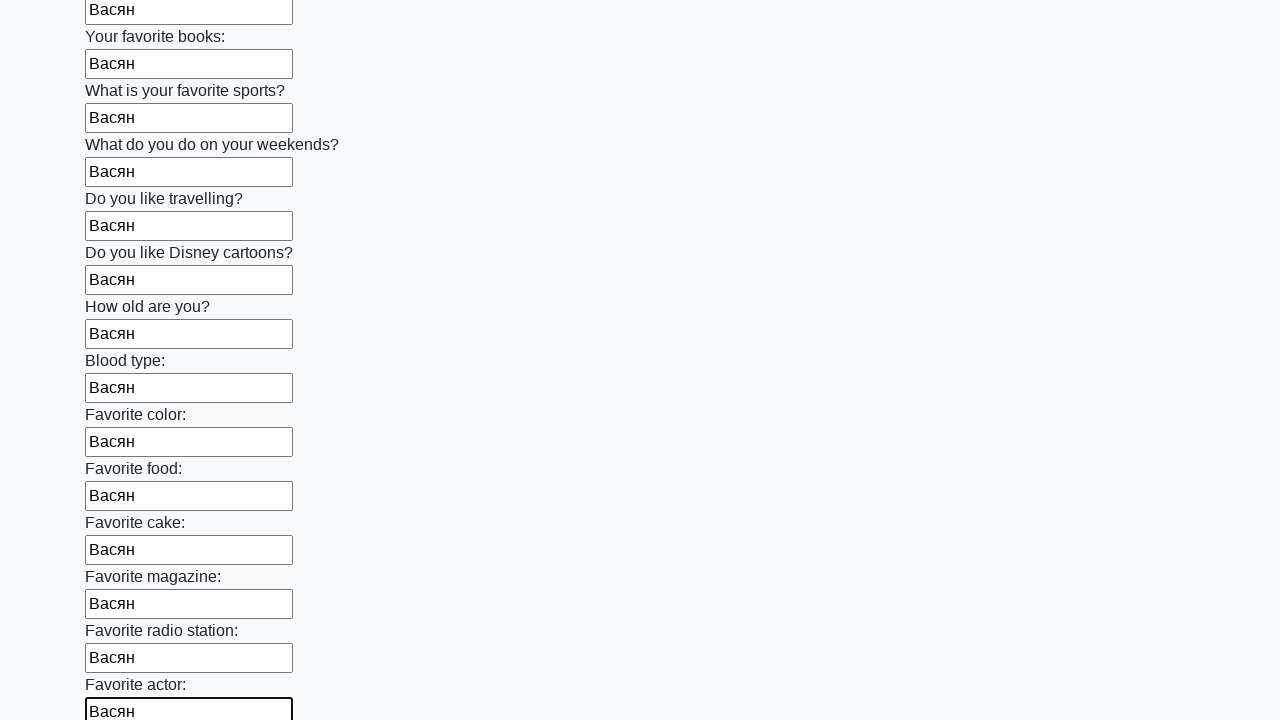

Filled text input field 26 of 100 with 'Васян' on input[type="text"] >> nth=25
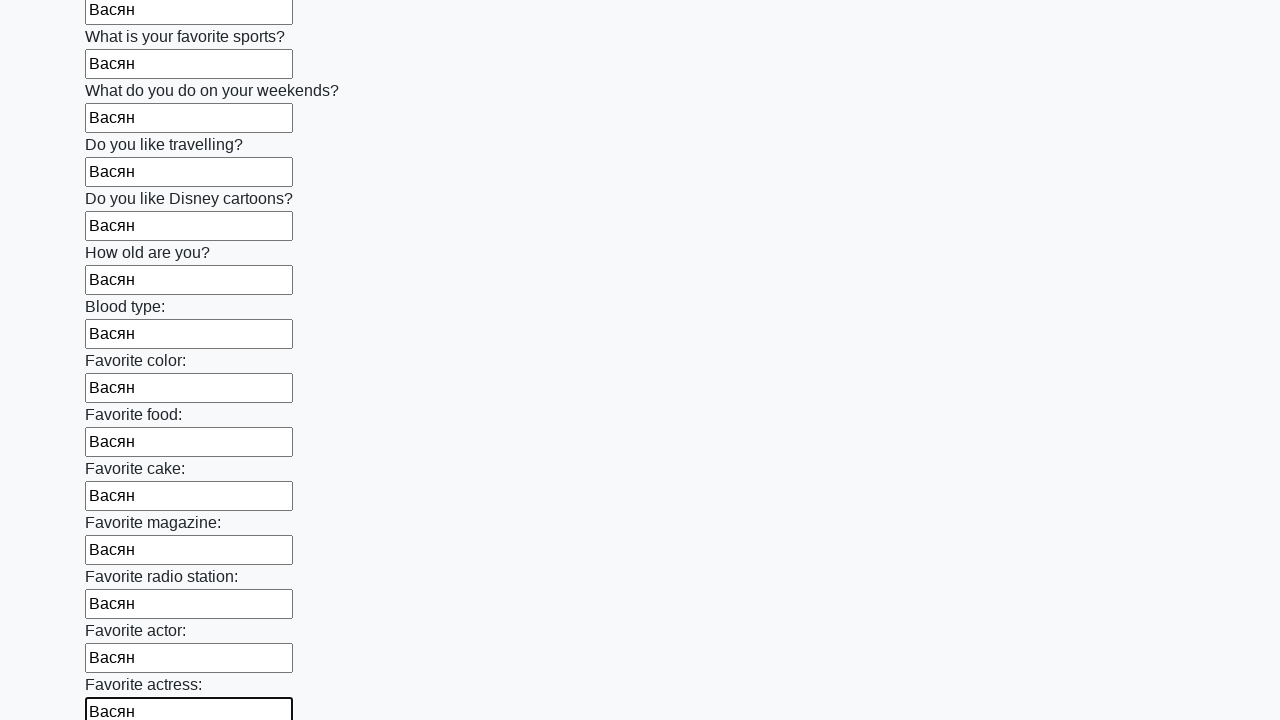

Filled text input field 27 of 100 with 'Васян' on input[type="text"] >> nth=26
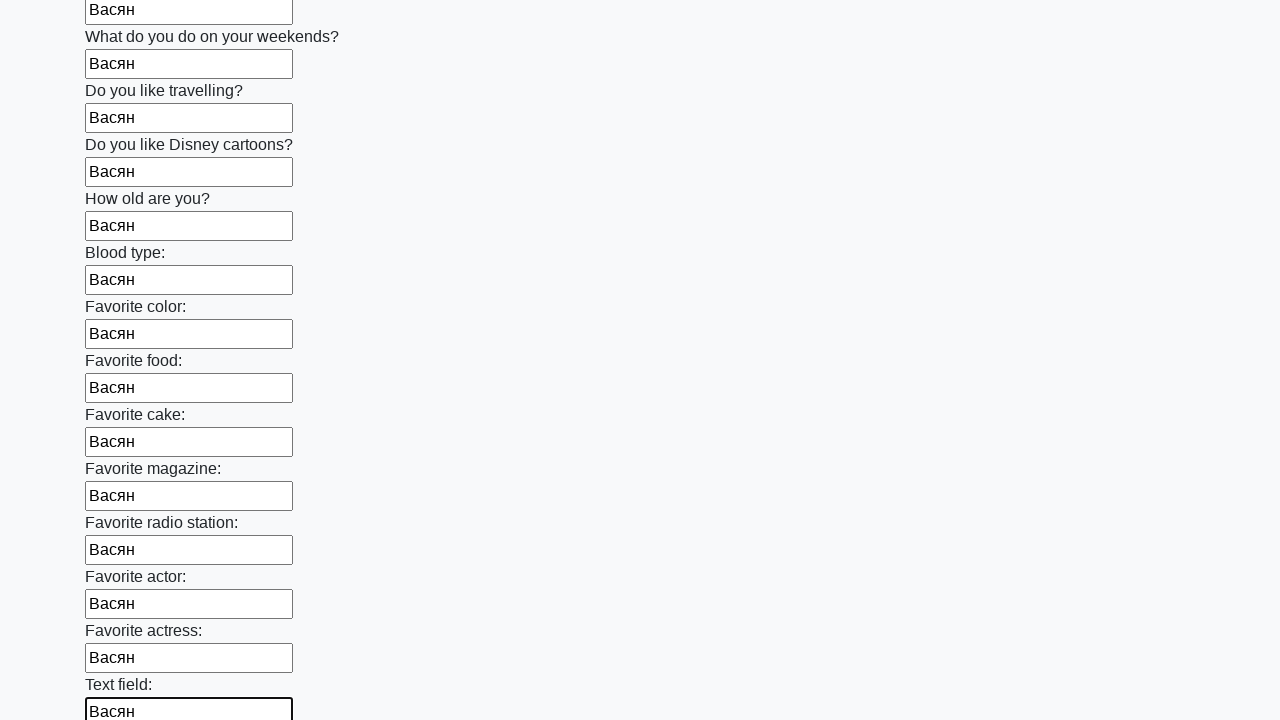

Filled text input field 28 of 100 with 'Васян' on input[type="text"] >> nth=27
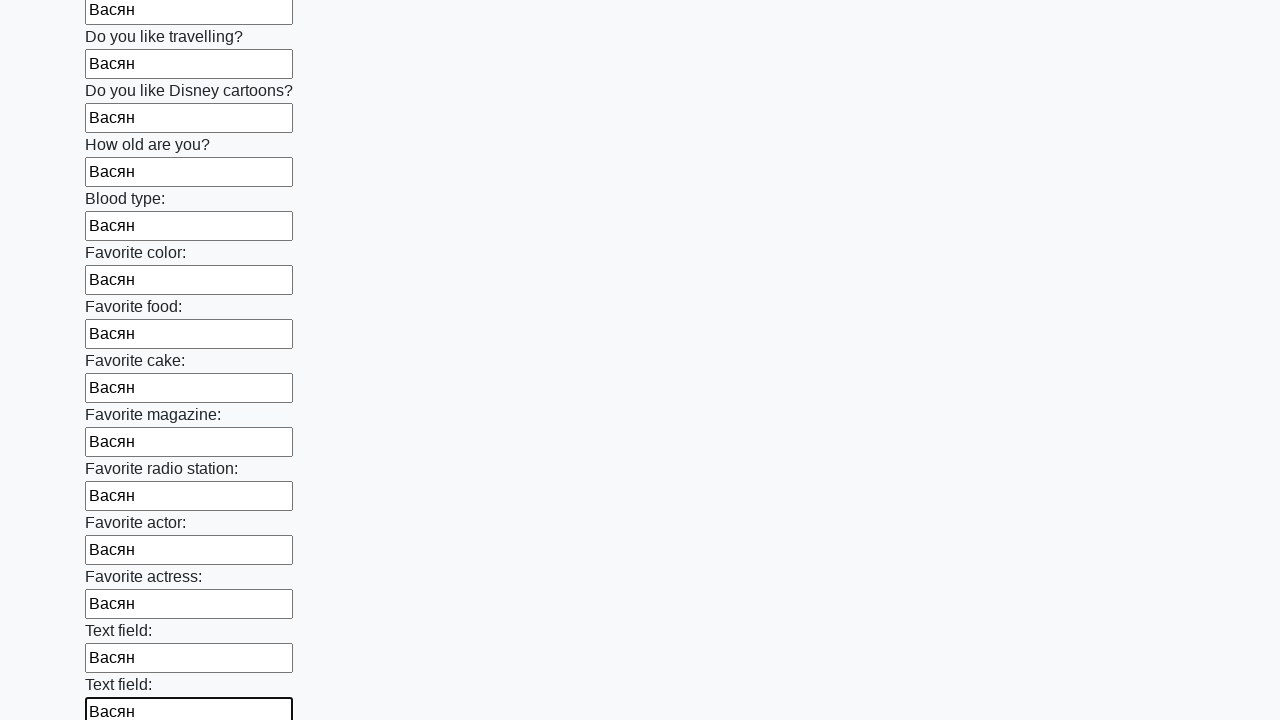

Filled text input field 29 of 100 with 'Васян' on input[type="text"] >> nth=28
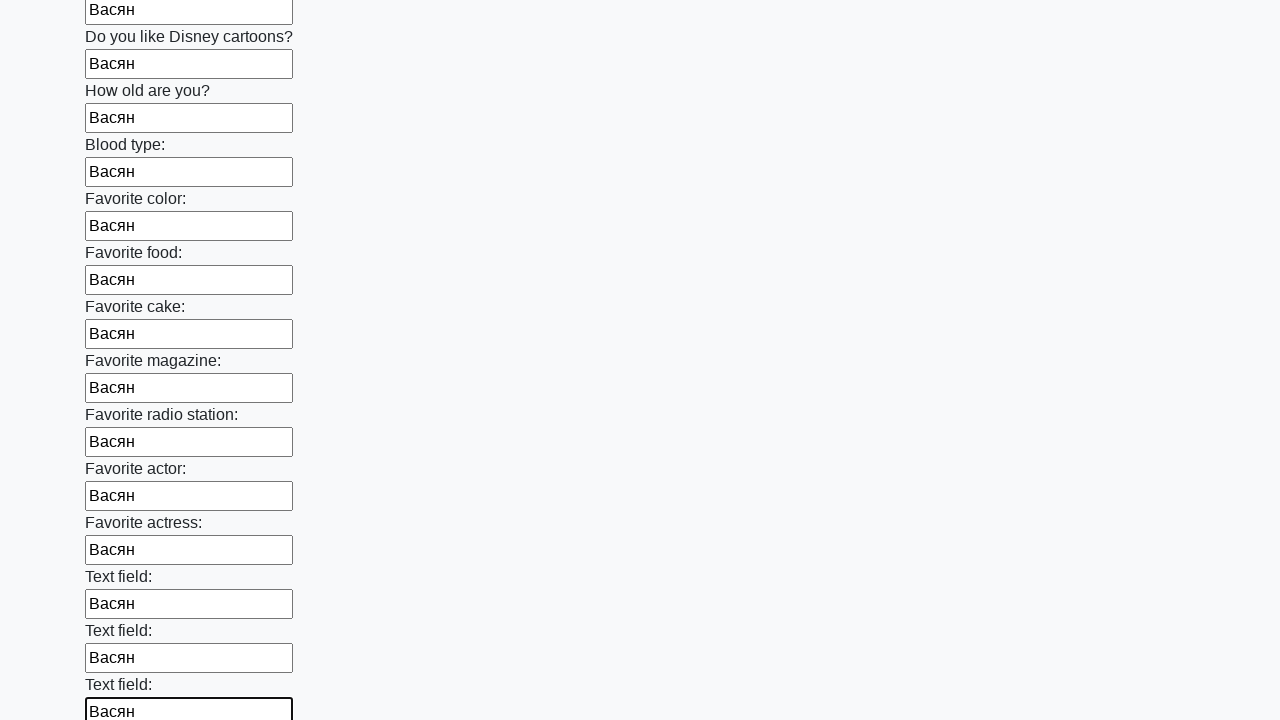

Filled text input field 30 of 100 with 'Васян' on input[type="text"] >> nth=29
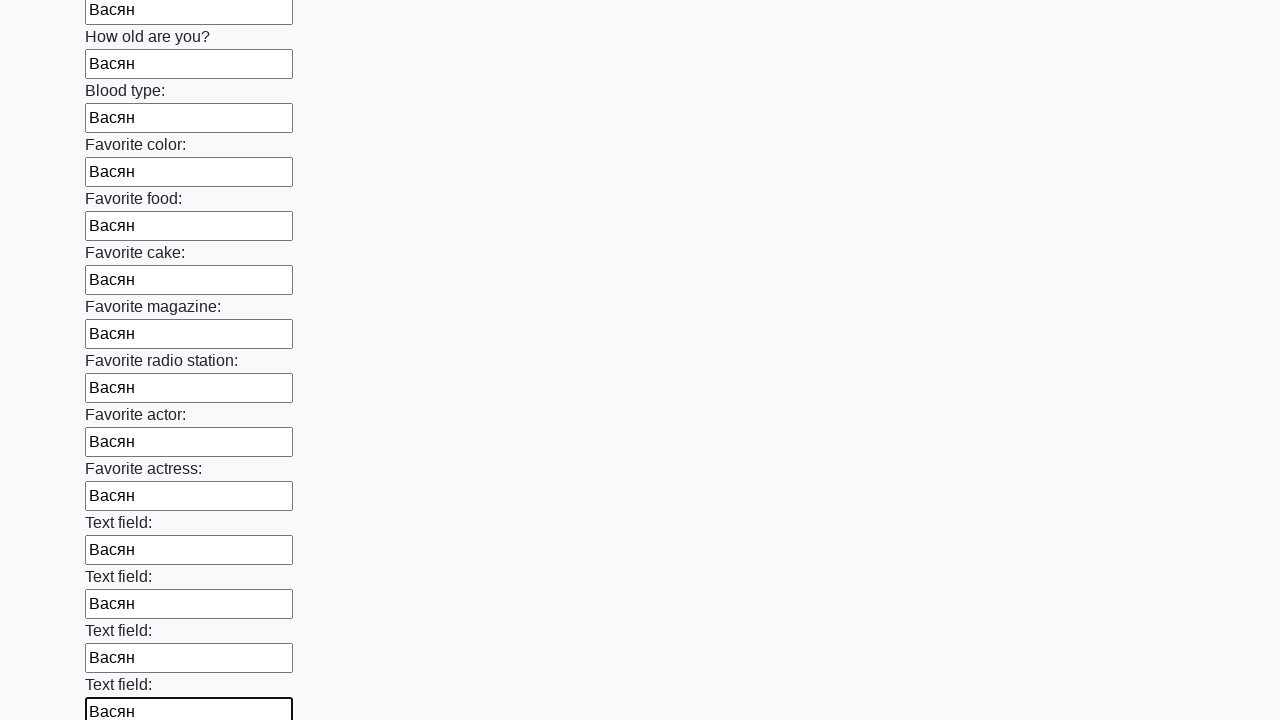

Filled text input field 31 of 100 with 'Васян' on input[type="text"] >> nth=30
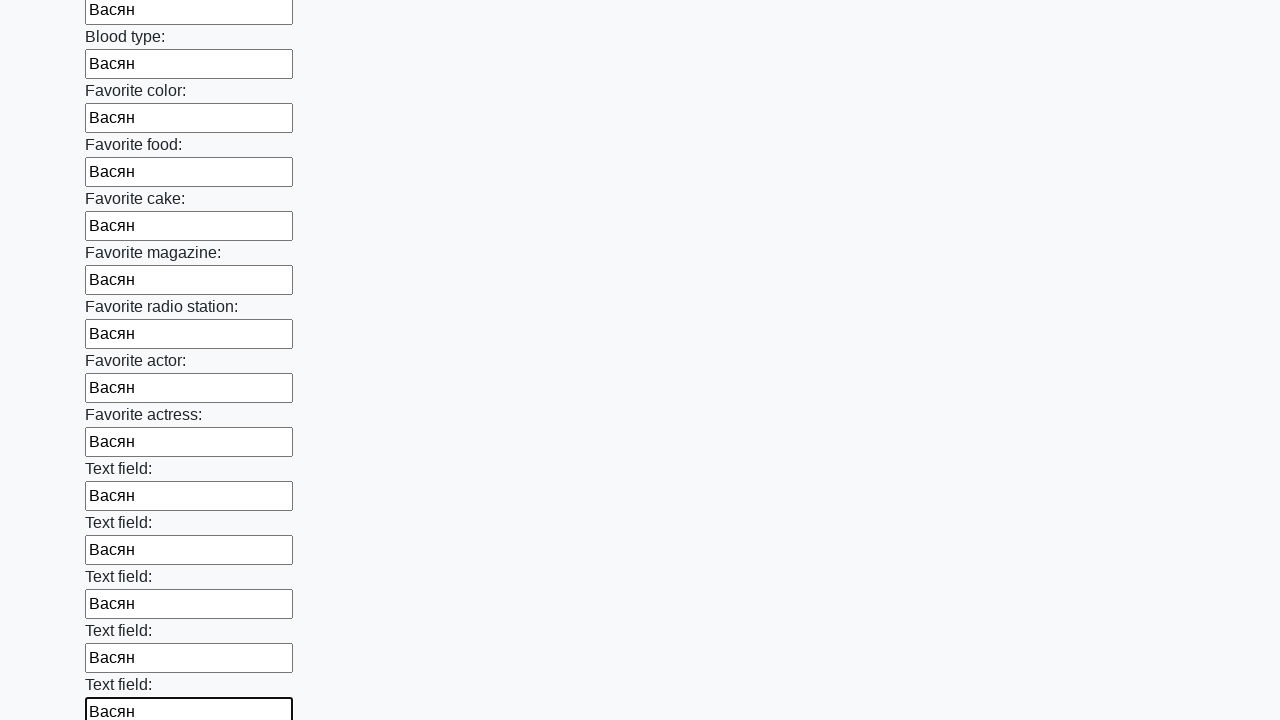

Filled text input field 32 of 100 with 'Васян' on input[type="text"] >> nth=31
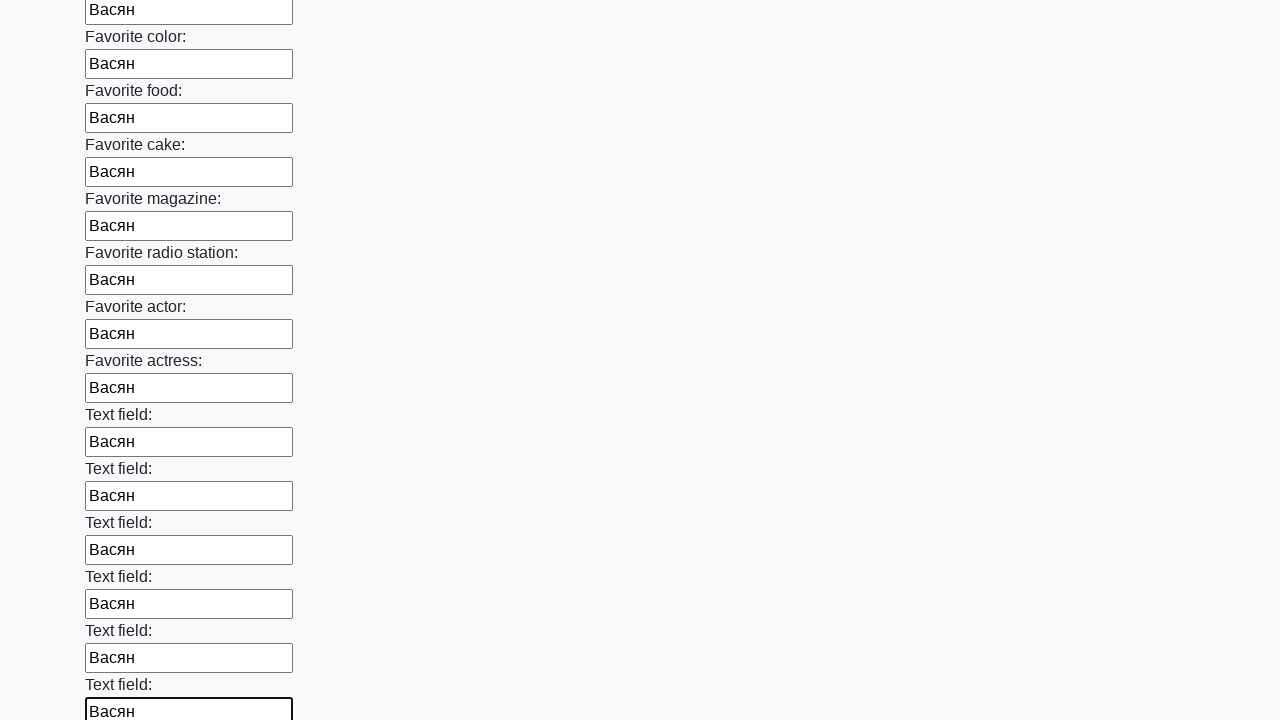

Filled text input field 33 of 100 with 'Васян' on input[type="text"] >> nth=32
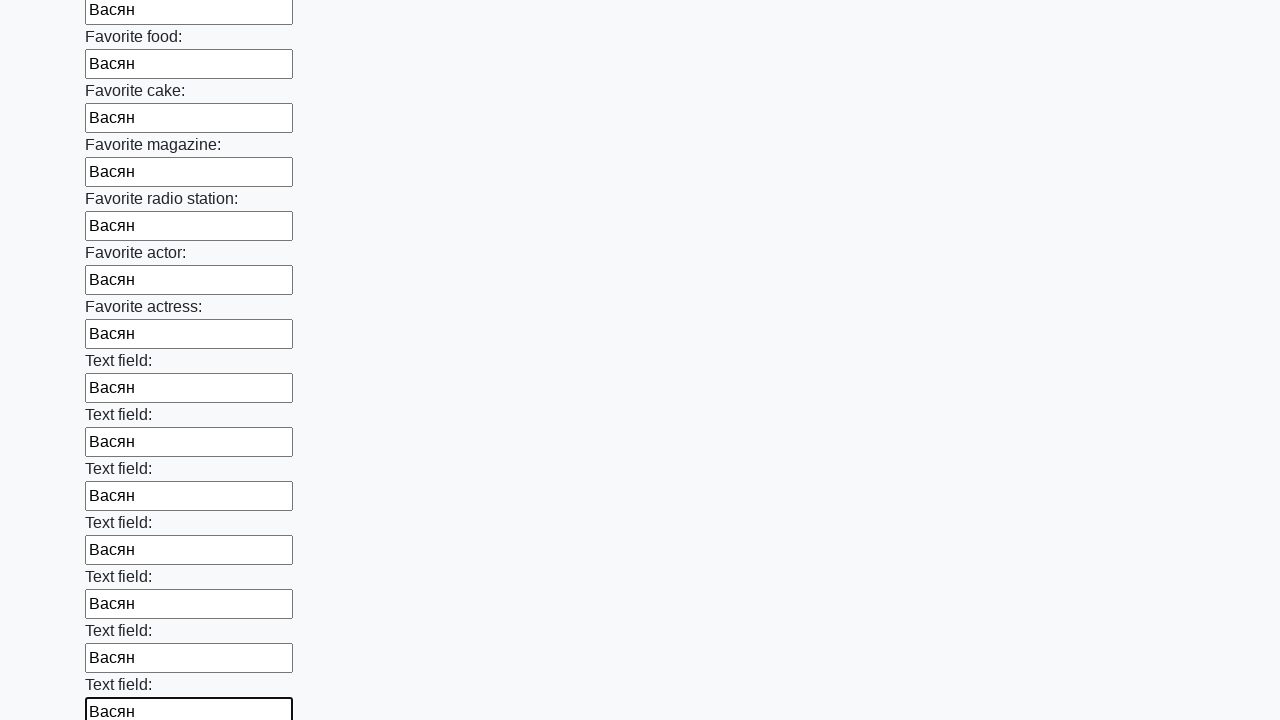

Filled text input field 34 of 100 with 'Васян' on input[type="text"] >> nth=33
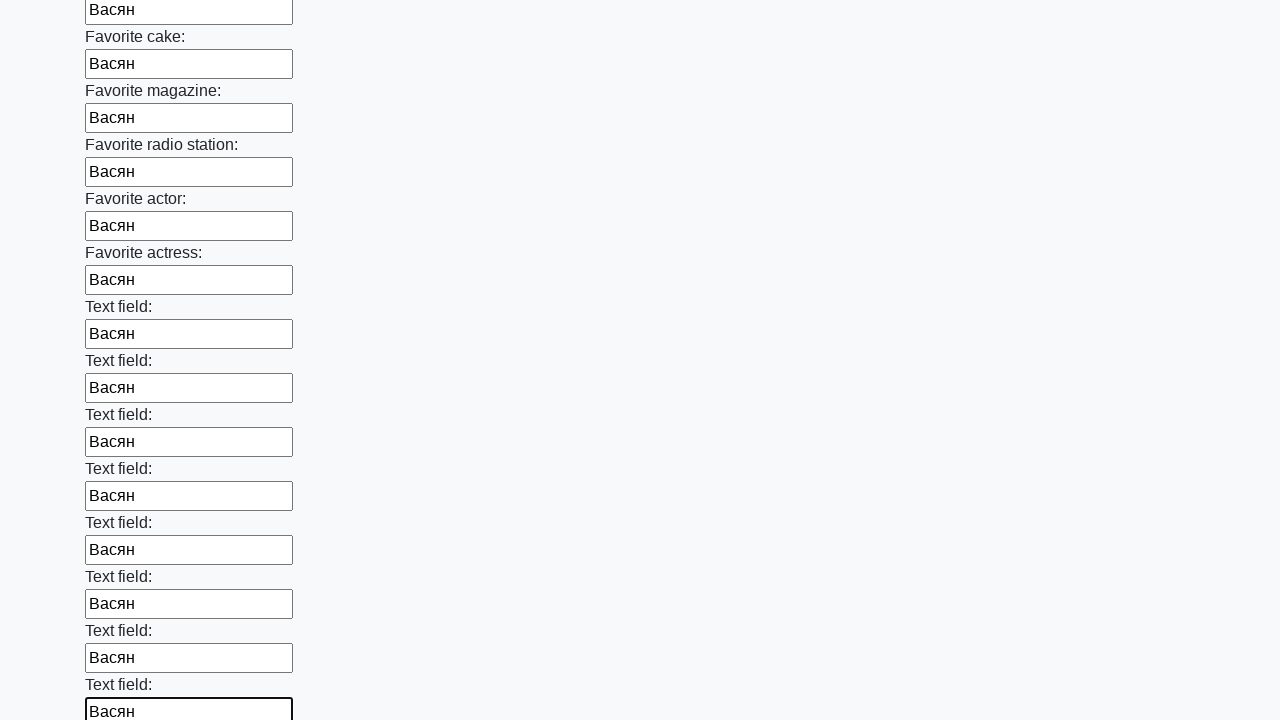

Filled text input field 35 of 100 with 'Васян' on input[type="text"] >> nth=34
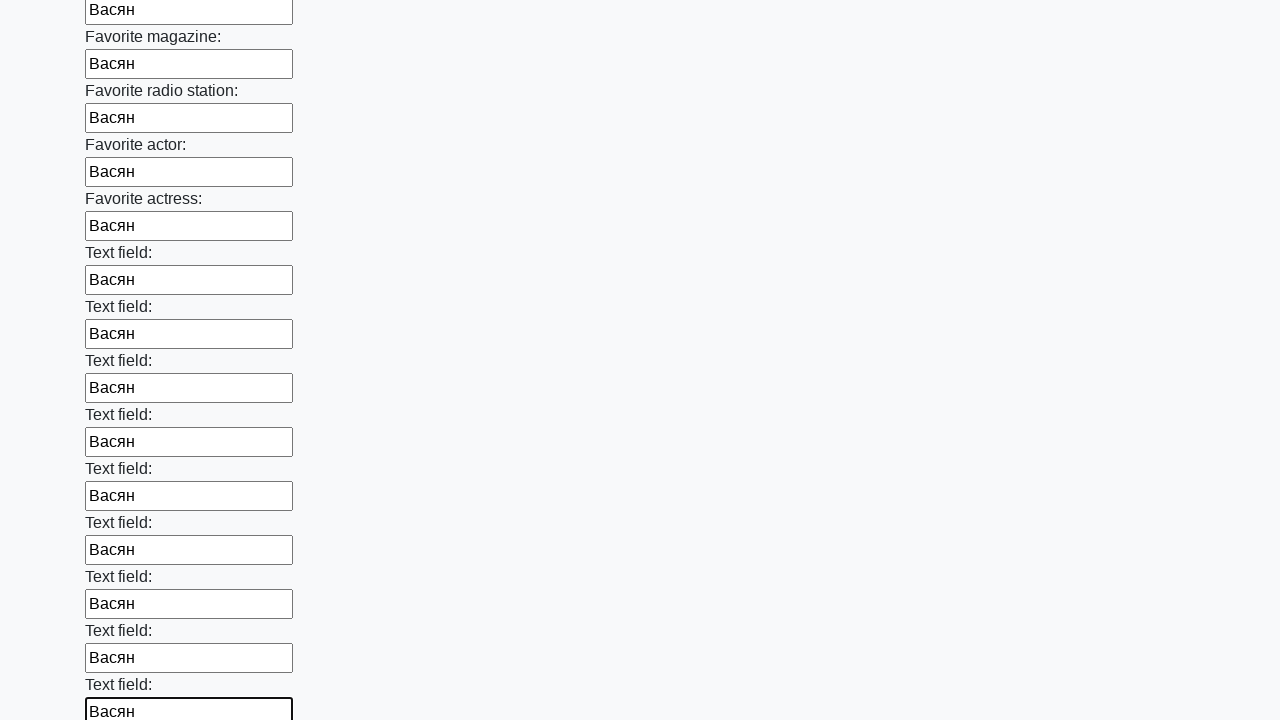

Filled text input field 36 of 100 with 'Васян' on input[type="text"] >> nth=35
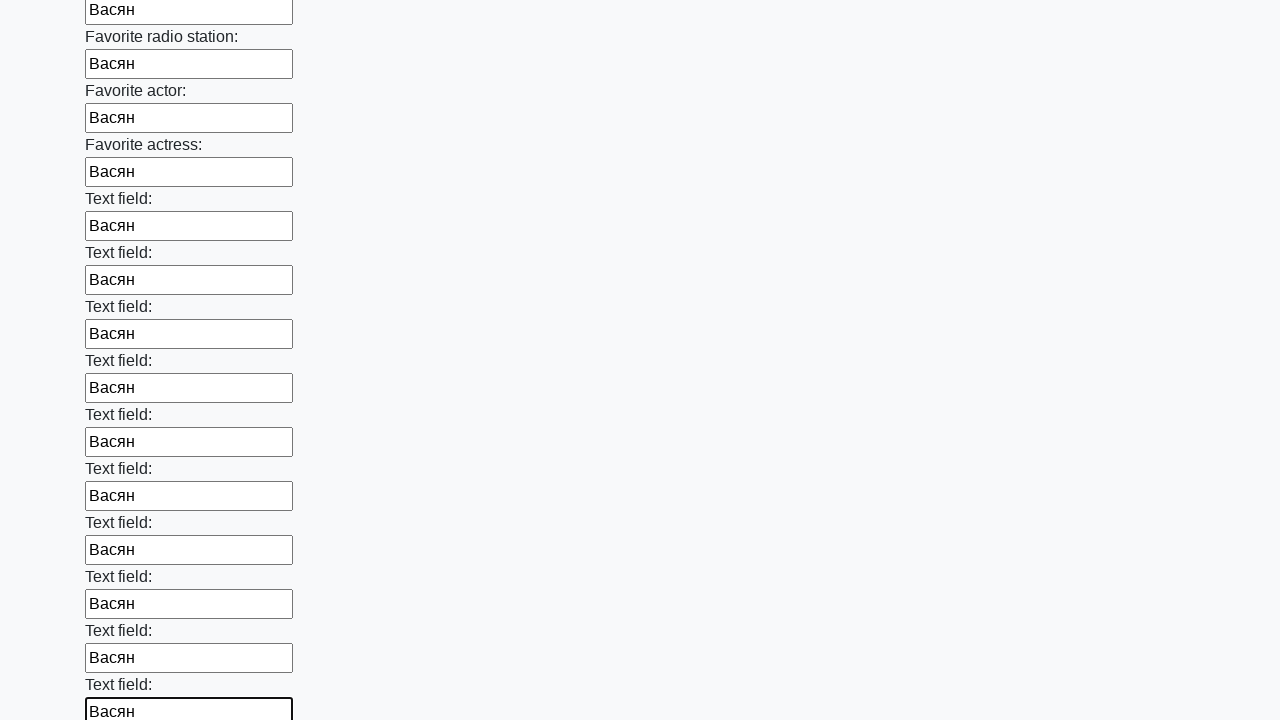

Filled text input field 37 of 100 with 'Васян' on input[type="text"] >> nth=36
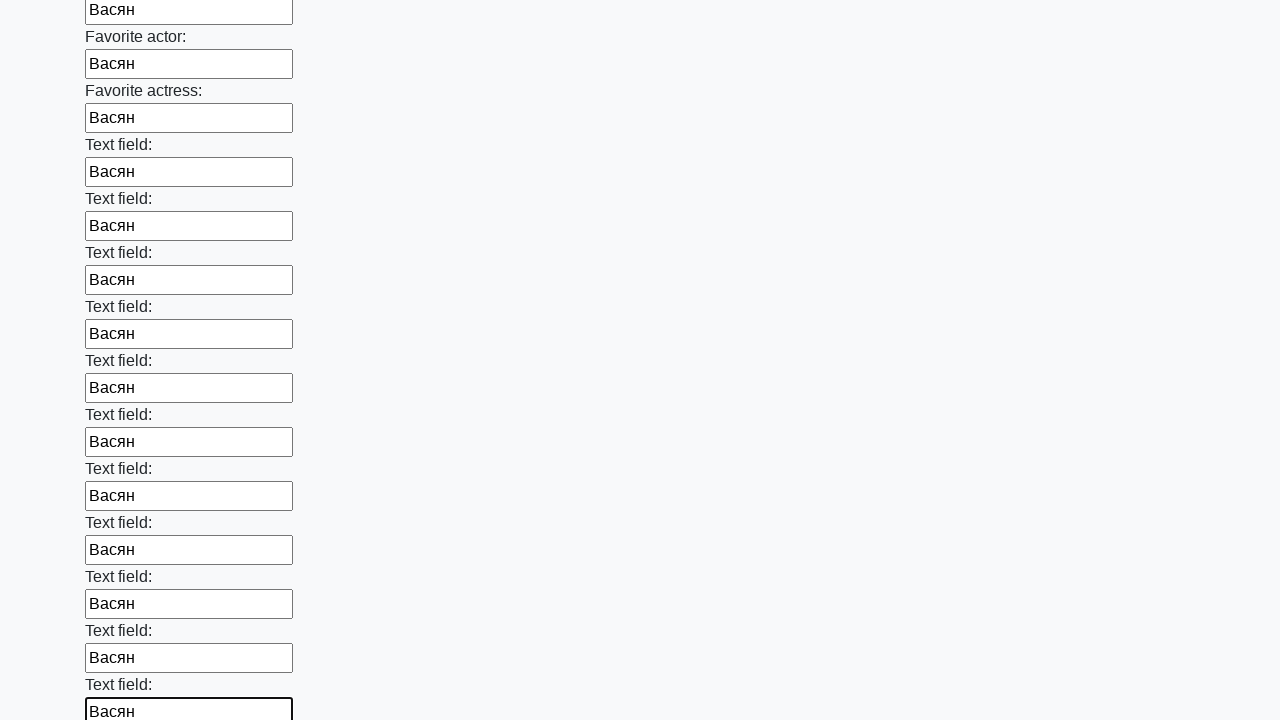

Filled text input field 38 of 100 with 'Васян' on input[type="text"] >> nth=37
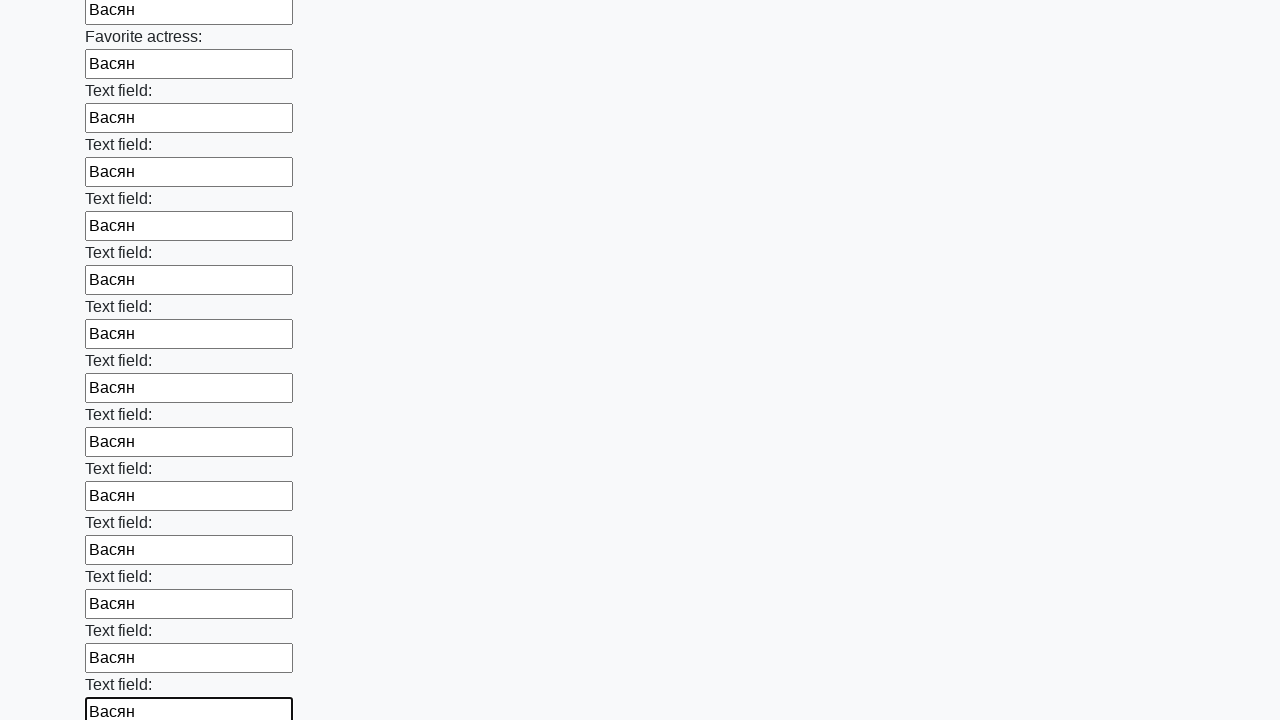

Filled text input field 39 of 100 with 'Васян' on input[type="text"] >> nth=38
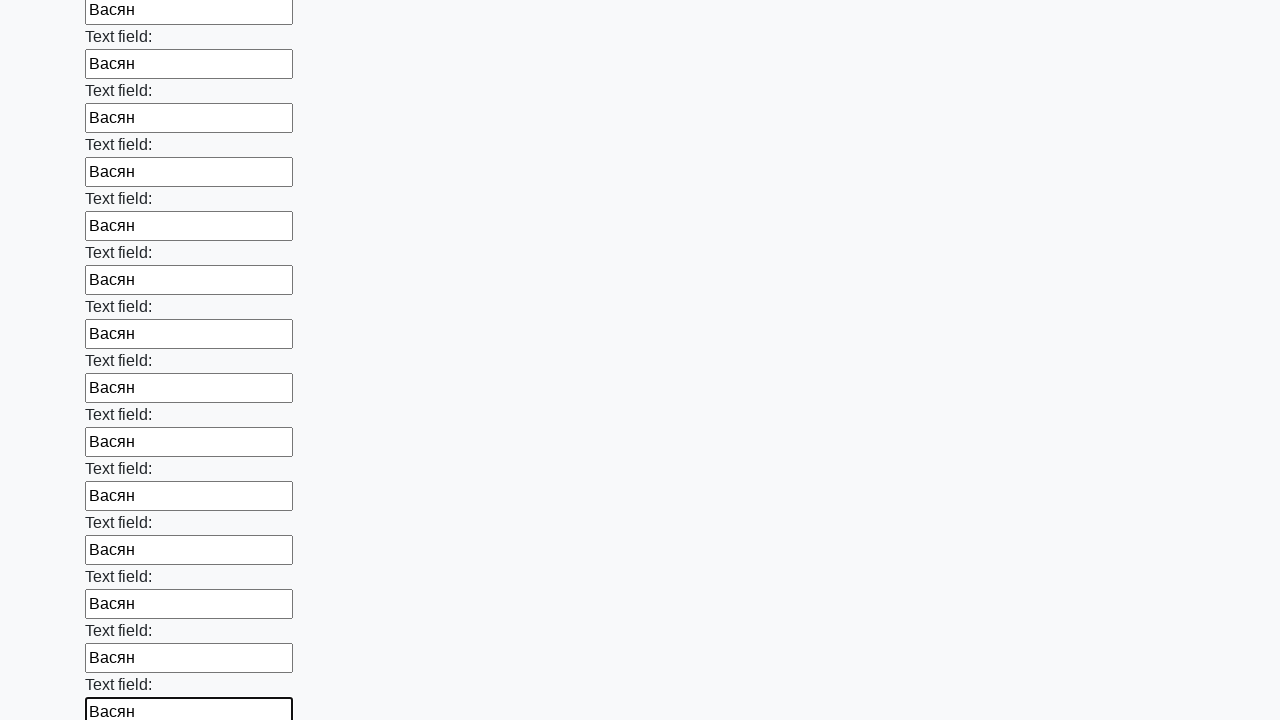

Filled text input field 40 of 100 with 'Васян' on input[type="text"] >> nth=39
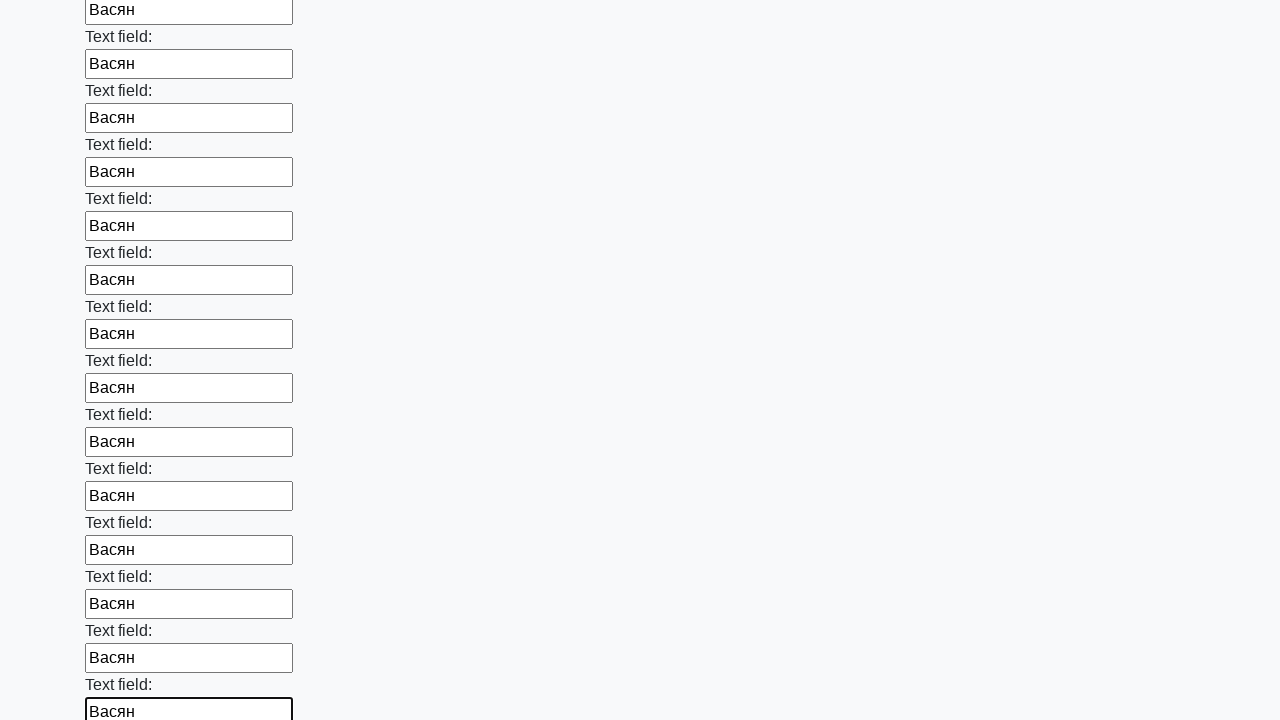

Filled text input field 41 of 100 with 'Васян' on input[type="text"] >> nth=40
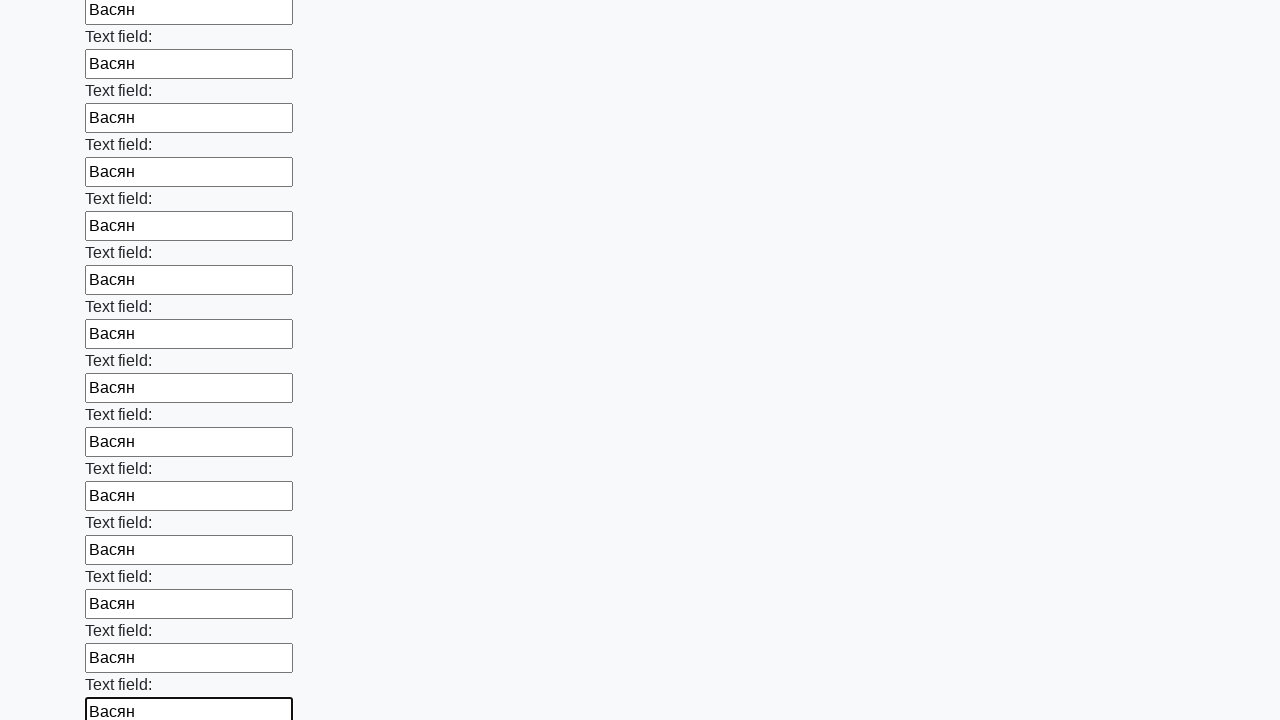

Filled text input field 42 of 100 with 'Васян' on input[type="text"] >> nth=41
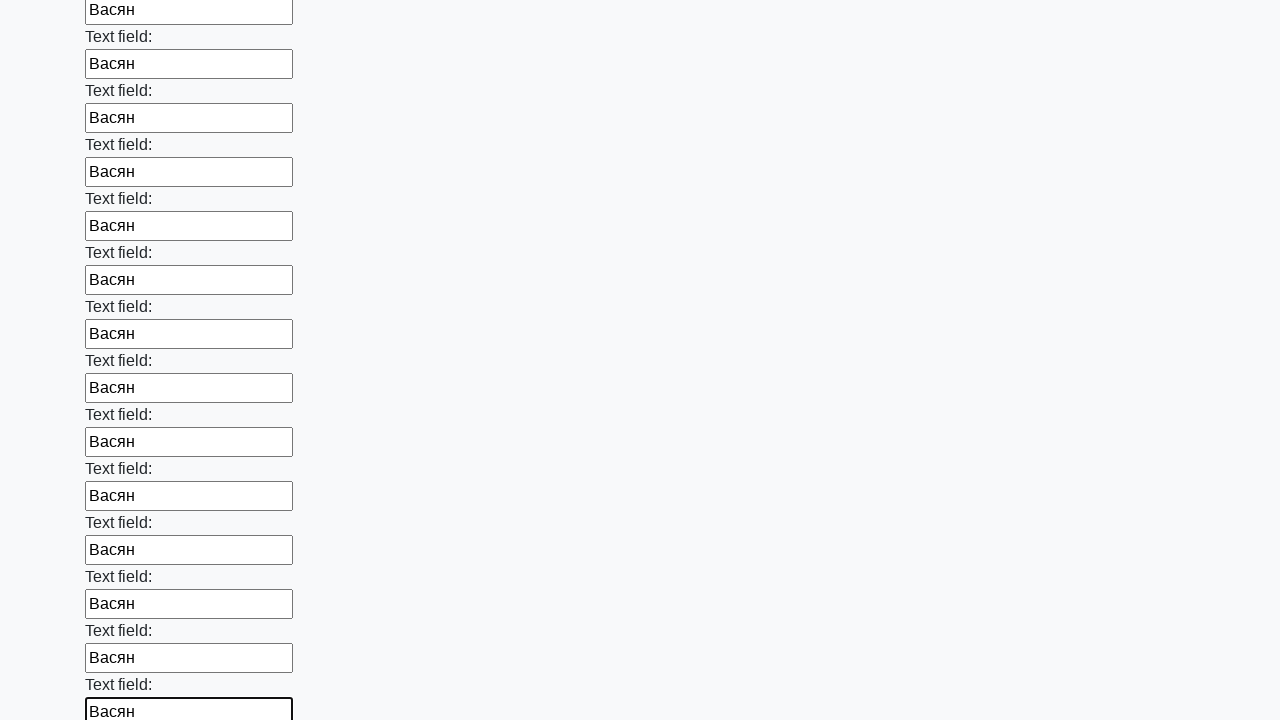

Filled text input field 43 of 100 with 'Васян' on input[type="text"] >> nth=42
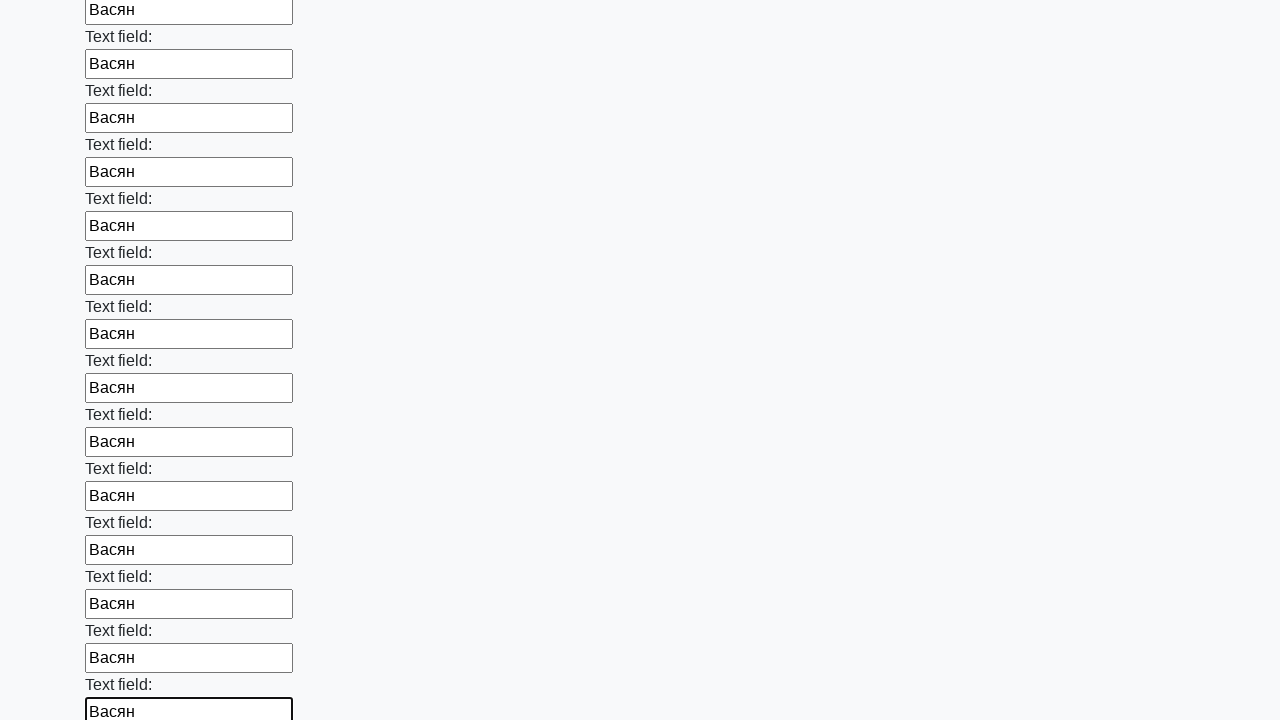

Filled text input field 44 of 100 with 'Васян' on input[type="text"] >> nth=43
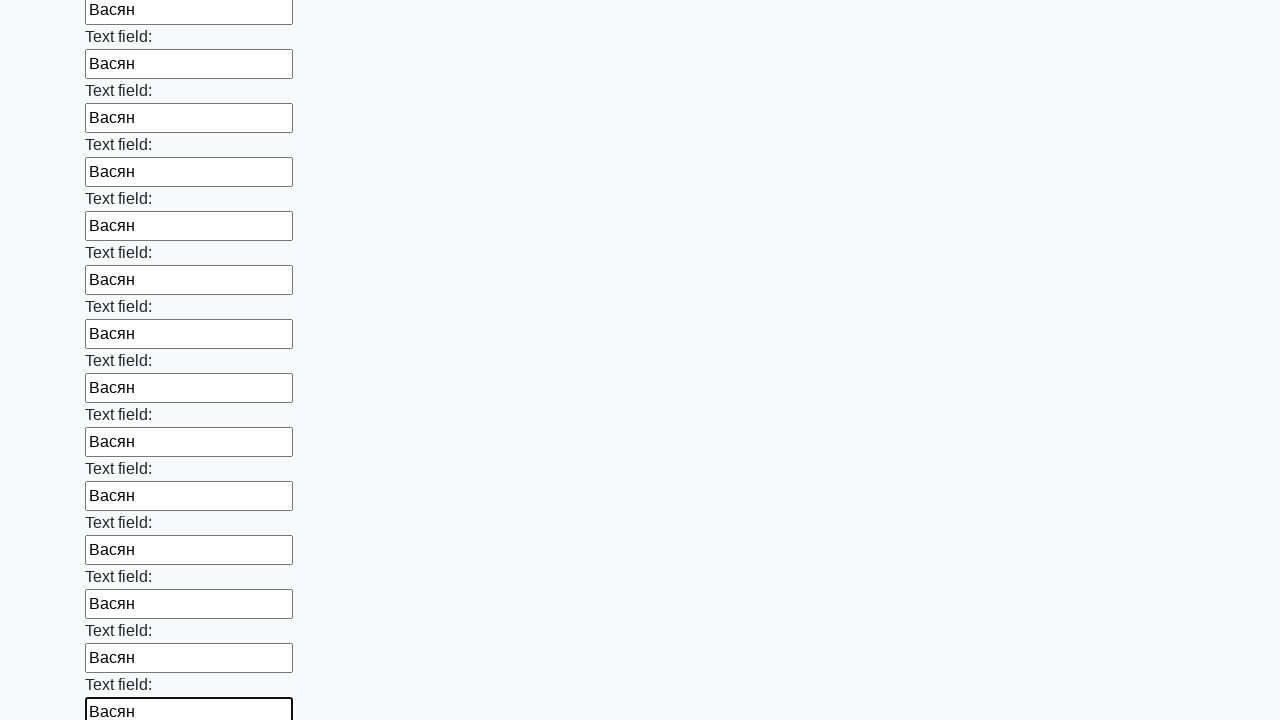

Filled text input field 45 of 100 with 'Васян' on input[type="text"] >> nth=44
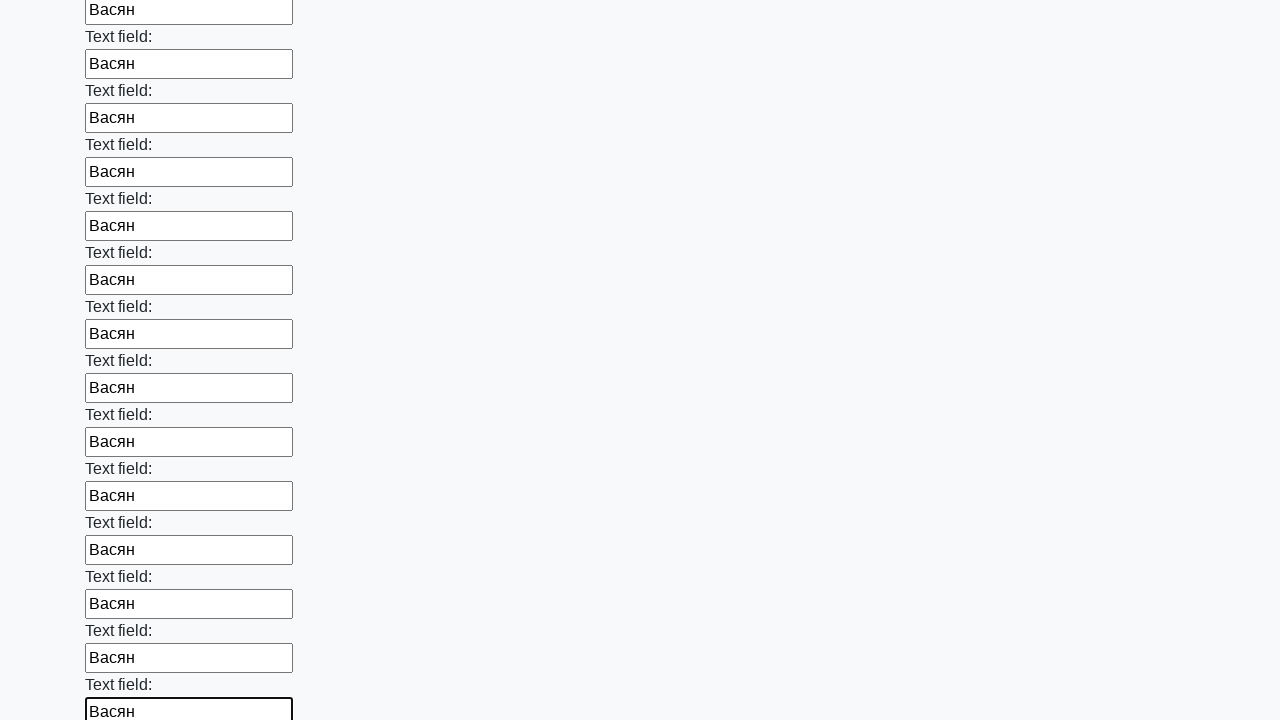

Filled text input field 46 of 100 with 'Васян' on input[type="text"] >> nth=45
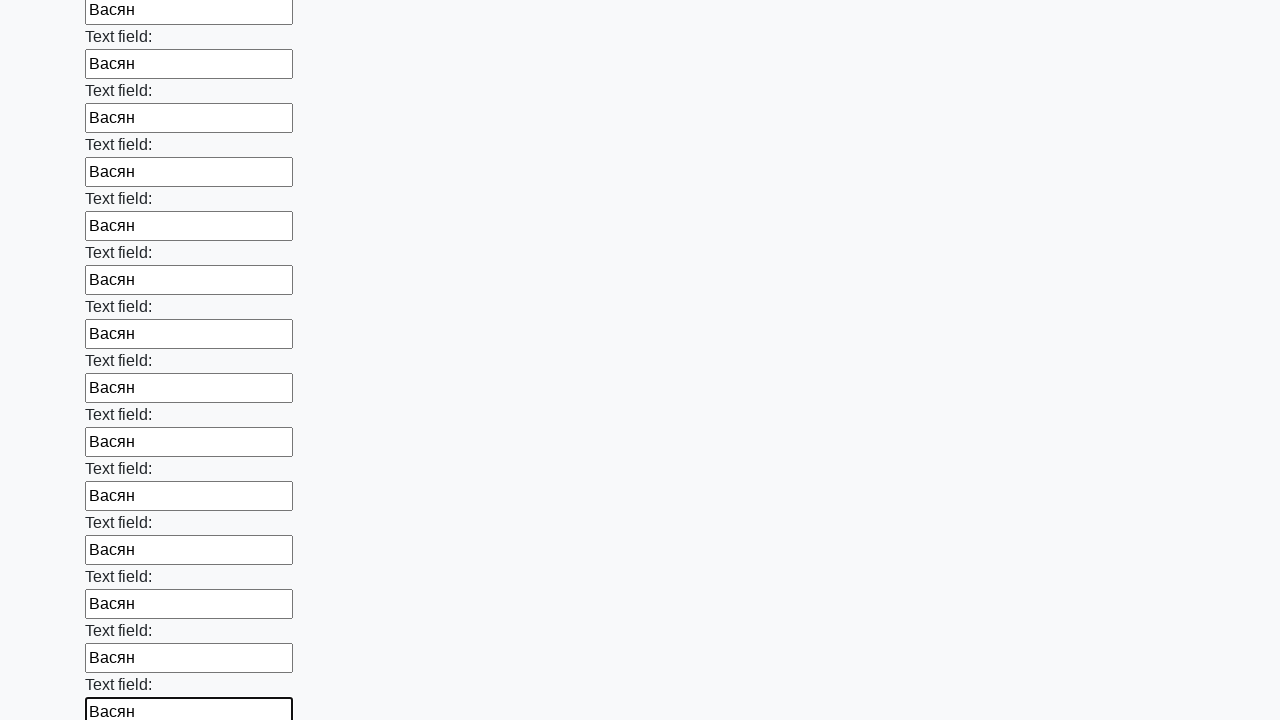

Filled text input field 47 of 100 with 'Васян' on input[type="text"] >> nth=46
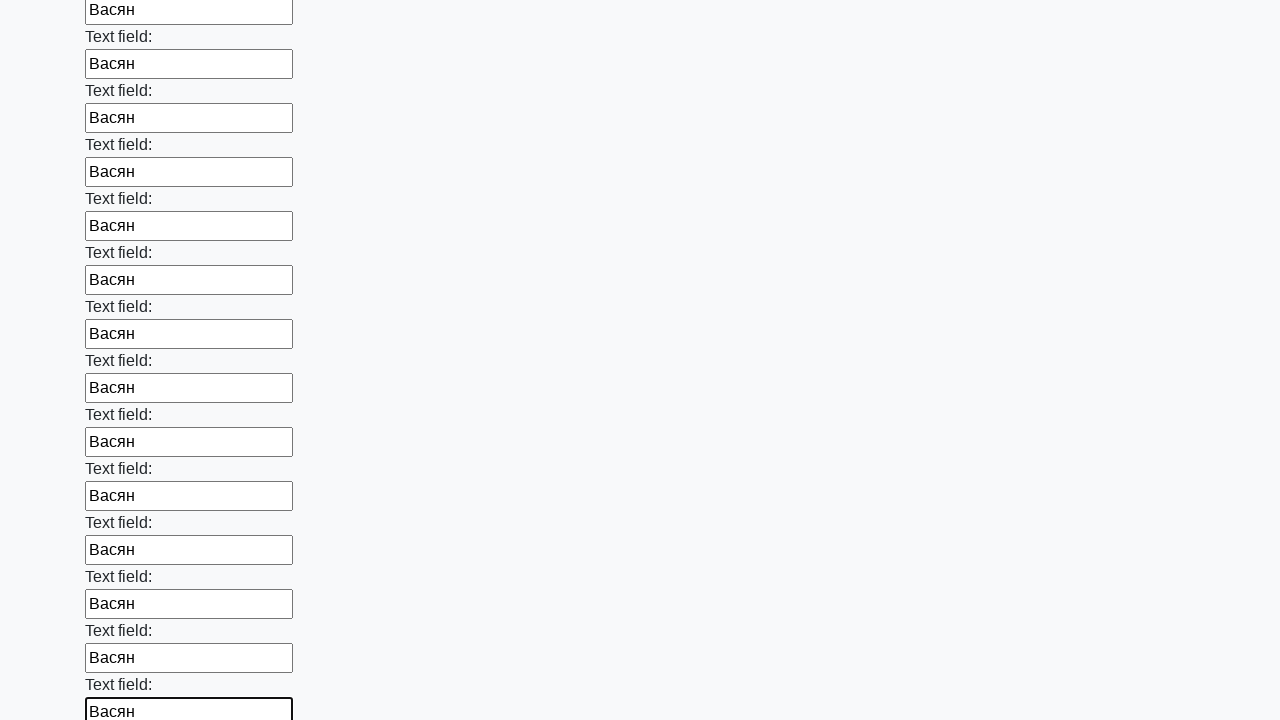

Filled text input field 48 of 100 with 'Васян' on input[type="text"] >> nth=47
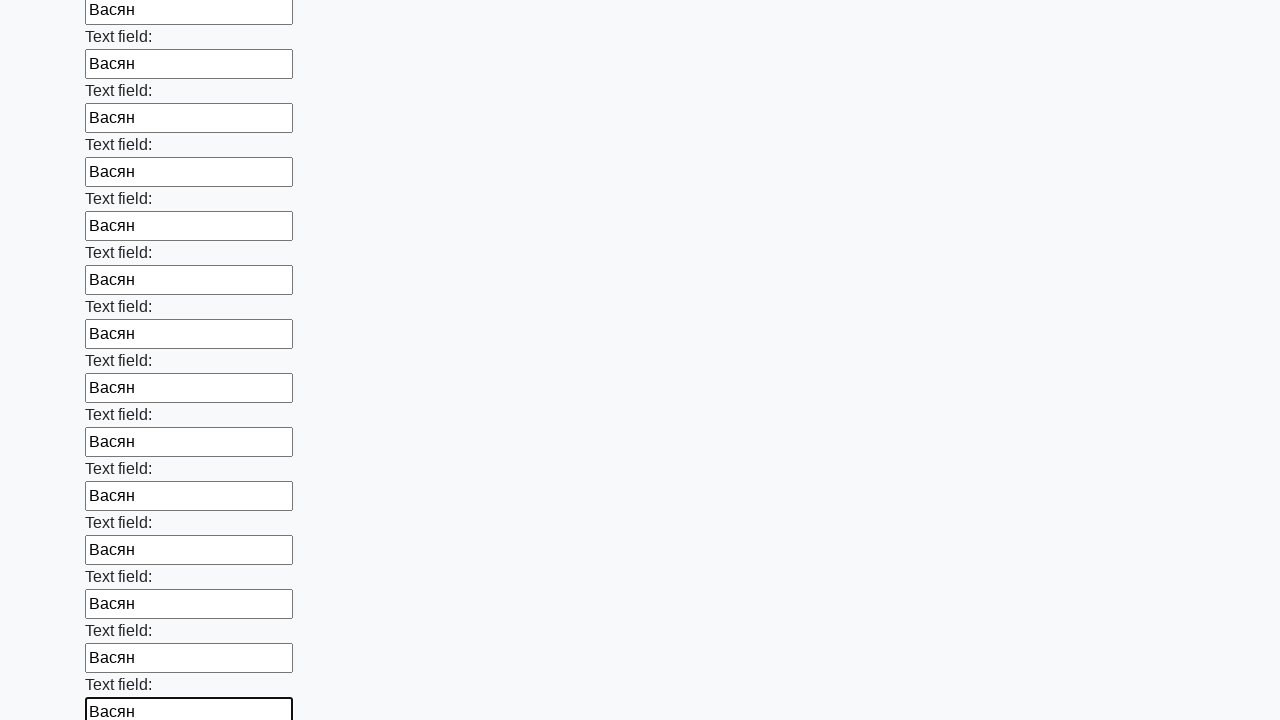

Filled text input field 49 of 100 with 'Васян' on input[type="text"] >> nth=48
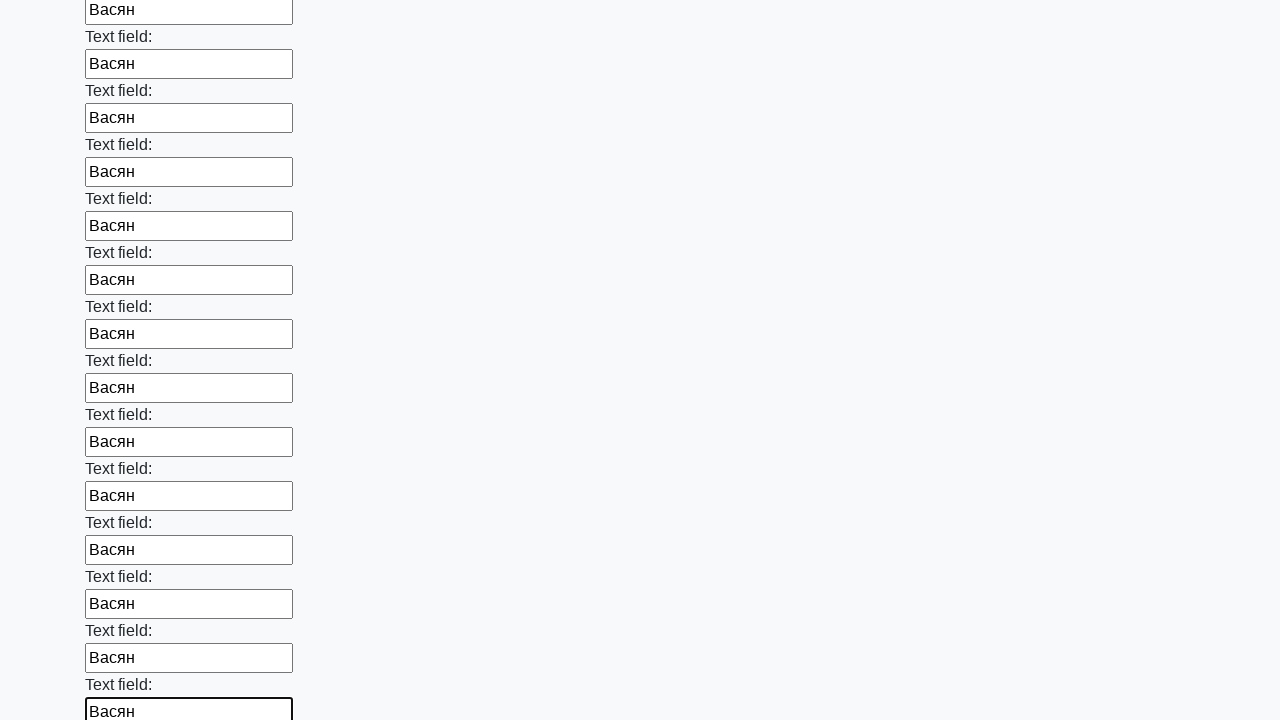

Filled text input field 50 of 100 with 'Васян' on input[type="text"] >> nth=49
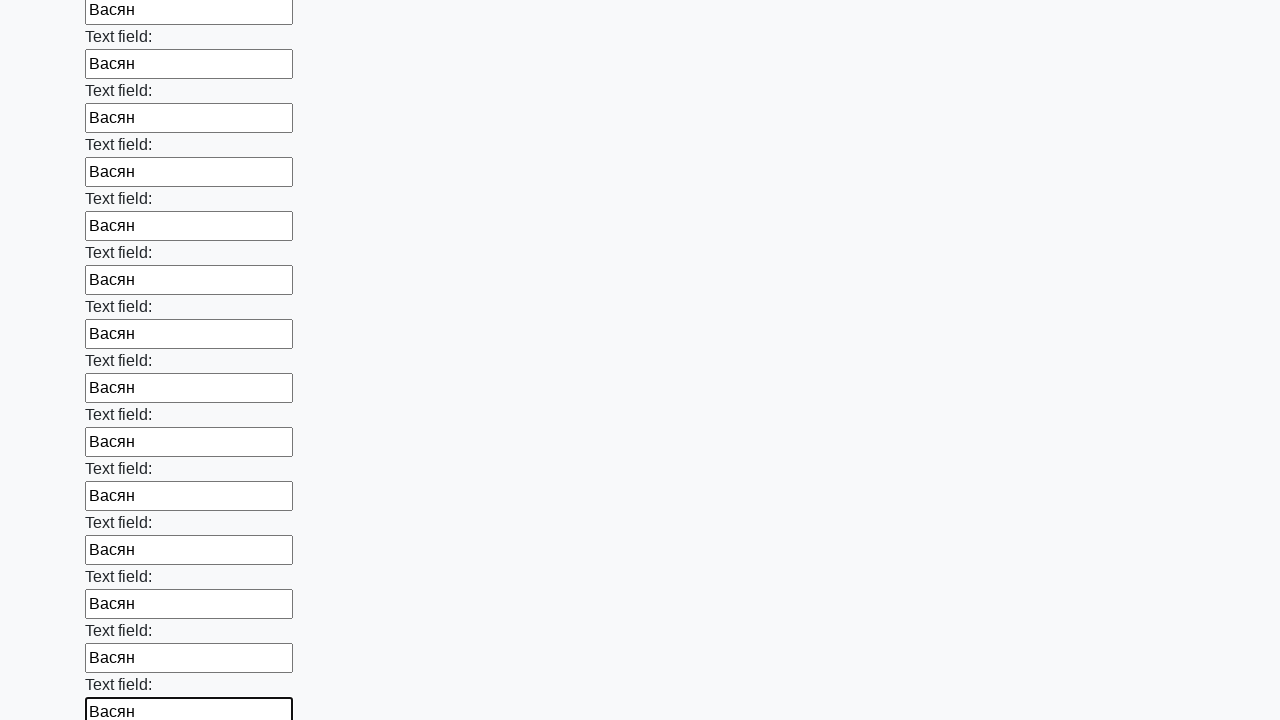

Filled text input field 51 of 100 with 'Васян' on input[type="text"] >> nth=50
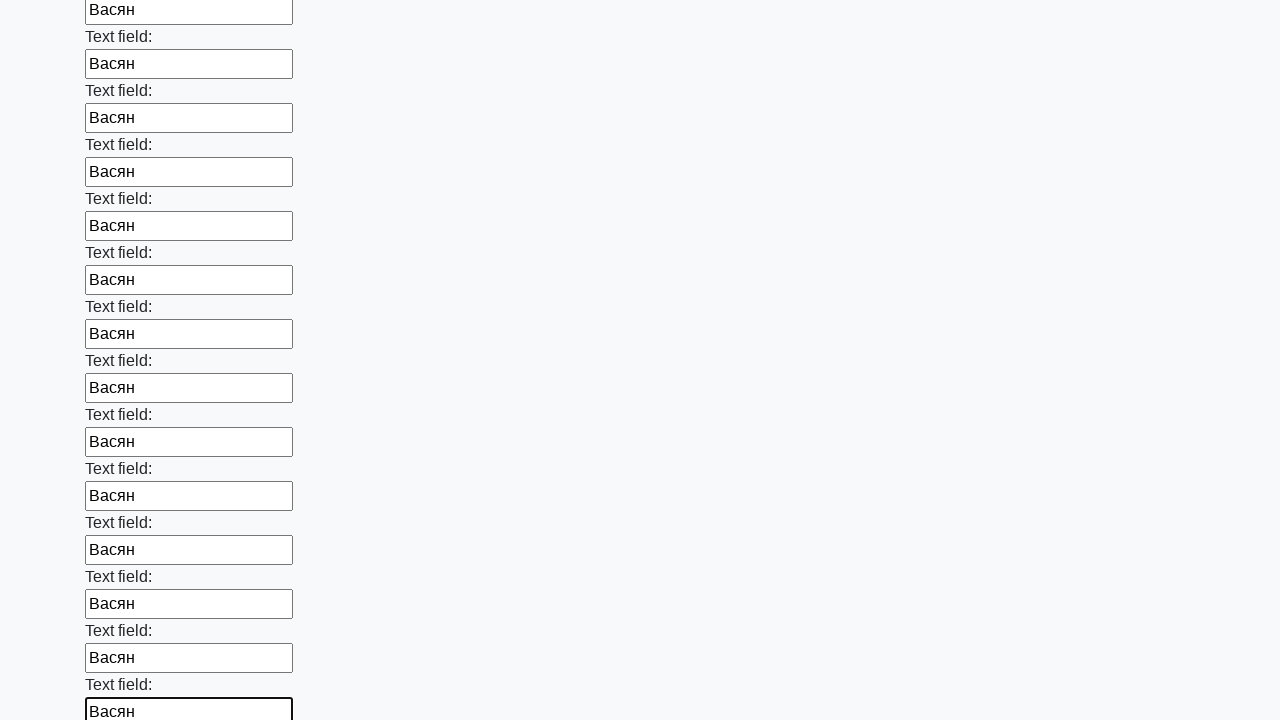

Filled text input field 52 of 100 with 'Васян' on input[type="text"] >> nth=51
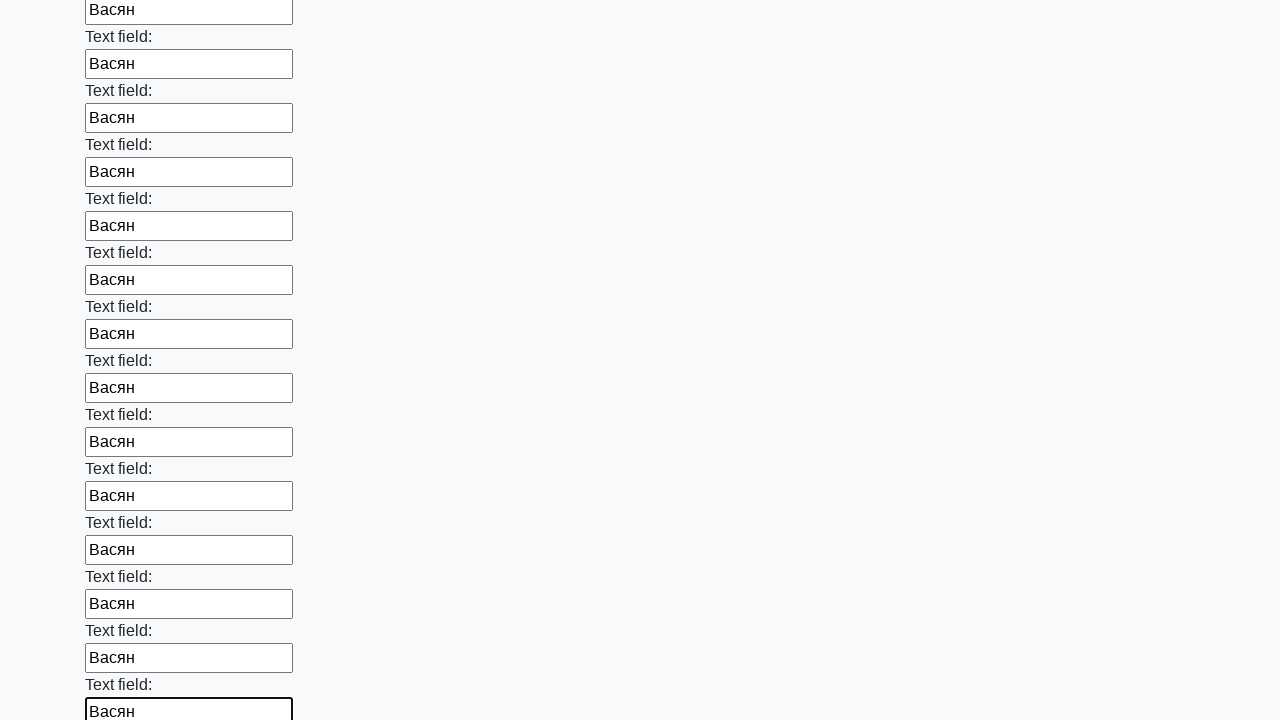

Filled text input field 53 of 100 with 'Васян' on input[type="text"] >> nth=52
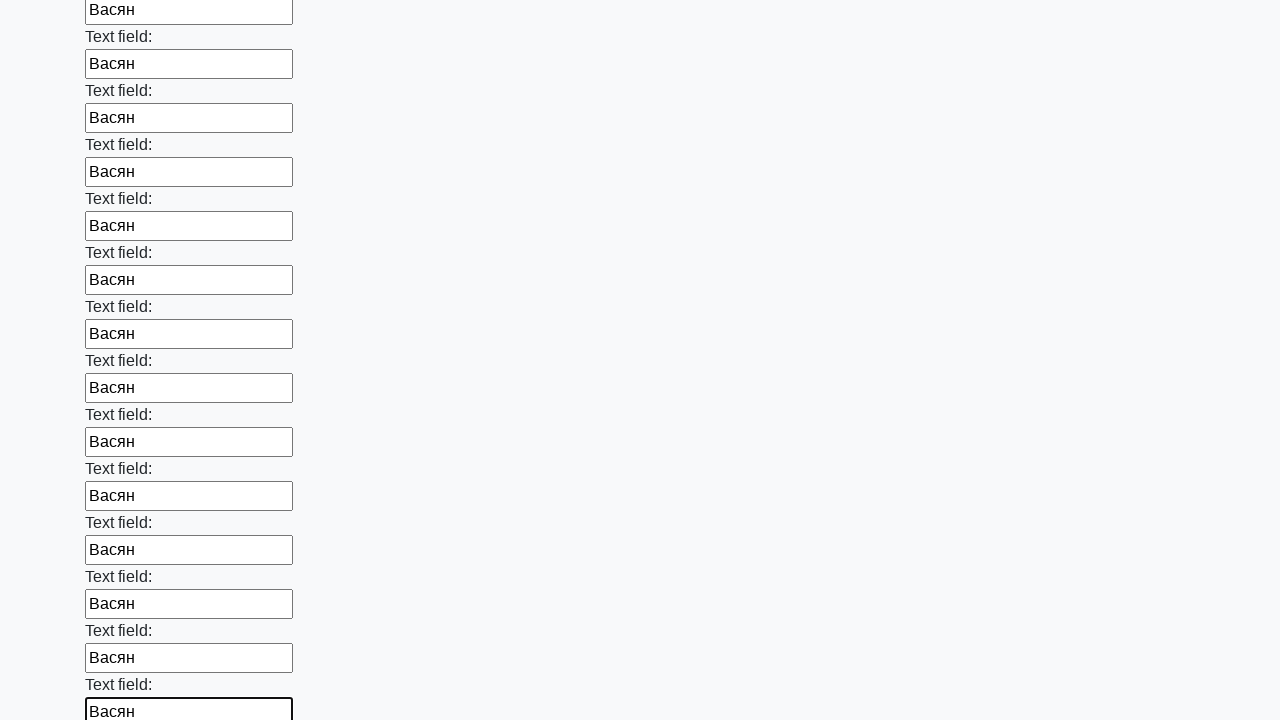

Filled text input field 54 of 100 with 'Васян' on input[type="text"] >> nth=53
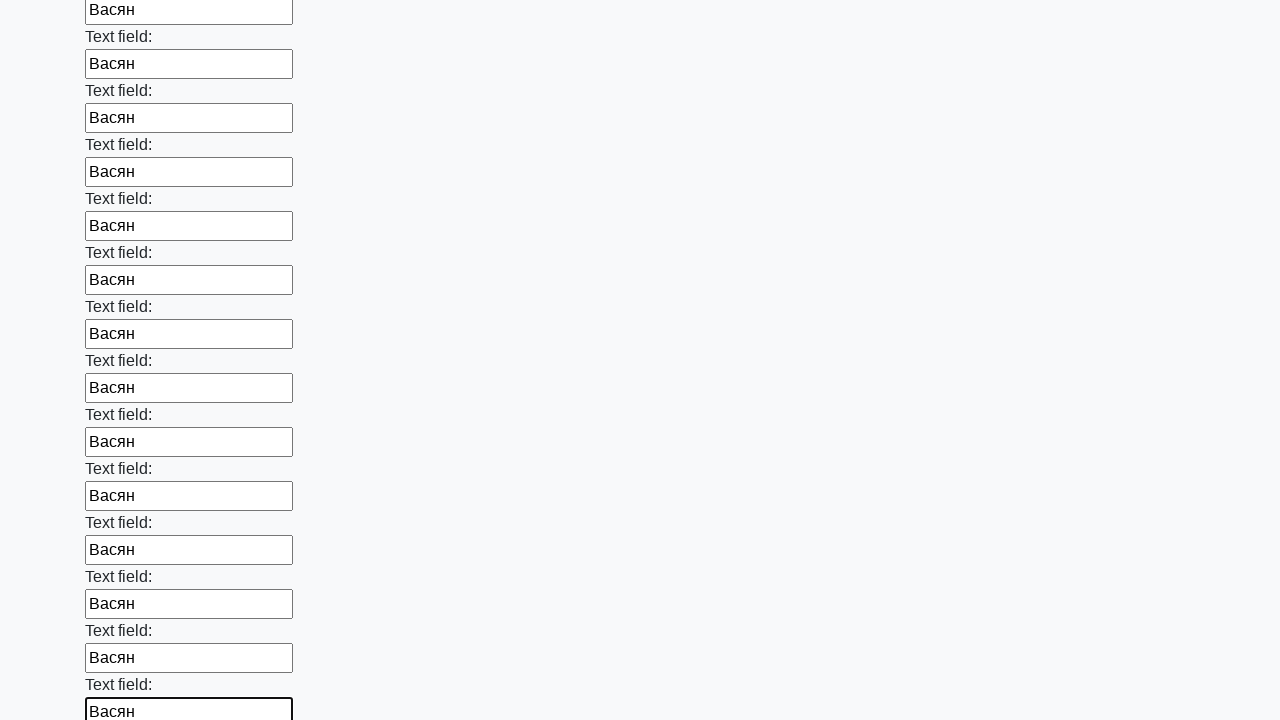

Filled text input field 55 of 100 with 'Васян' on input[type="text"] >> nth=54
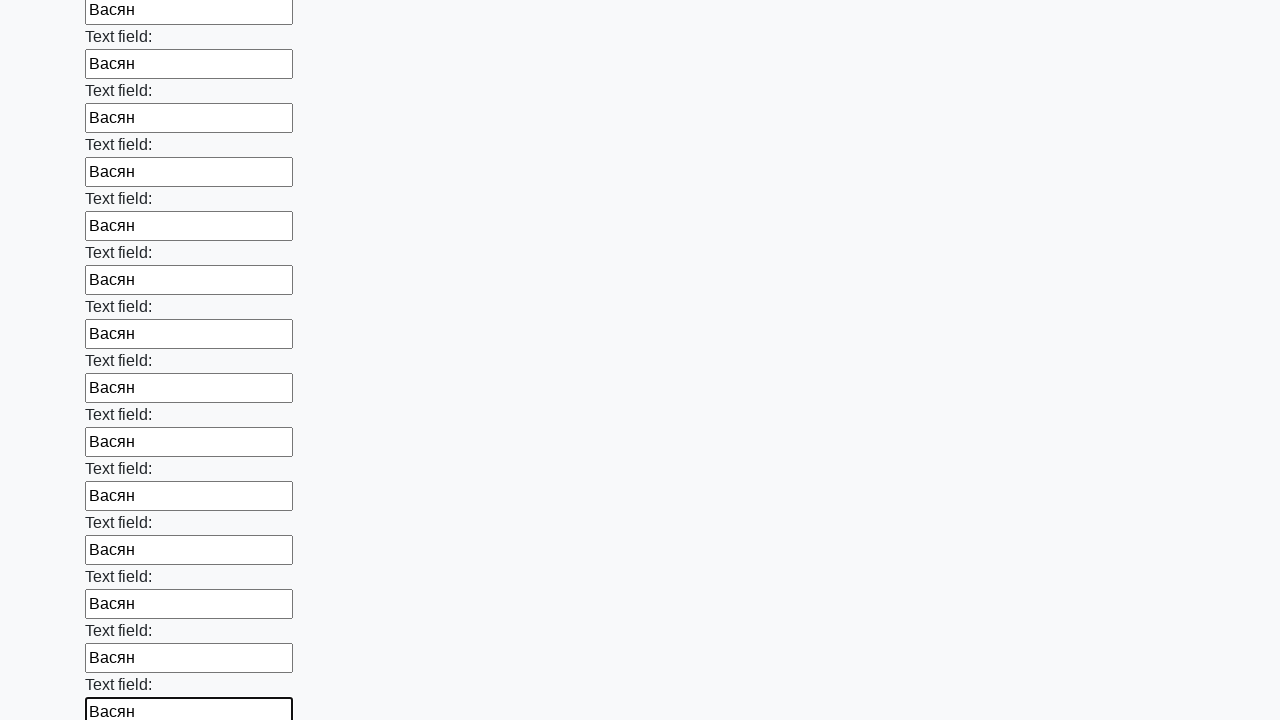

Filled text input field 56 of 100 with 'Васян' on input[type="text"] >> nth=55
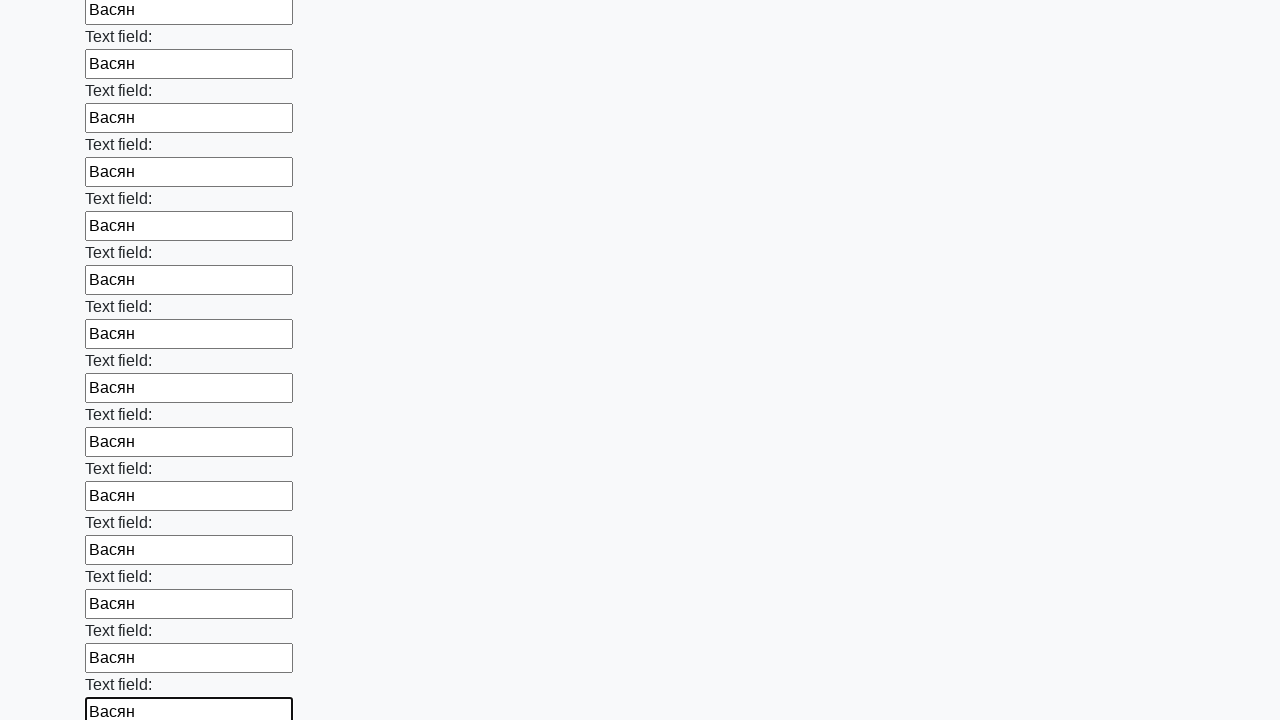

Filled text input field 57 of 100 with 'Васян' on input[type="text"] >> nth=56
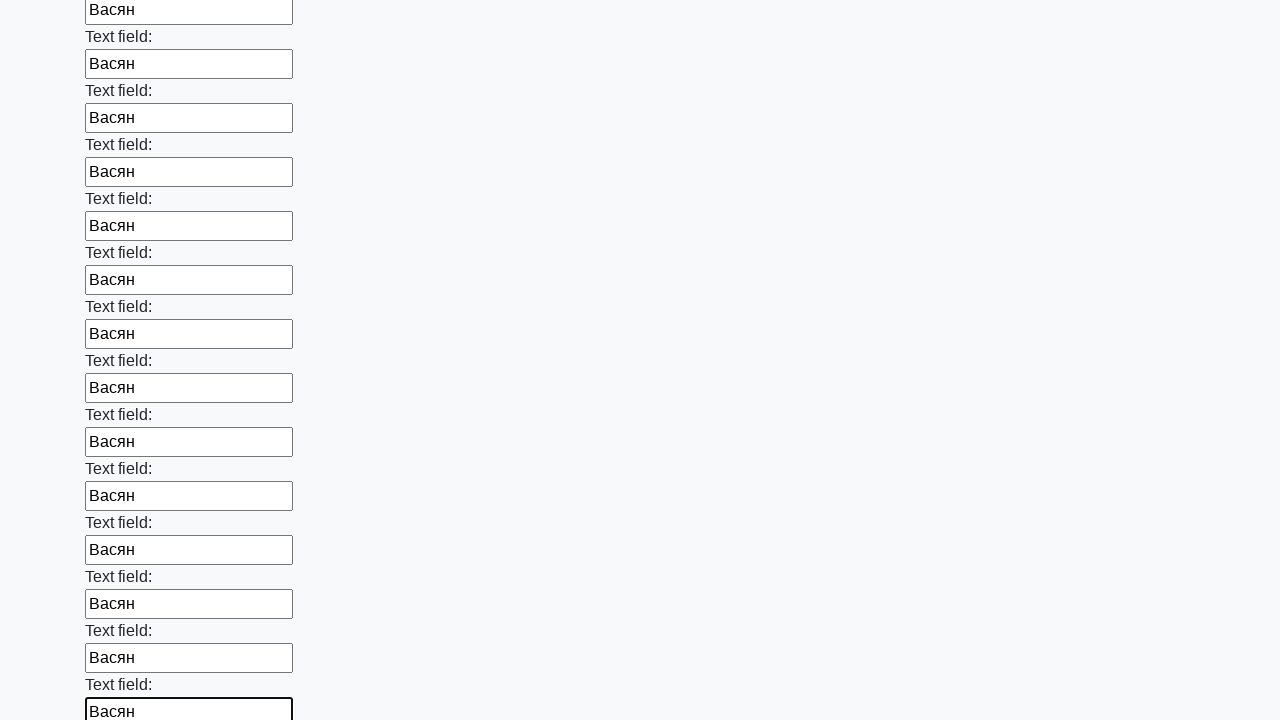

Filled text input field 58 of 100 with 'Васян' on input[type="text"] >> nth=57
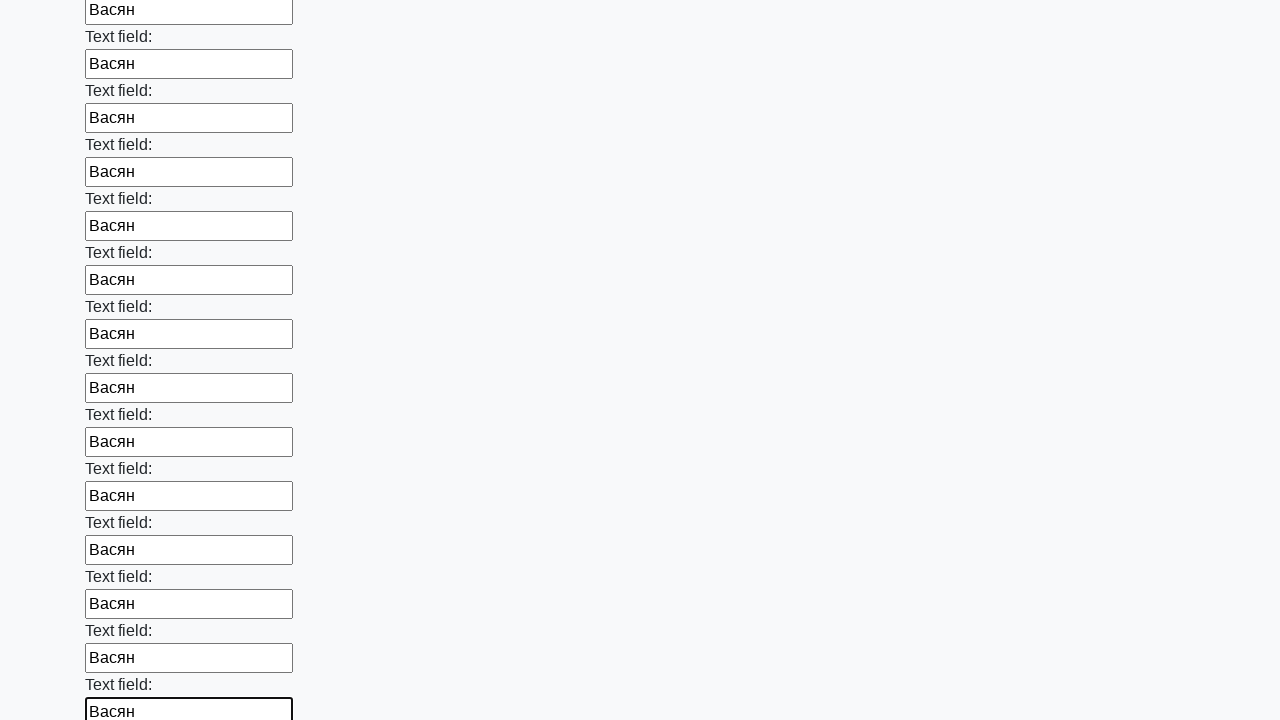

Filled text input field 59 of 100 with 'Васян' on input[type="text"] >> nth=58
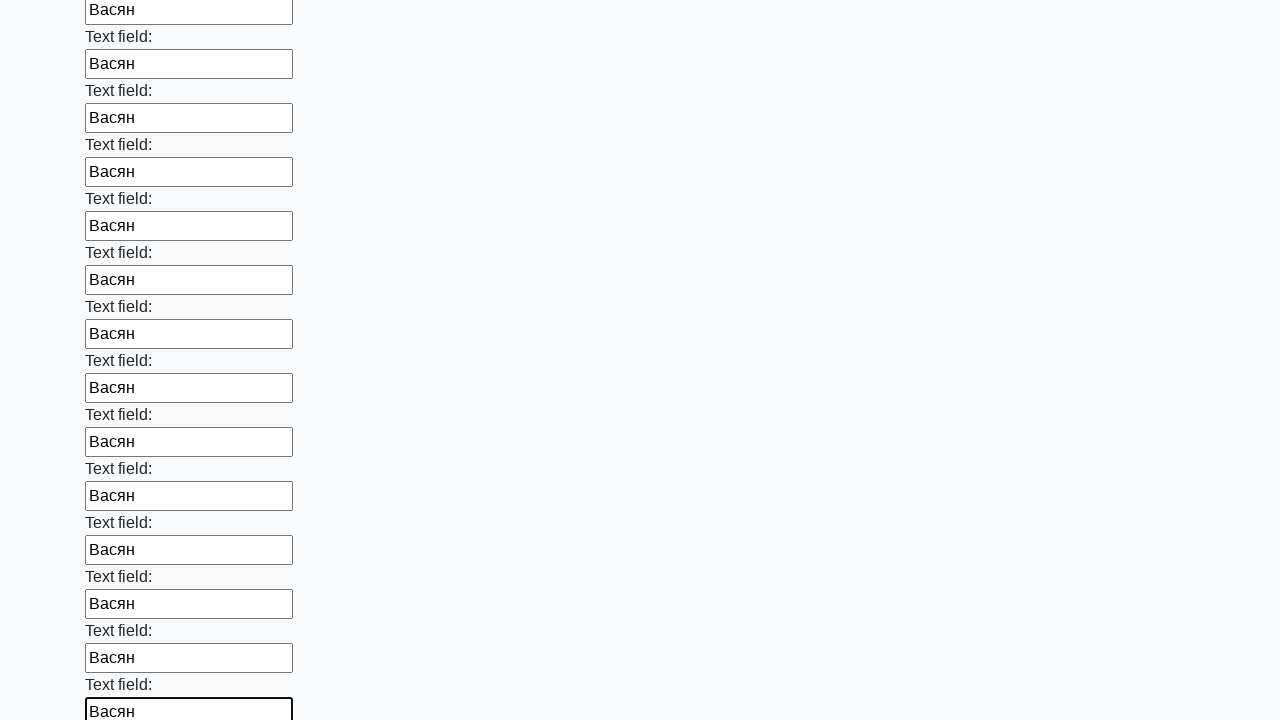

Filled text input field 60 of 100 with 'Васян' on input[type="text"] >> nth=59
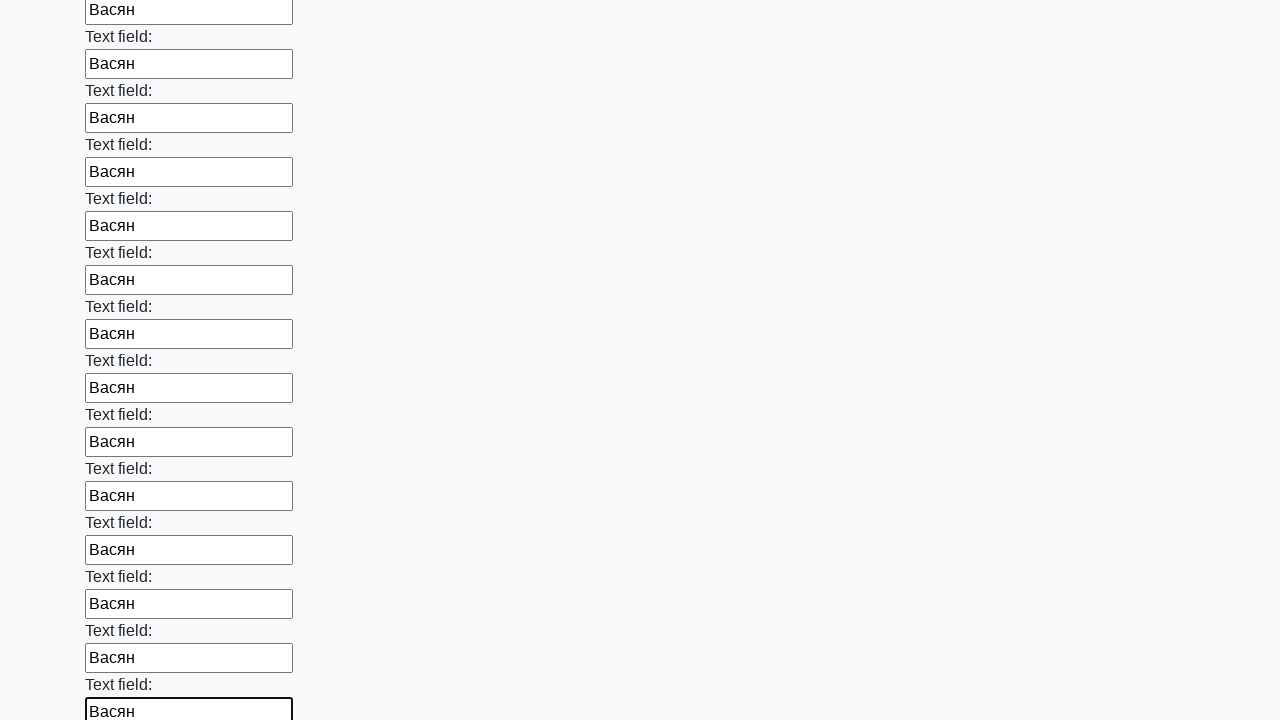

Filled text input field 61 of 100 with 'Васян' on input[type="text"] >> nth=60
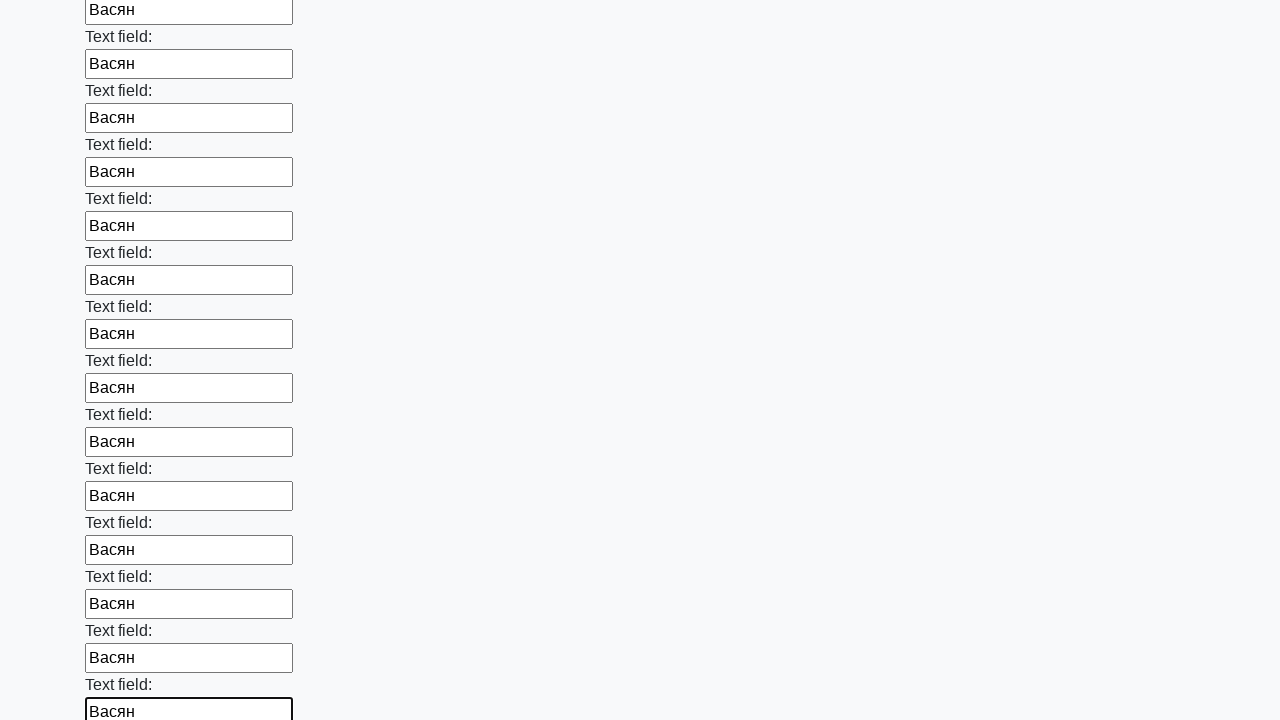

Filled text input field 62 of 100 with 'Васян' on input[type="text"] >> nth=61
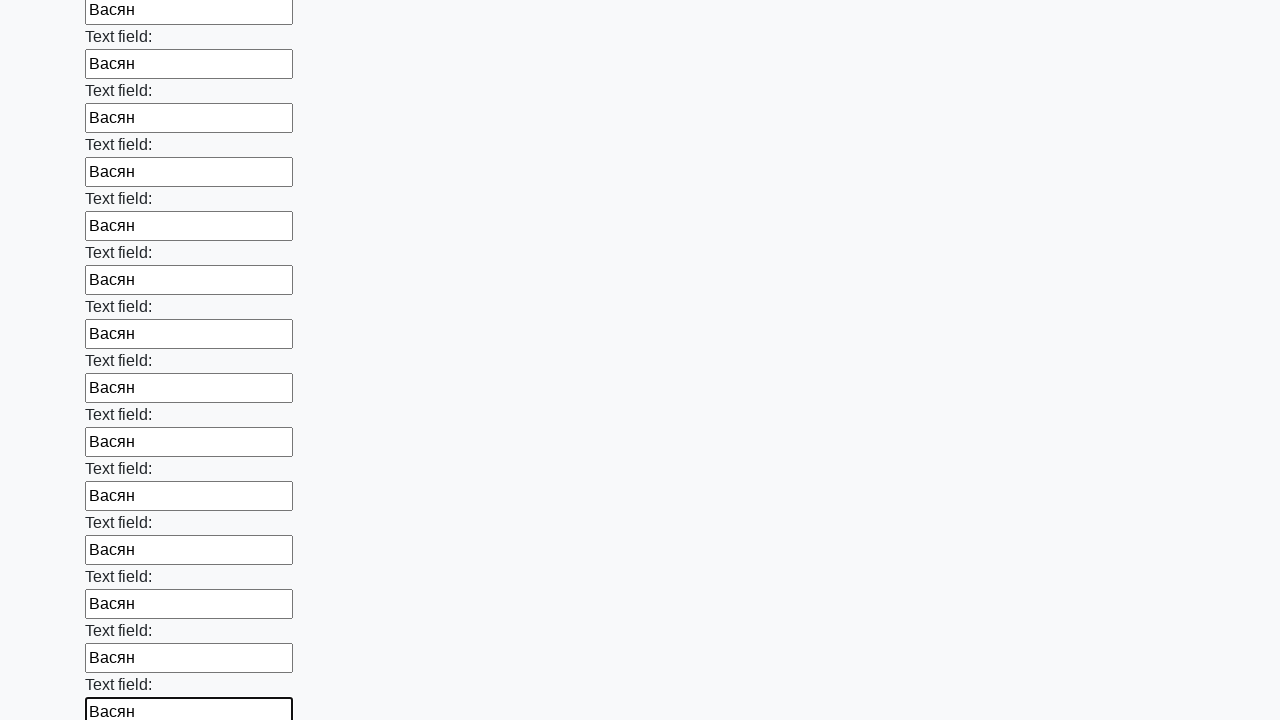

Filled text input field 63 of 100 with 'Васян' on input[type="text"] >> nth=62
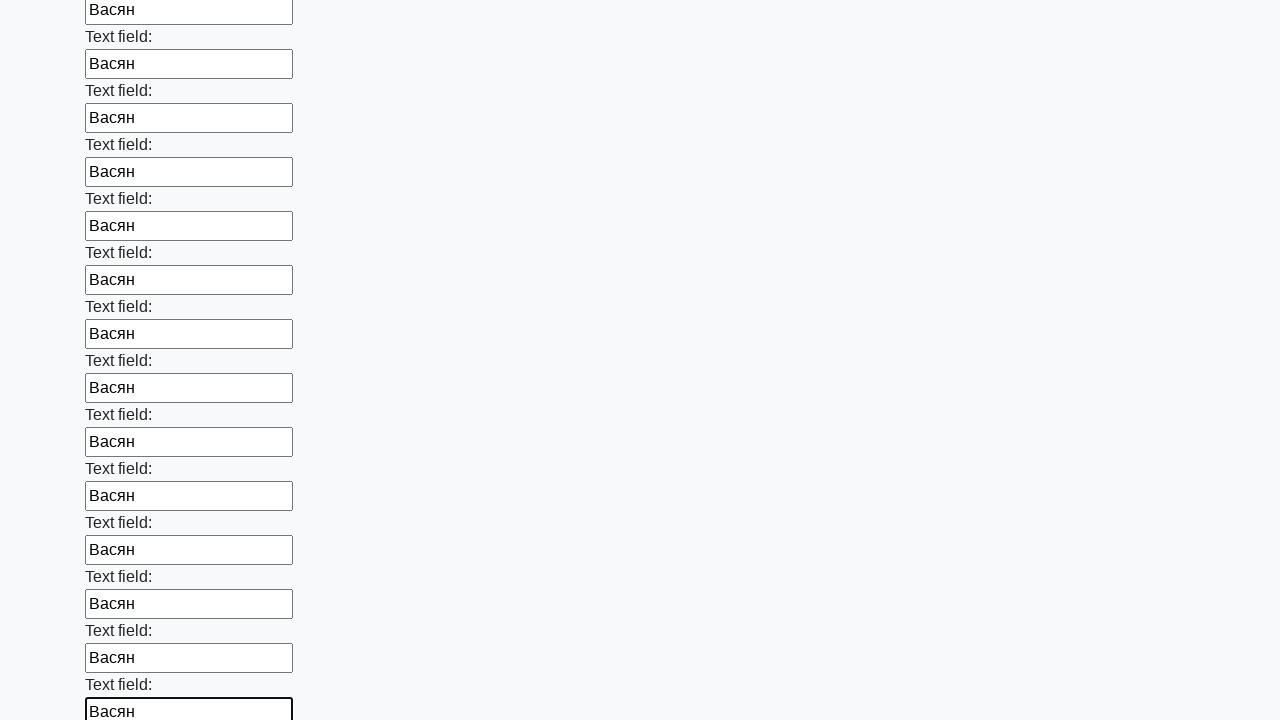

Filled text input field 64 of 100 with 'Васян' on input[type="text"] >> nth=63
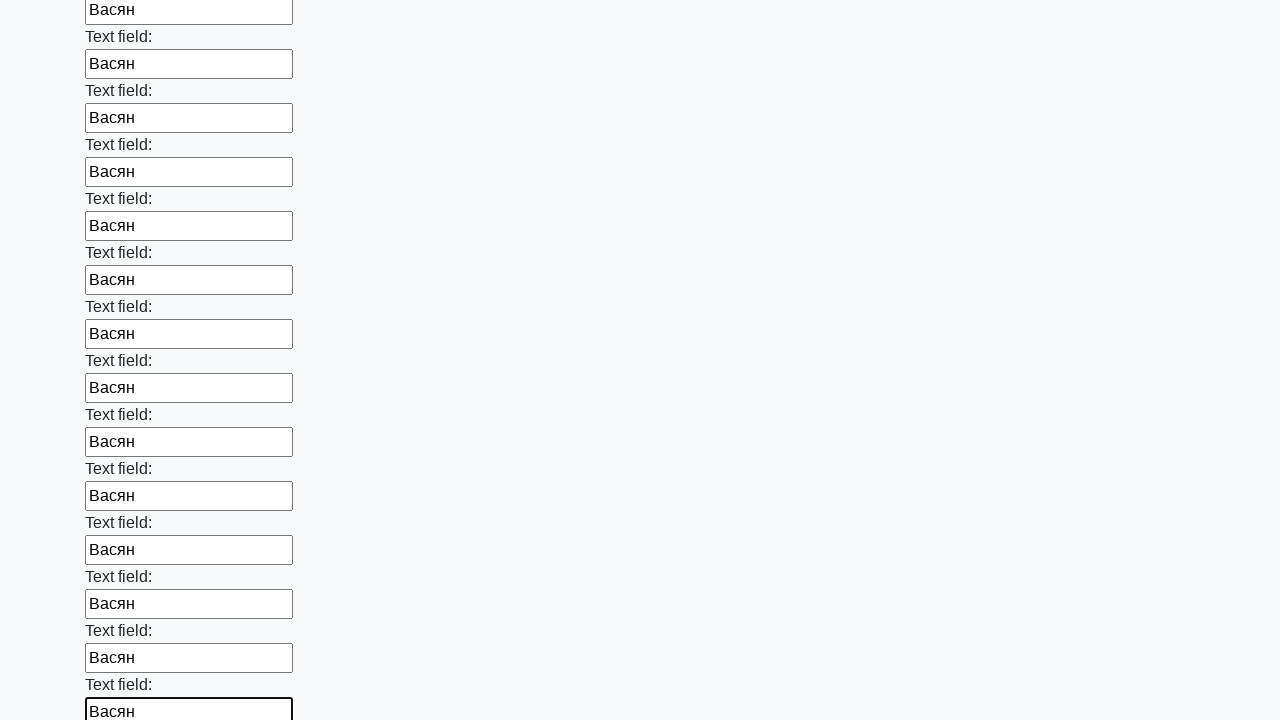

Filled text input field 65 of 100 with 'Васян' on input[type="text"] >> nth=64
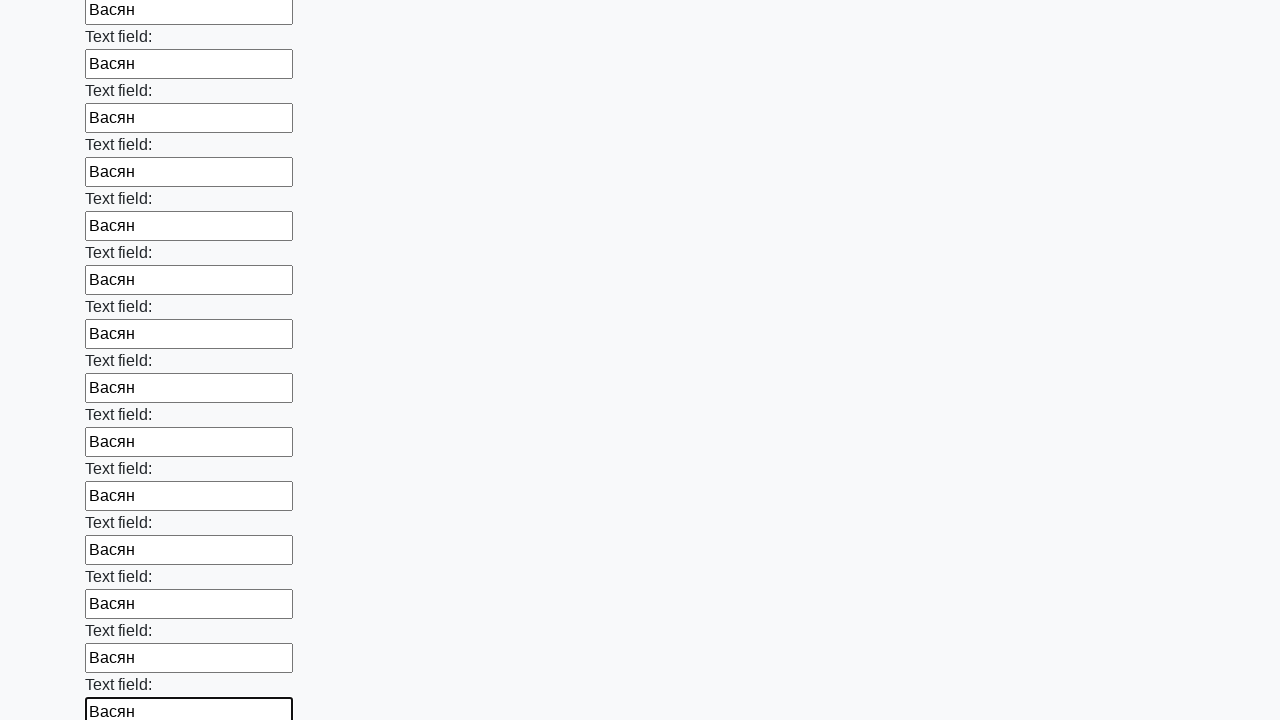

Filled text input field 66 of 100 with 'Васян' on input[type="text"] >> nth=65
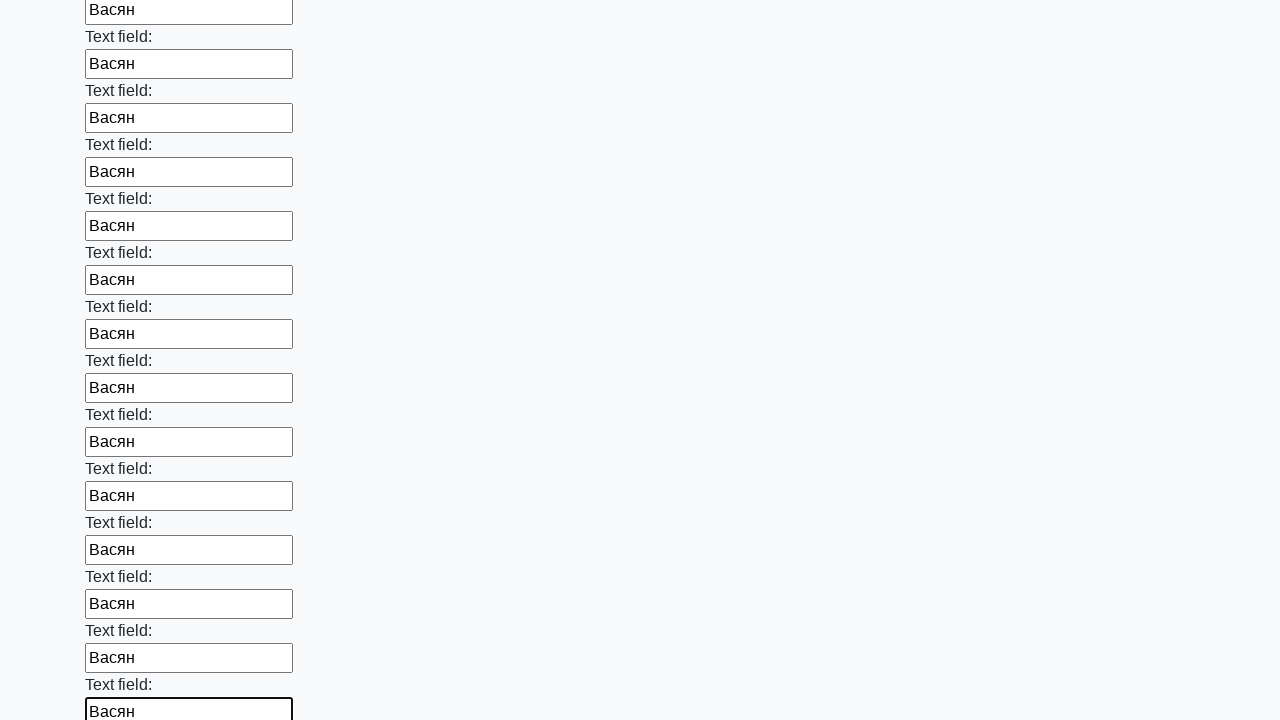

Filled text input field 67 of 100 with 'Васян' on input[type="text"] >> nth=66
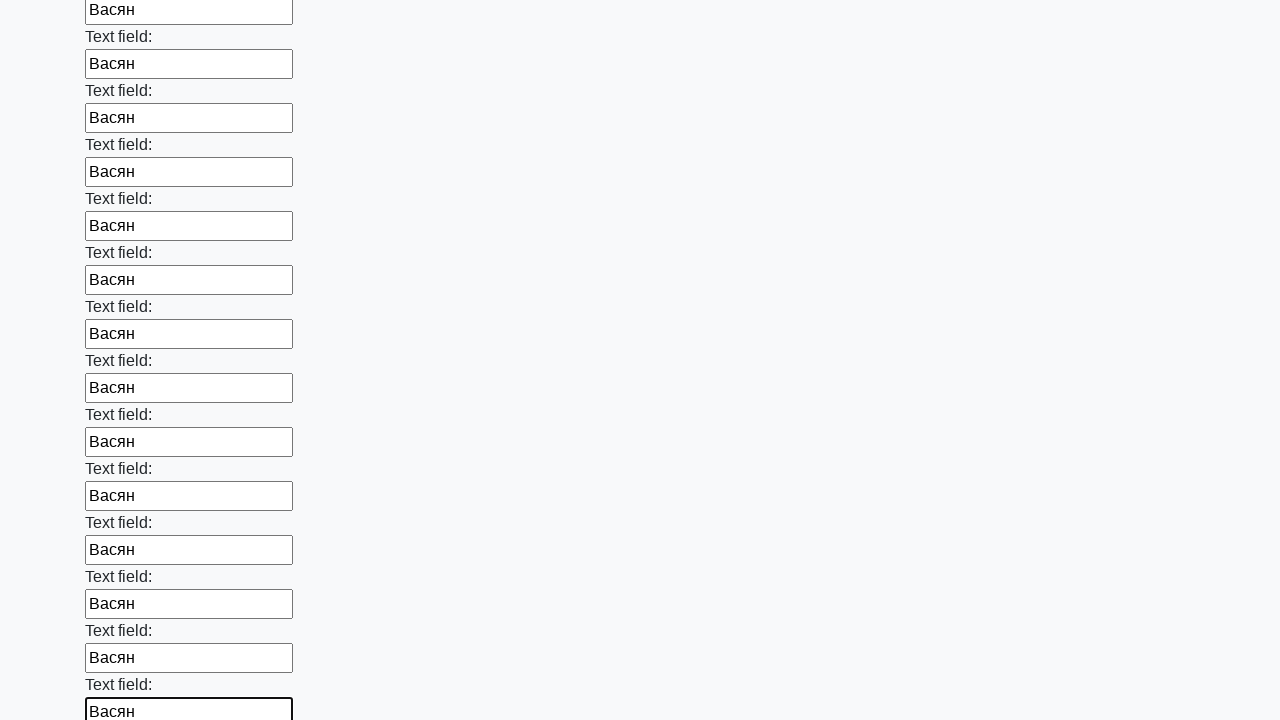

Filled text input field 68 of 100 with 'Васян' on input[type="text"] >> nth=67
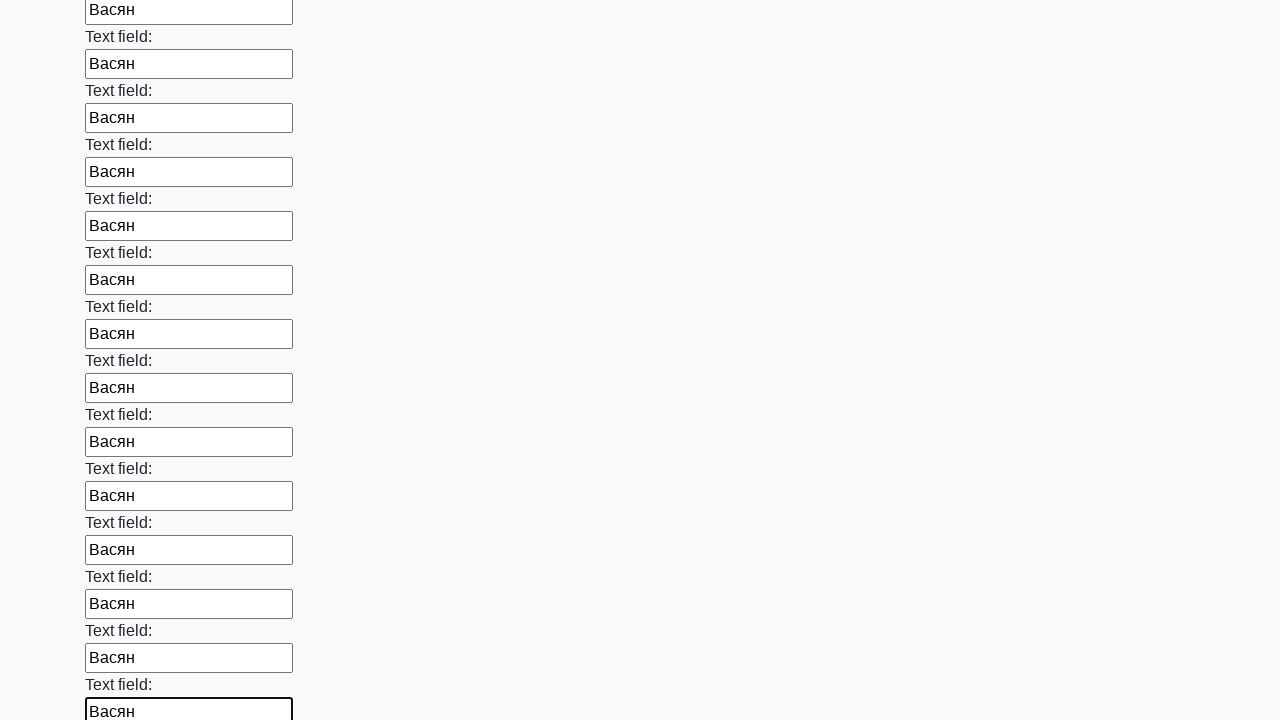

Filled text input field 69 of 100 with 'Васян' on input[type="text"] >> nth=68
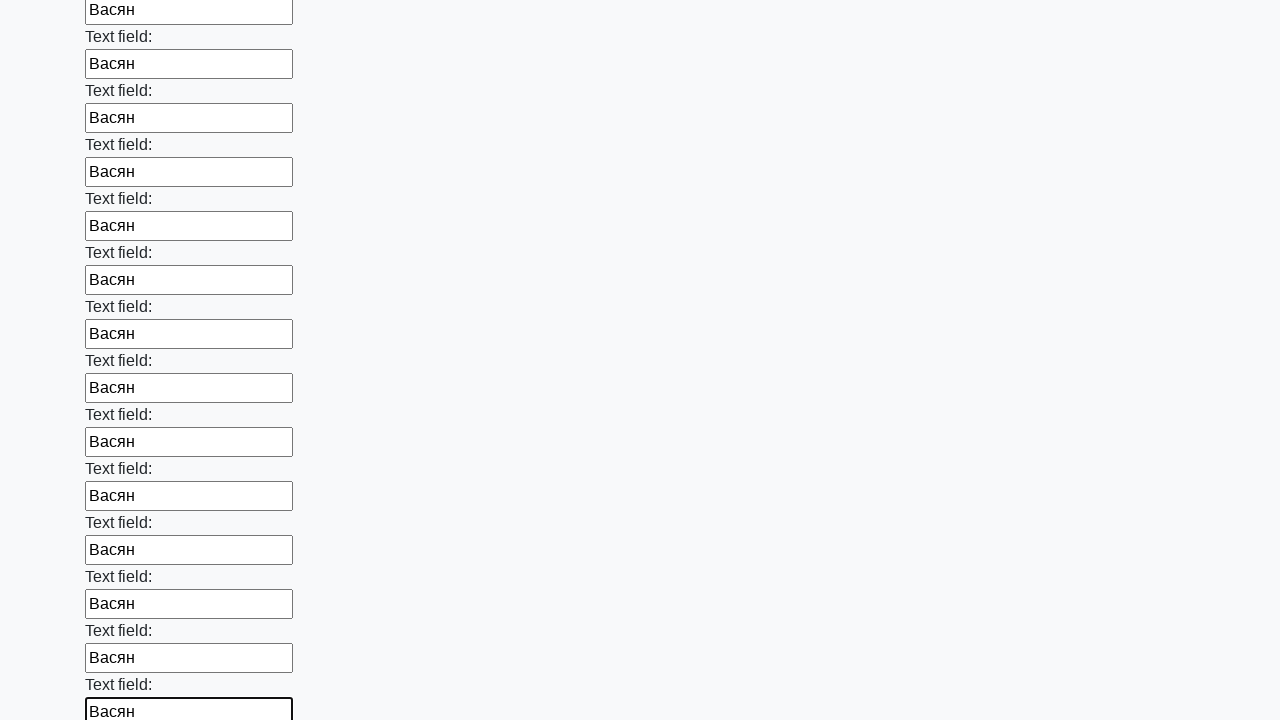

Filled text input field 70 of 100 with 'Васян' on input[type="text"] >> nth=69
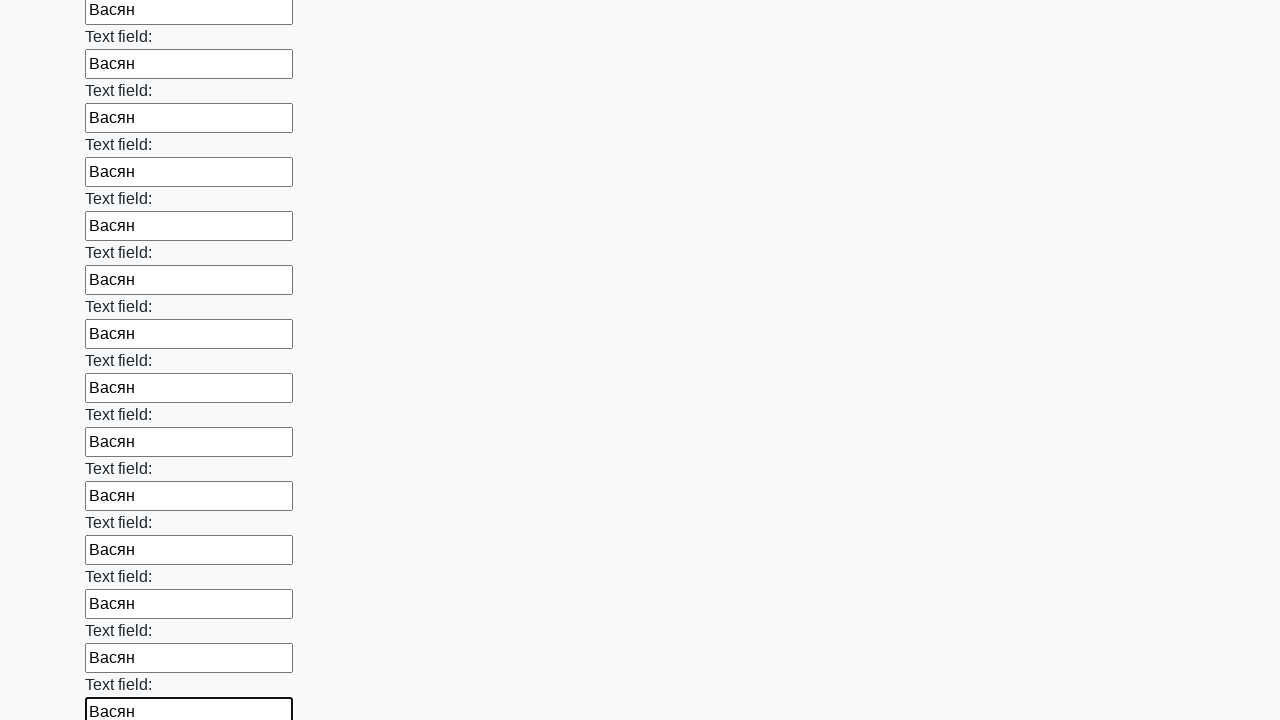

Filled text input field 71 of 100 with 'Васян' on input[type="text"] >> nth=70
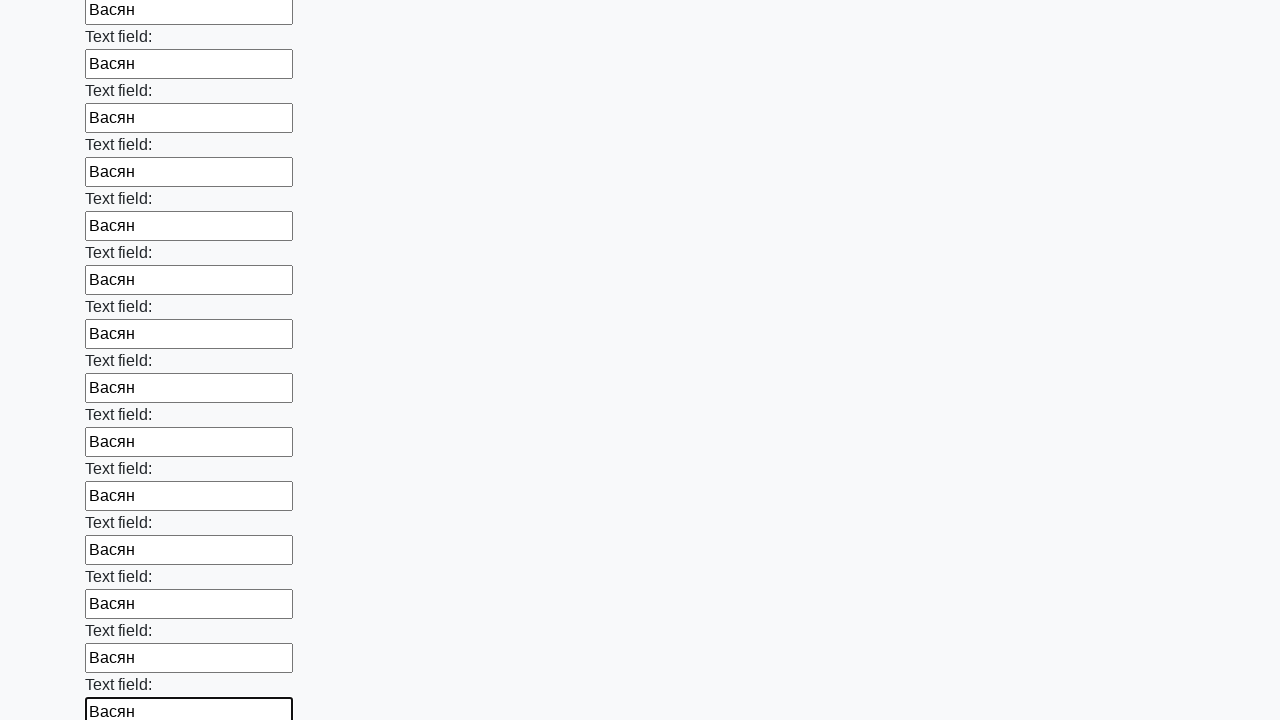

Filled text input field 72 of 100 with 'Васян' on input[type="text"] >> nth=71
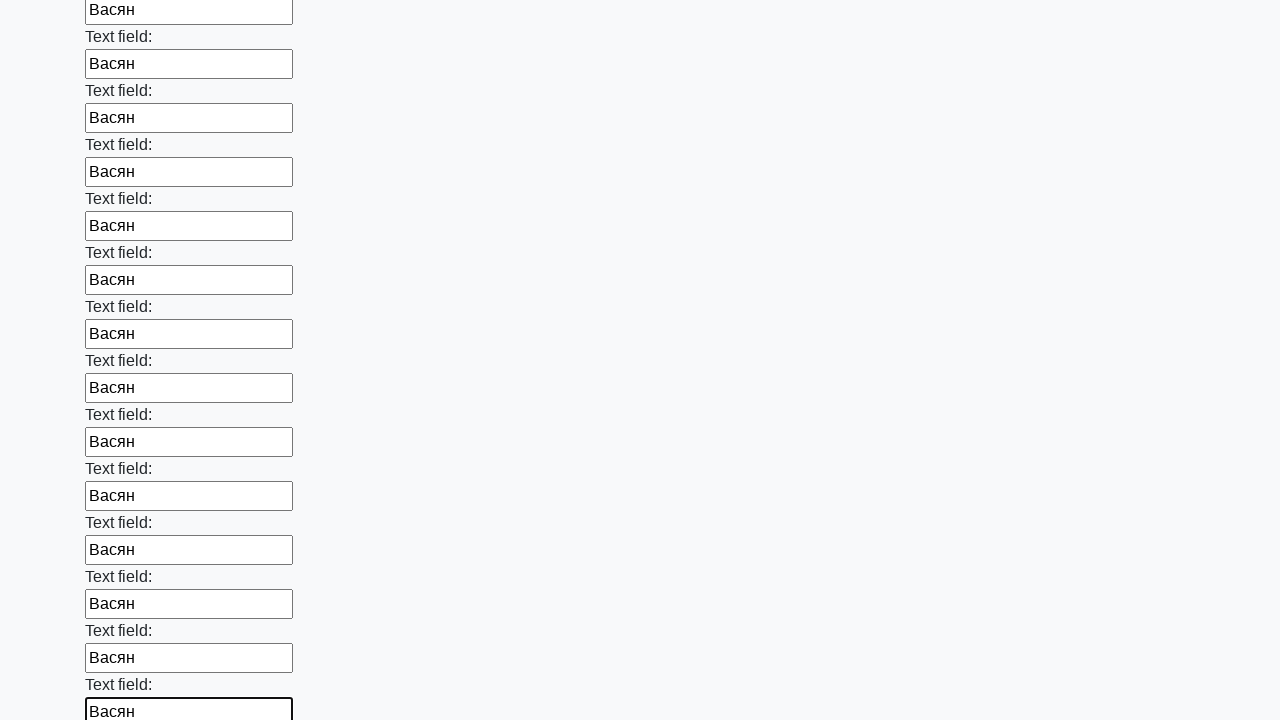

Filled text input field 73 of 100 with 'Васян' on input[type="text"] >> nth=72
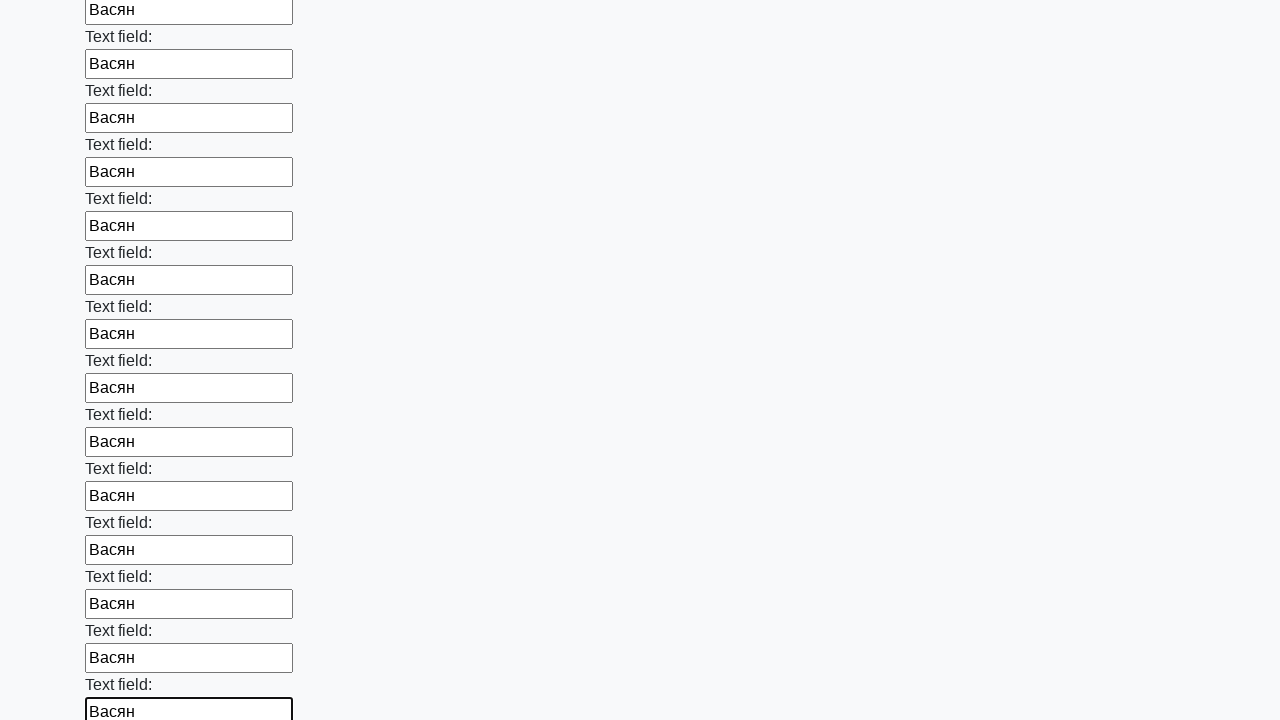

Filled text input field 74 of 100 with 'Васян' on input[type="text"] >> nth=73
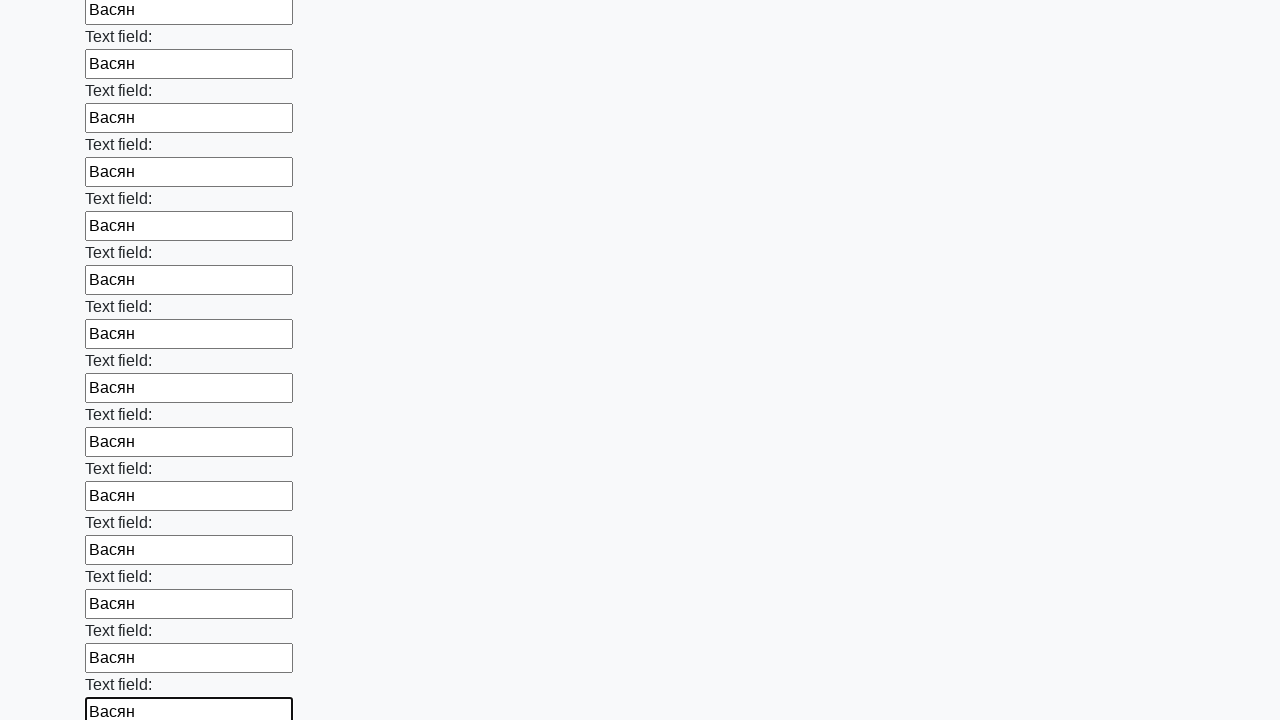

Filled text input field 75 of 100 with 'Васян' on input[type="text"] >> nth=74
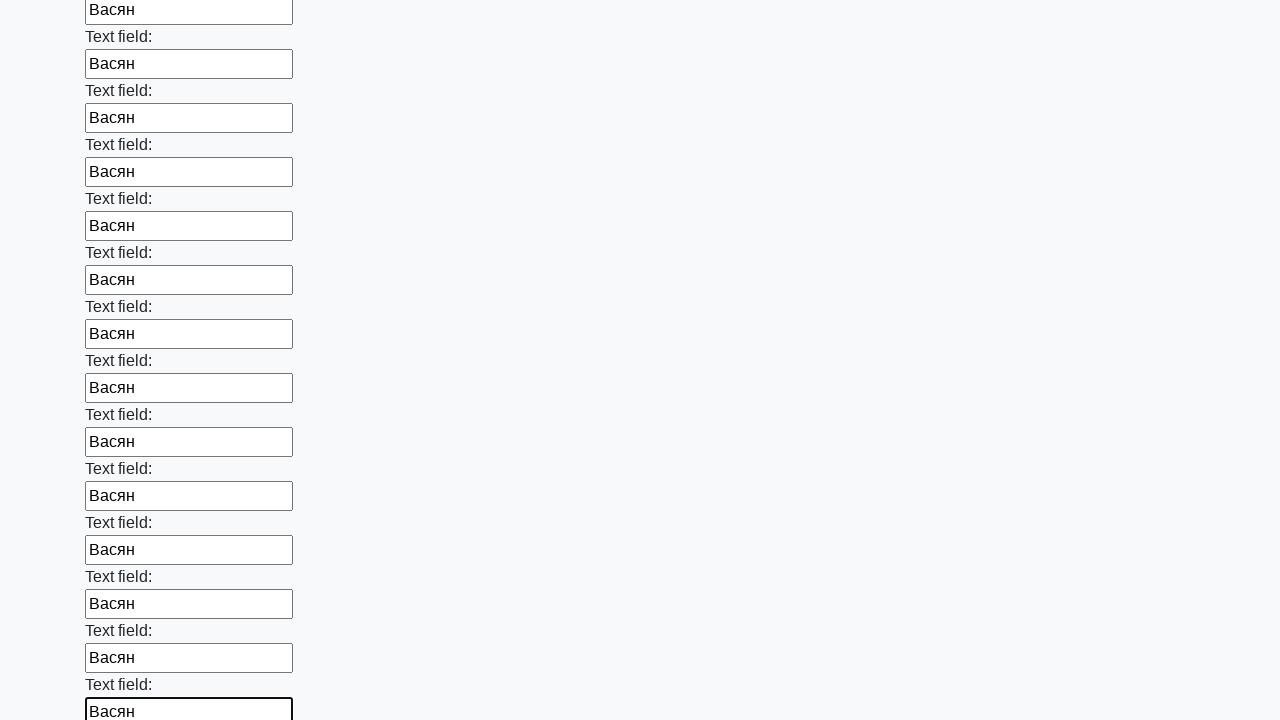

Filled text input field 76 of 100 with 'Васян' on input[type="text"] >> nth=75
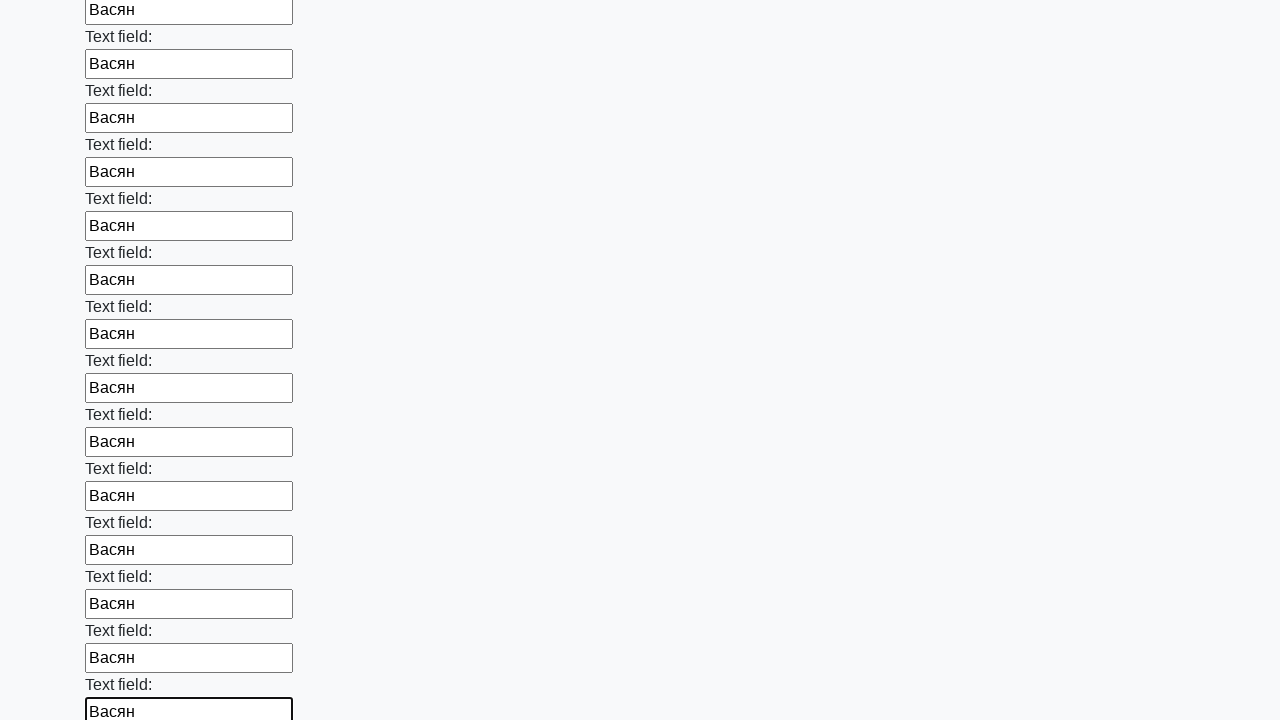

Filled text input field 77 of 100 with 'Васян' on input[type="text"] >> nth=76
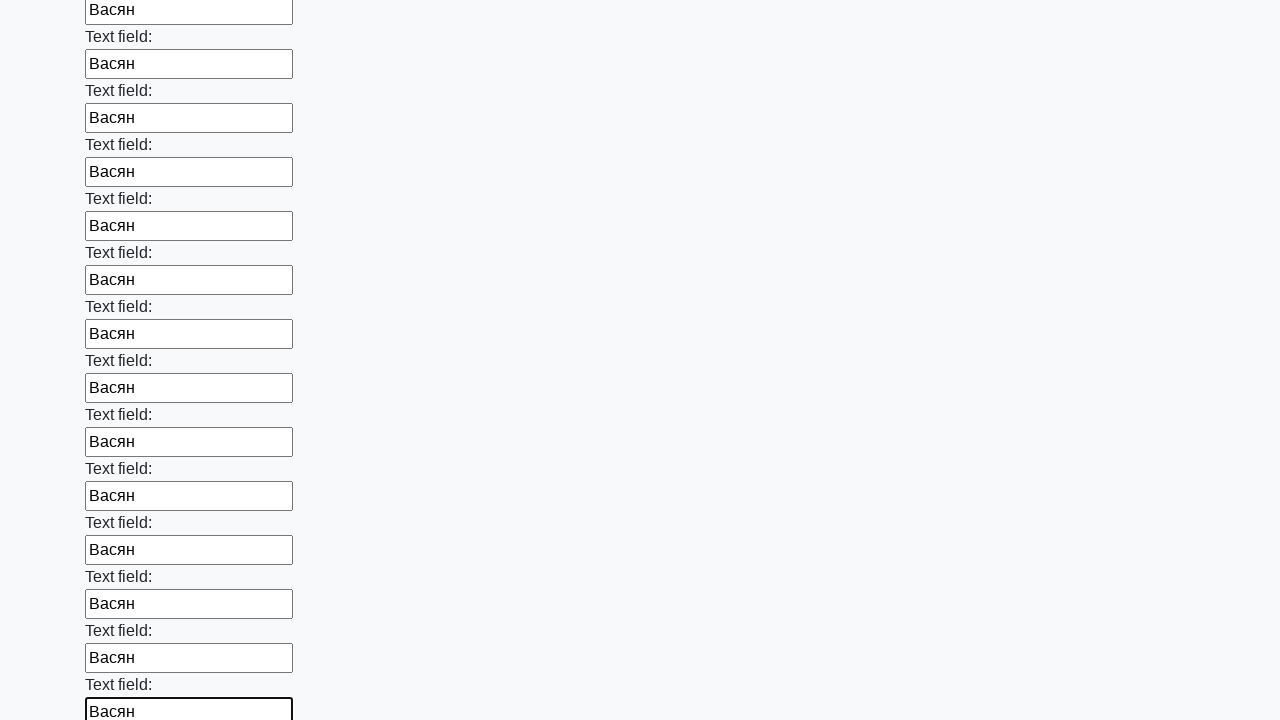

Filled text input field 78 of 100 with 'Васян' on input[type="text"] >> nth=77
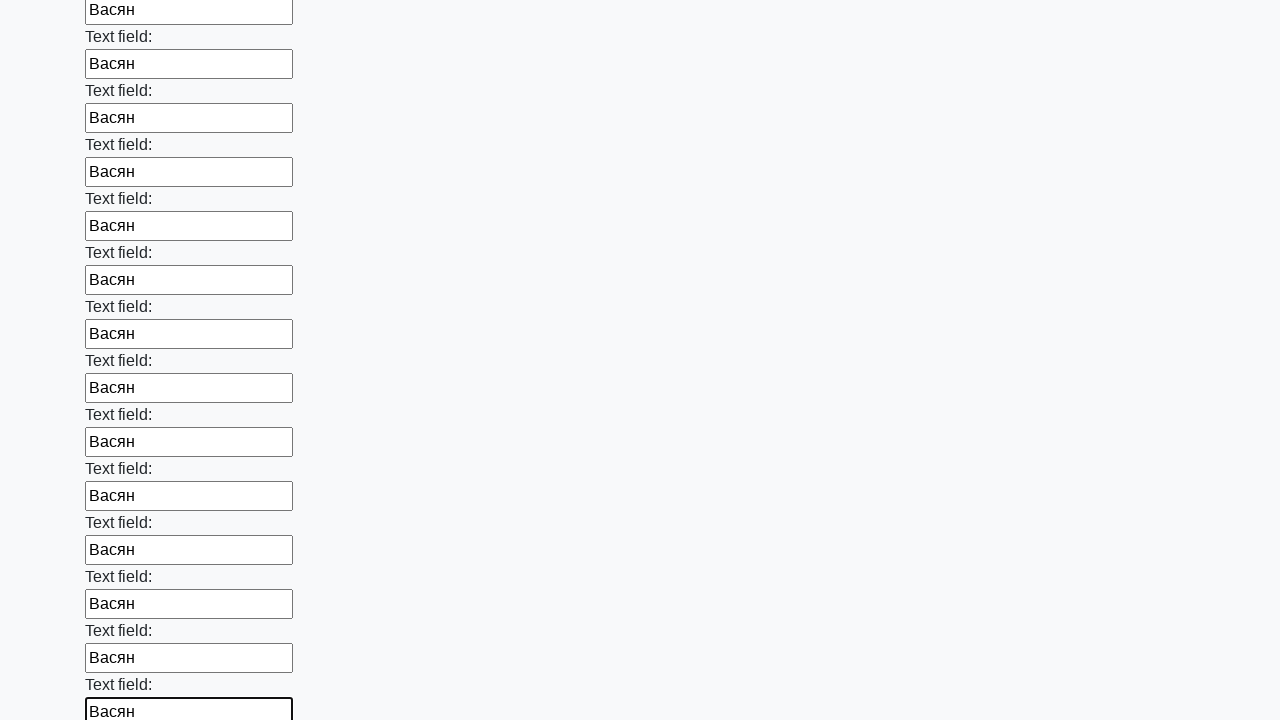

Filled text input field 79 of 100 with 'Васян' on input[type="text"] >> nth=78
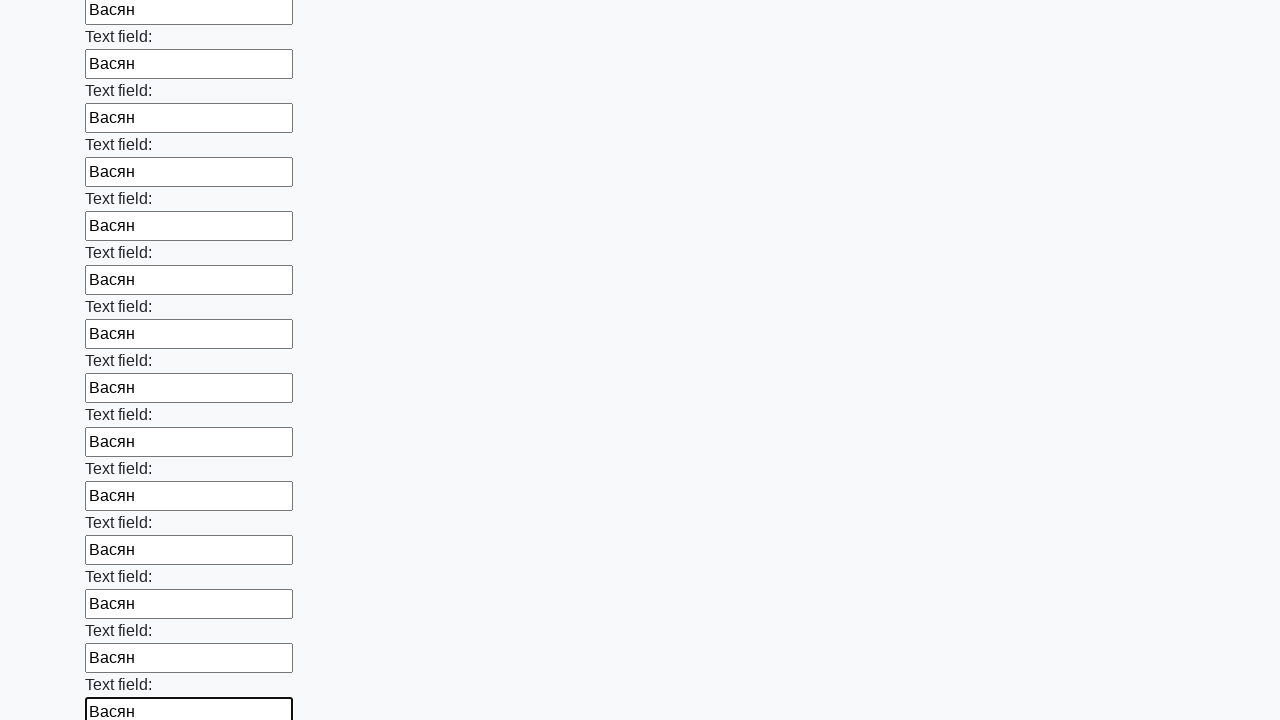

Filled text input field 80 of 100 with 'Васян' on input[type="text"] >> nth=79
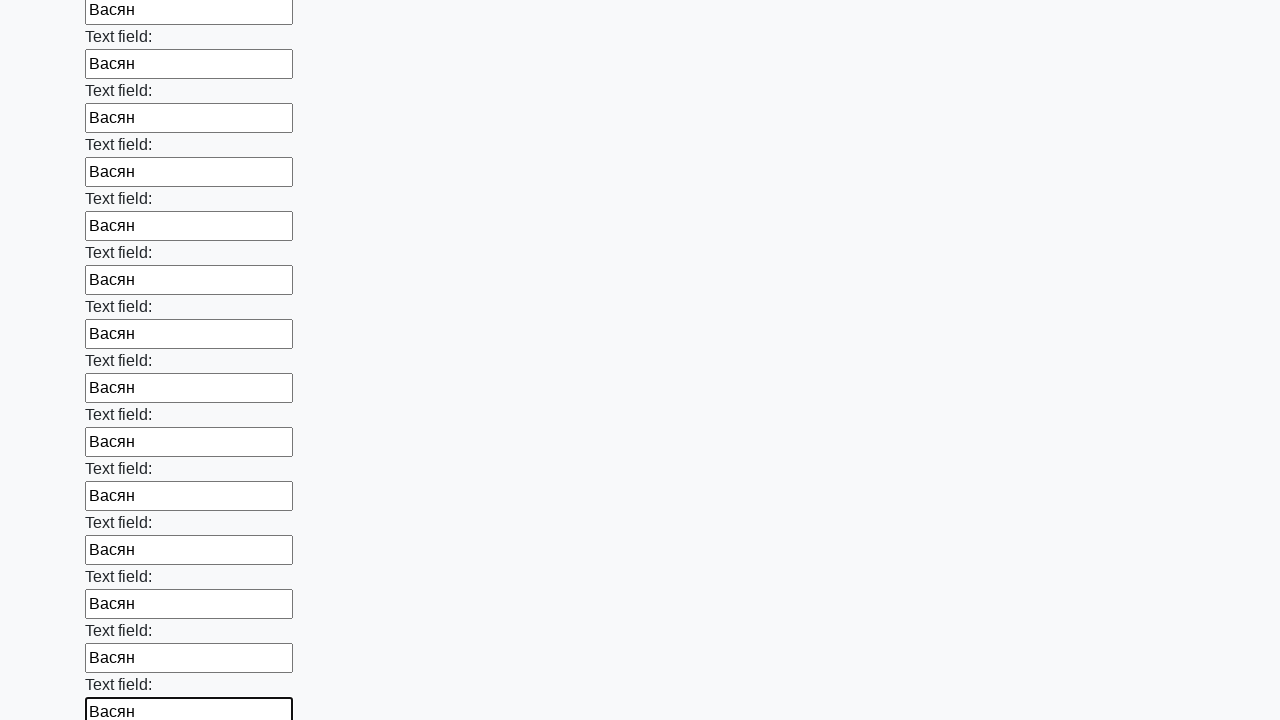

Filled text input field 81 of 100 with 'Васян' on input[type="text"] >> nth=80
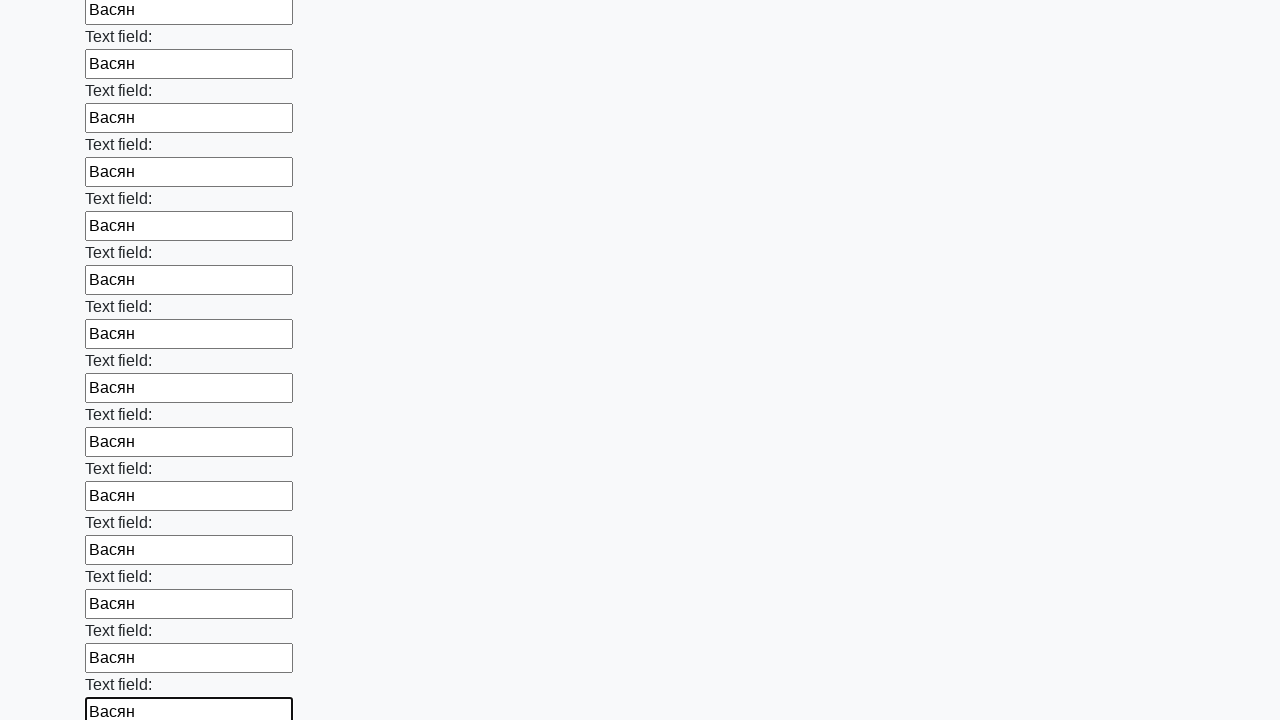

Filled text input field 82 of 100 with 'Васян' on input[type="text"] >> nth=81
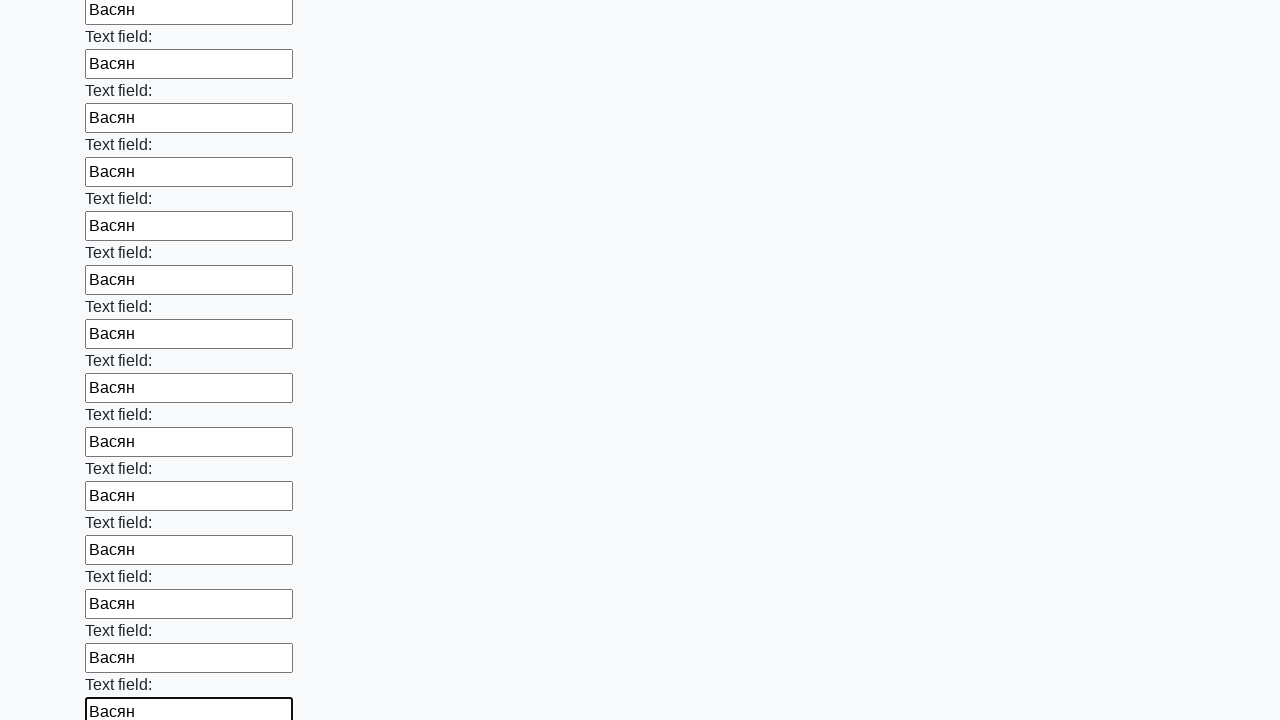

Filled text input field 83 of 100 with 'Васян' on input[type="text"] >> nth=82
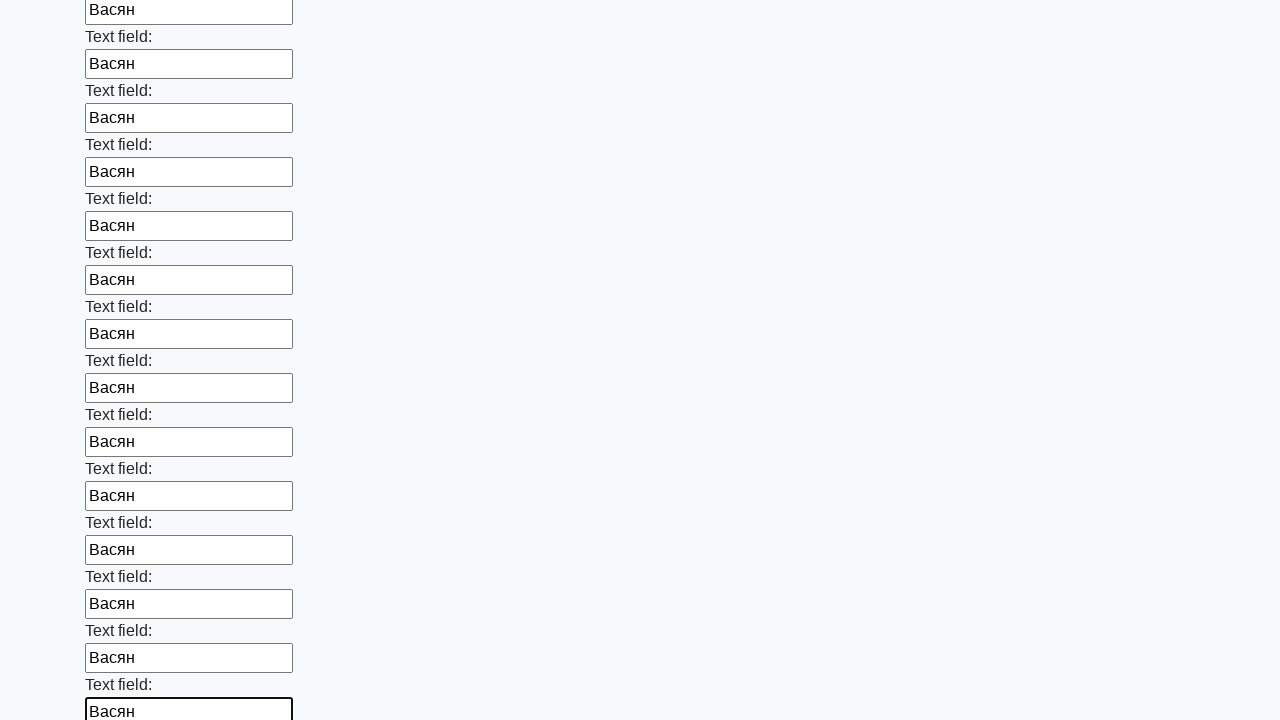

Filled text input field 84 of 100 with 'Васян' on input[type="text"] >> nth=83
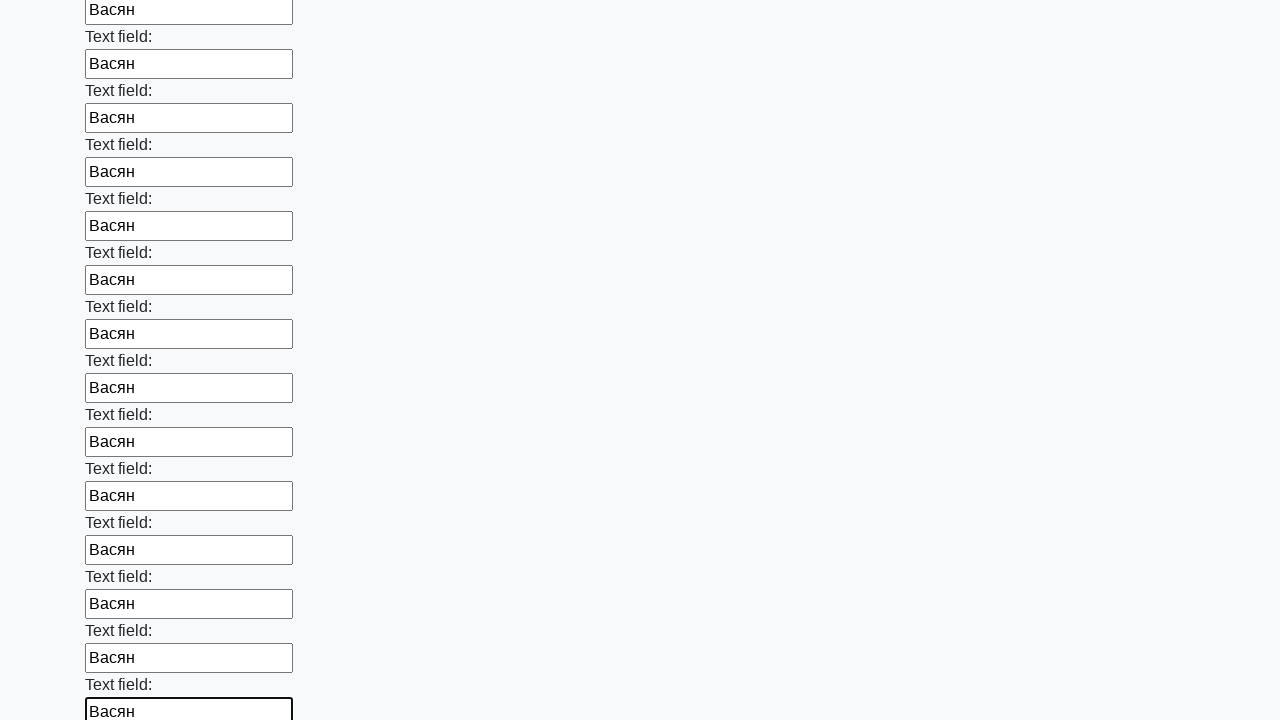

Filled text input field 85 of 100 with 'Васян' on input[type="text"] >> nth=84
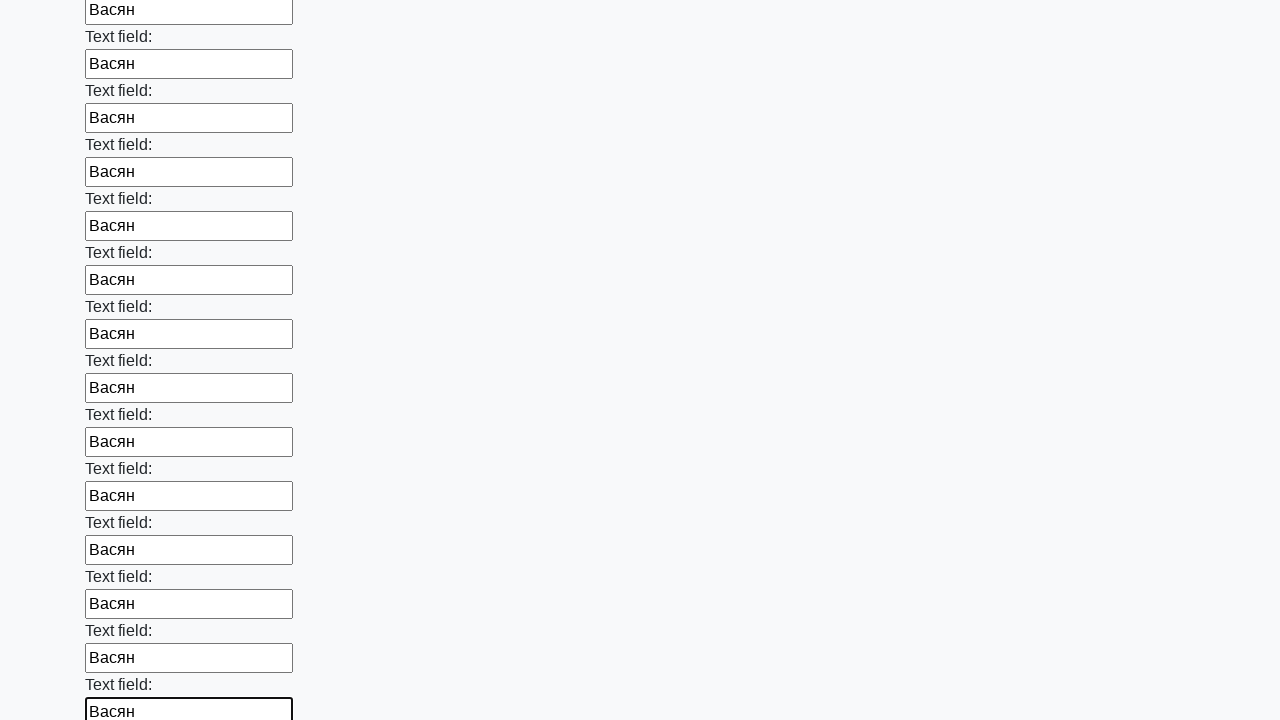

Filled text input field 86 of 100 with 'Васян' on input[type="text"] >> nth=85
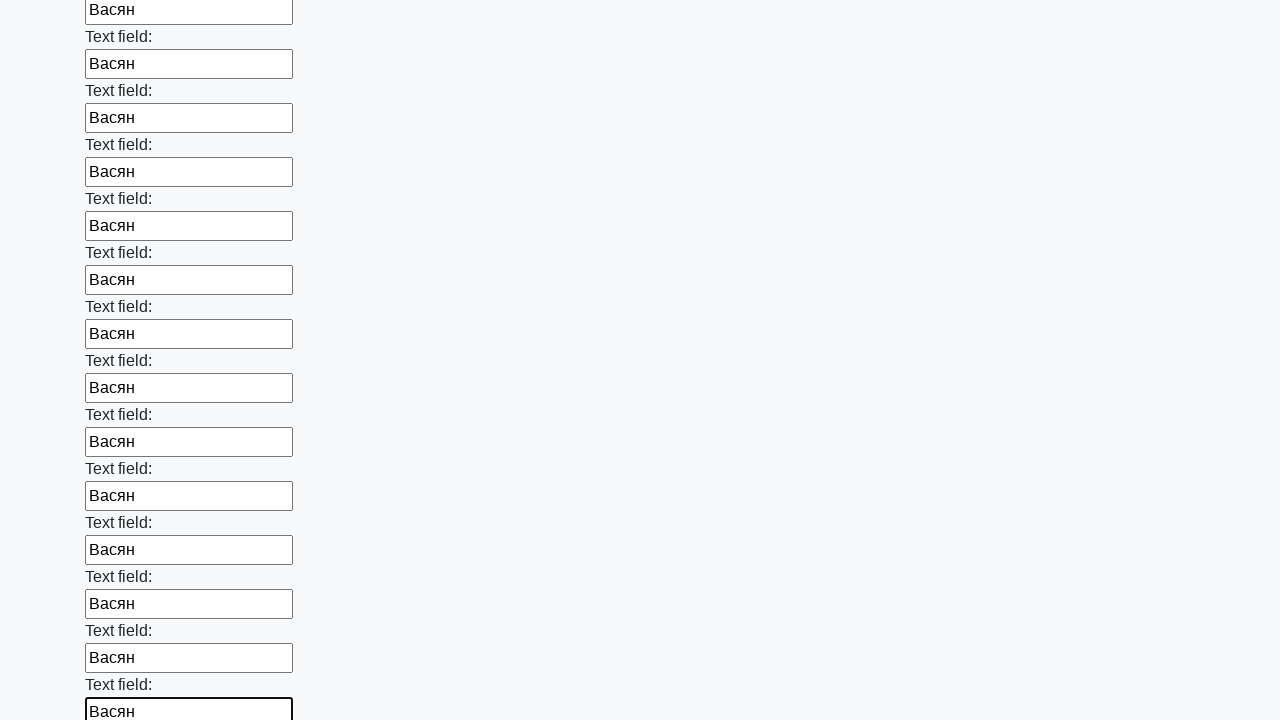

Filled text input field 87 of 100 with 'Васян' on input[type="text"] >> nth=86
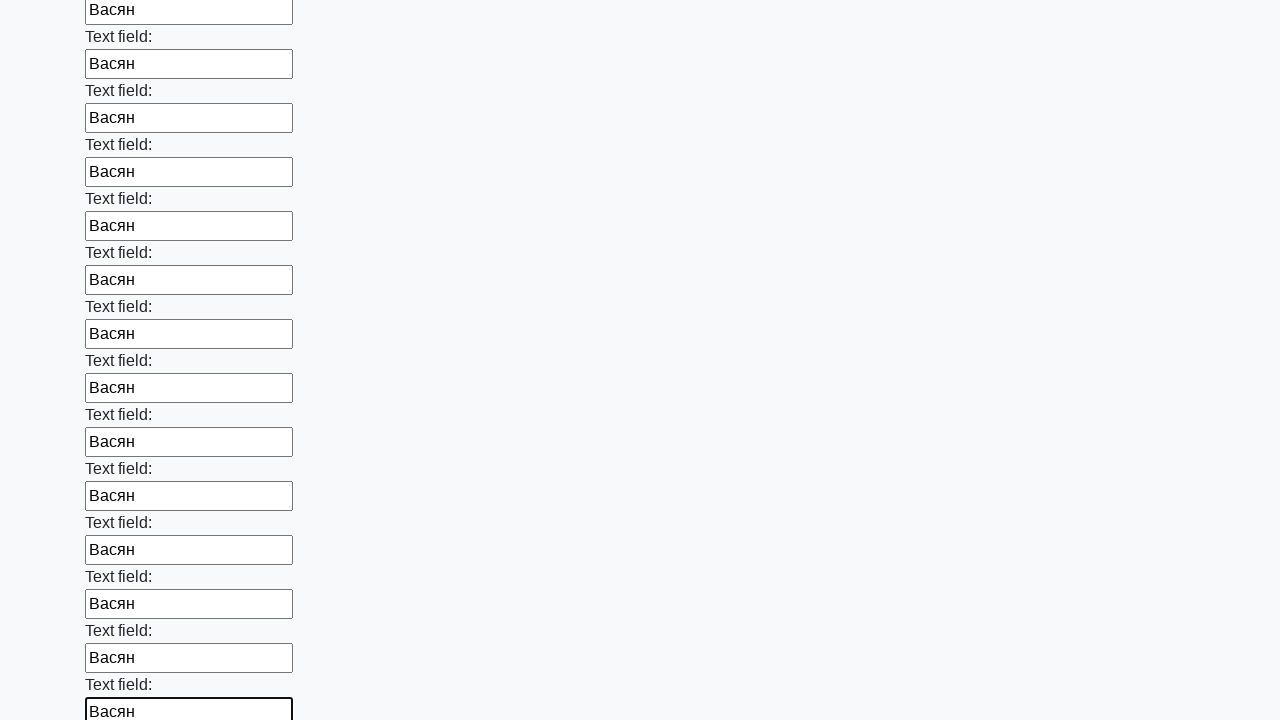

Filled text input field 88 of 100 with 'Васян' on input[type="text"] >> nth=87
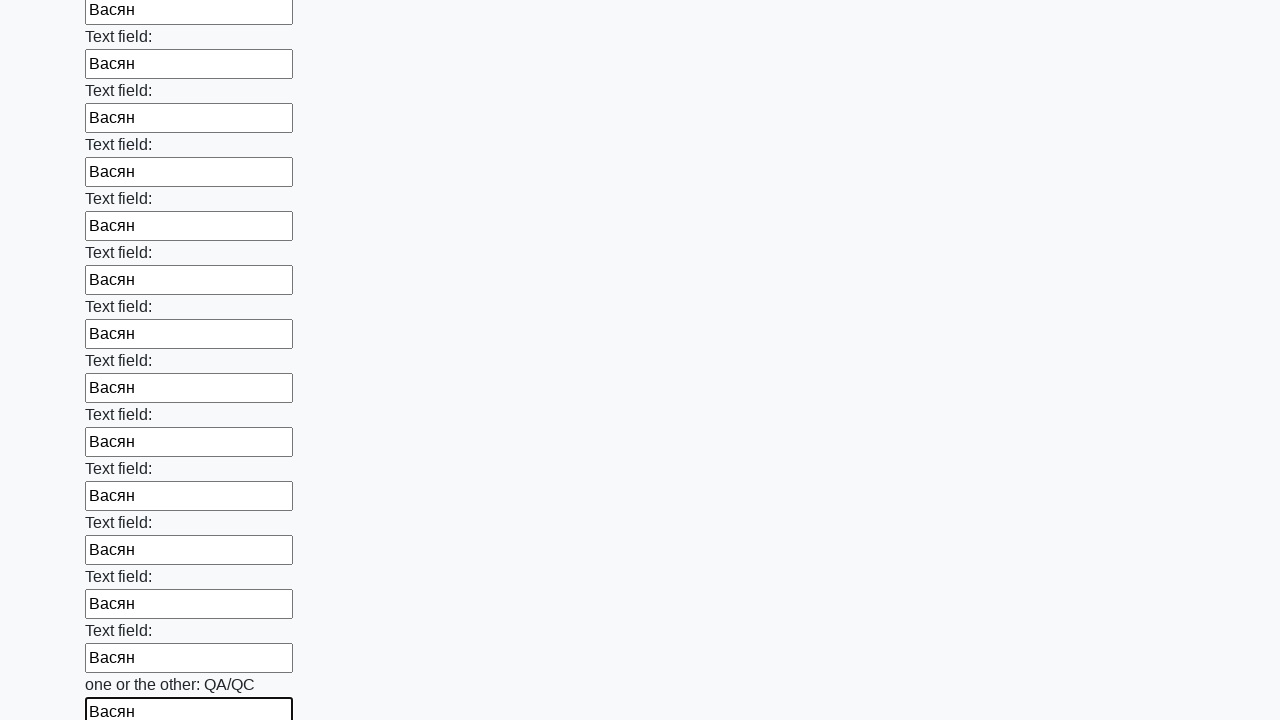

Filled text input field 89 of 100 with 'Васян' on input[type="text"] >> nth=88
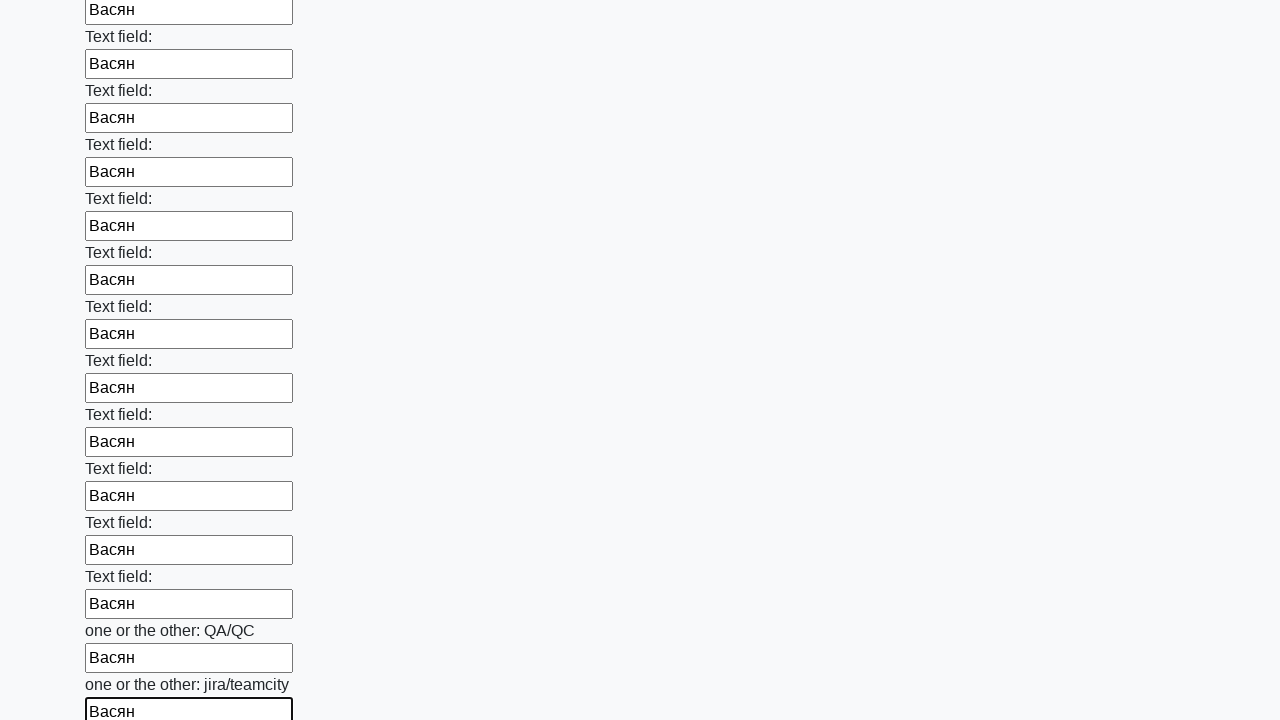

Filled text input field 90 of 100 with 'Васян' on input[type="text"] >> nth=89
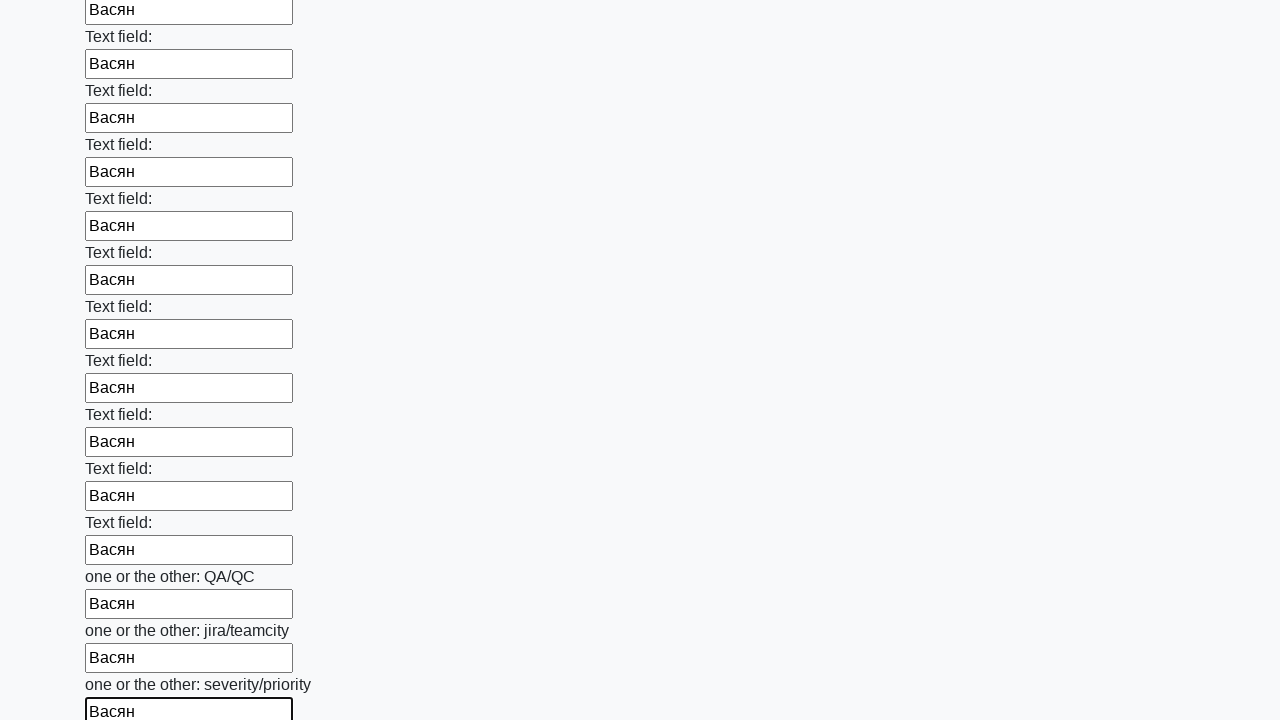

Filled text input field 91 of 100 with 'Васян' on input[type="text"] >> nth=90
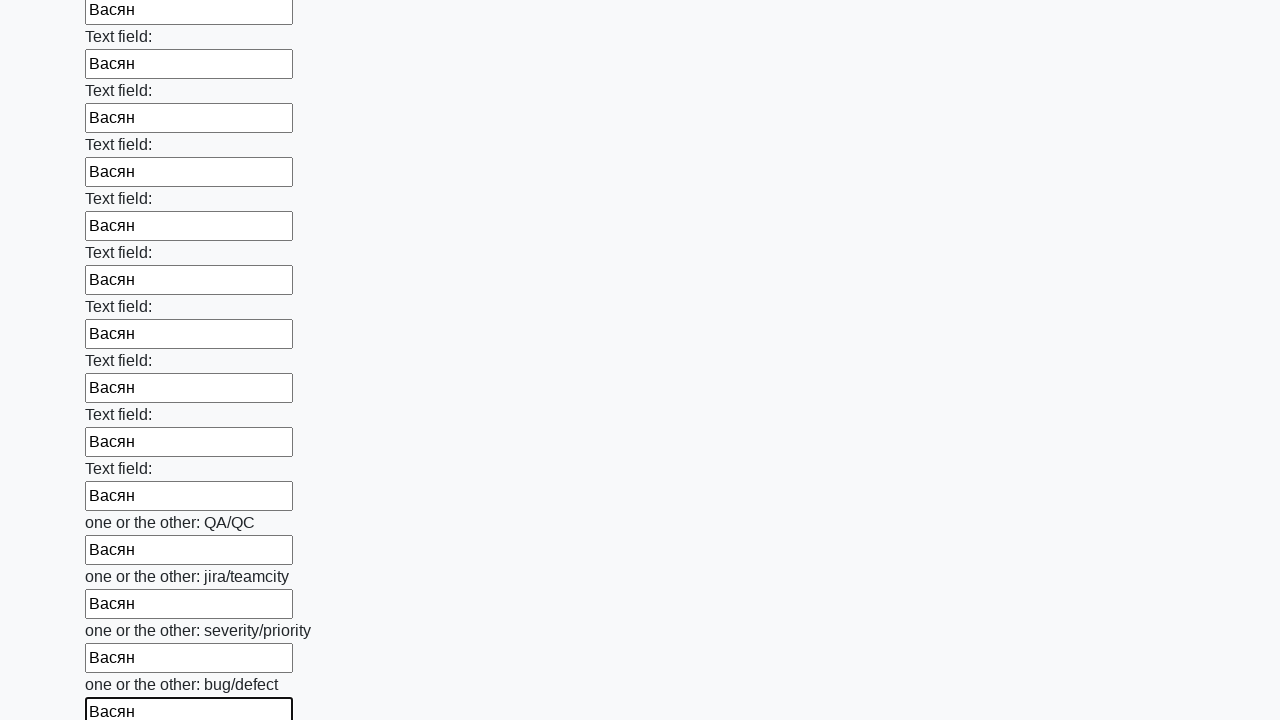

Filled text input field 92 of 100 with 'Васян' on input[type="text"] >> nth=91
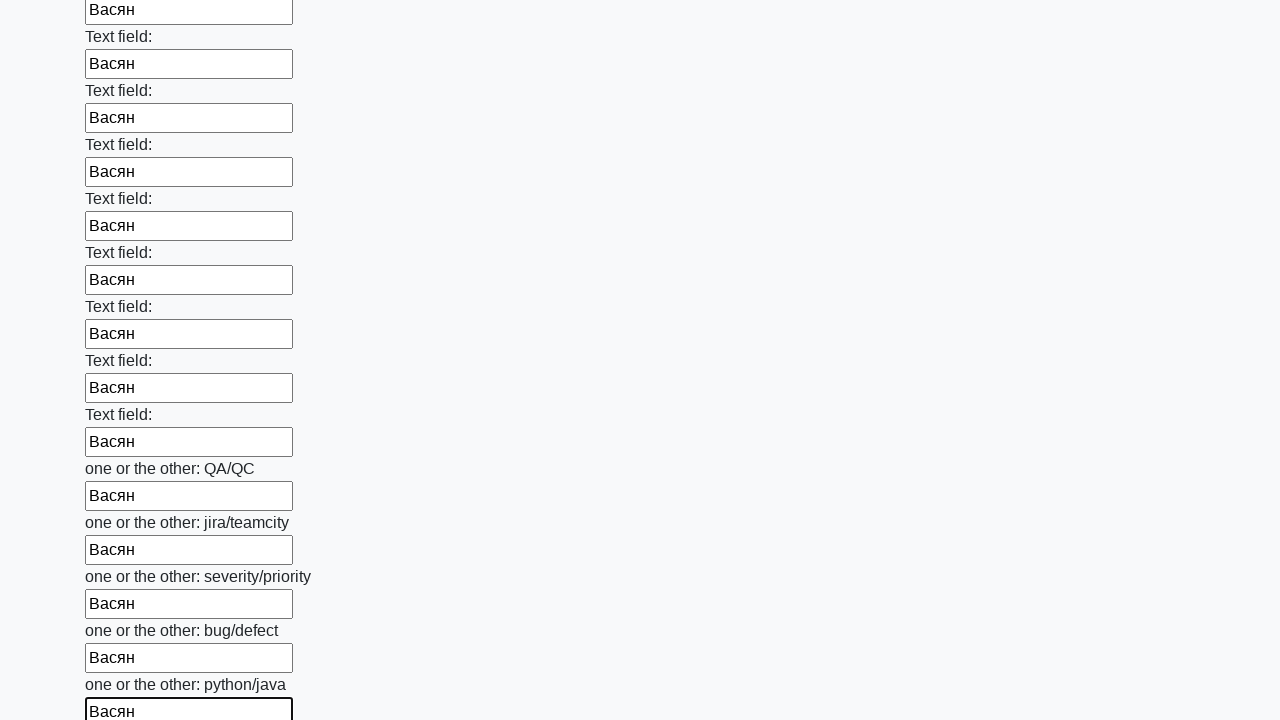

Filled text input field 93 of 100 with 'Васян' on input[type="text"] >> nth=92
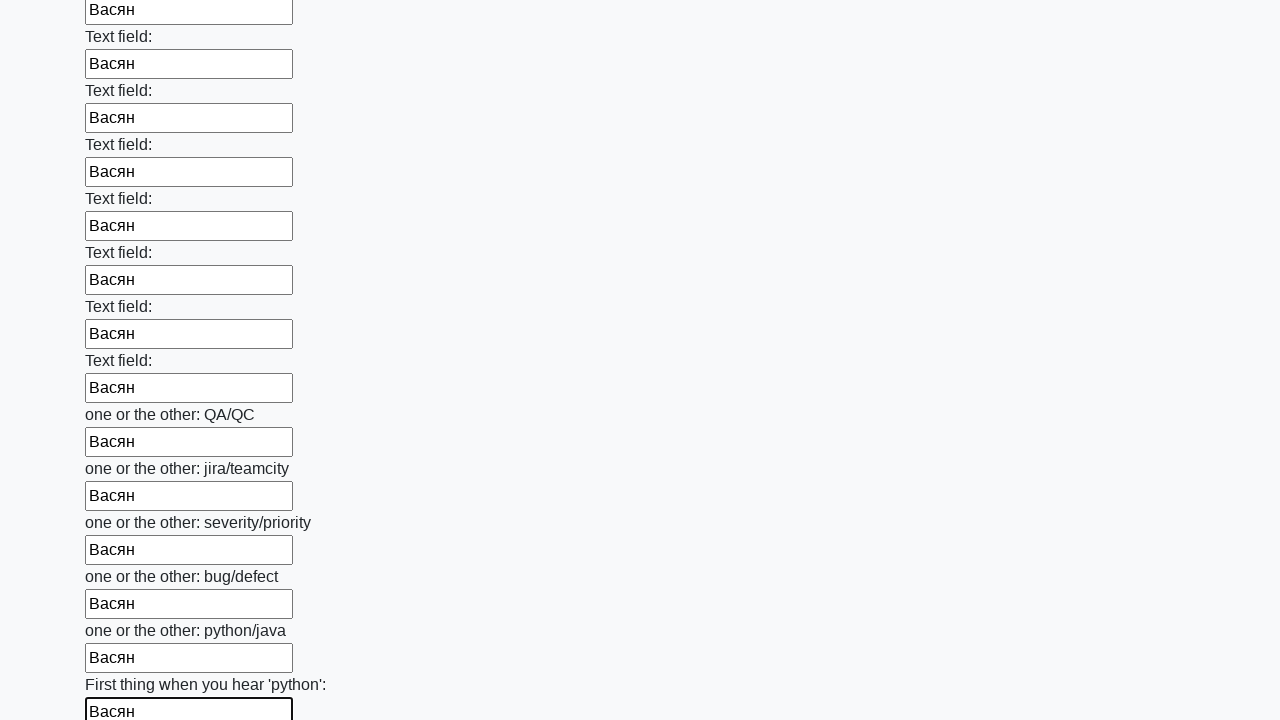

Filled text input field 94 of 100 with 'Васян' on input[type="text"] >> nth=93
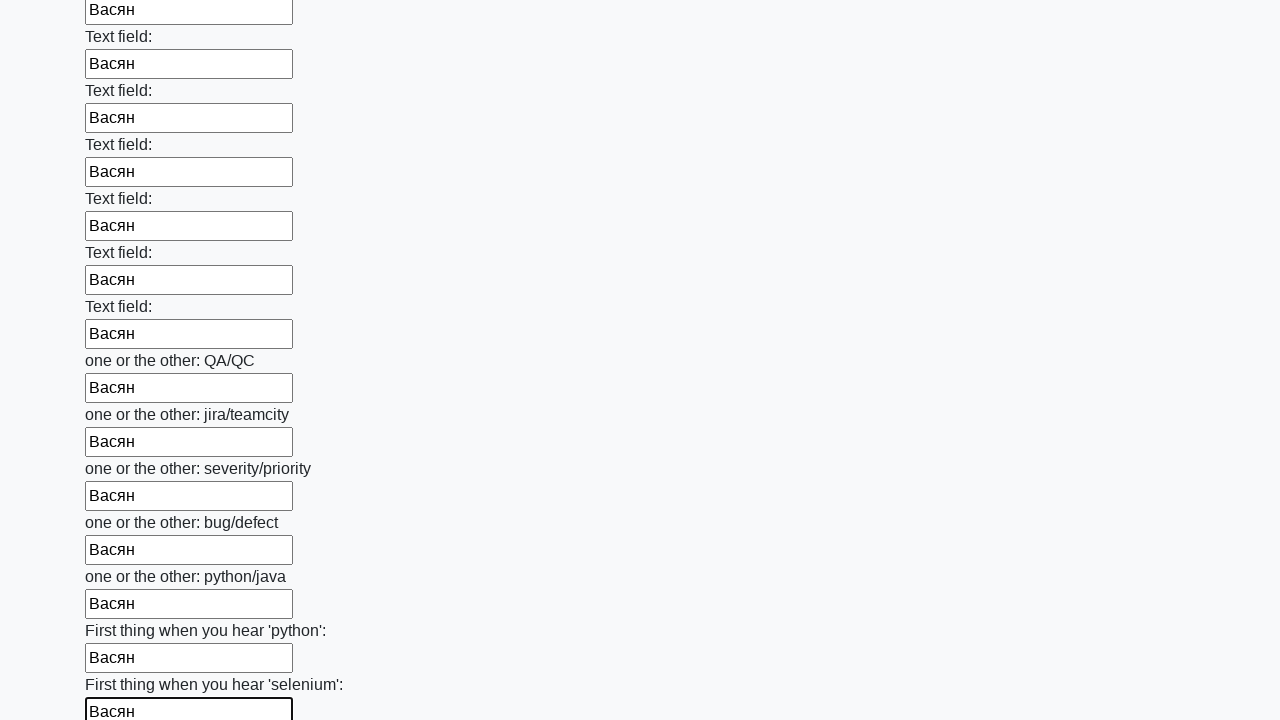

Filled text input field 95 of 100 with 'Васян' on input[type="text"] >> nth=94
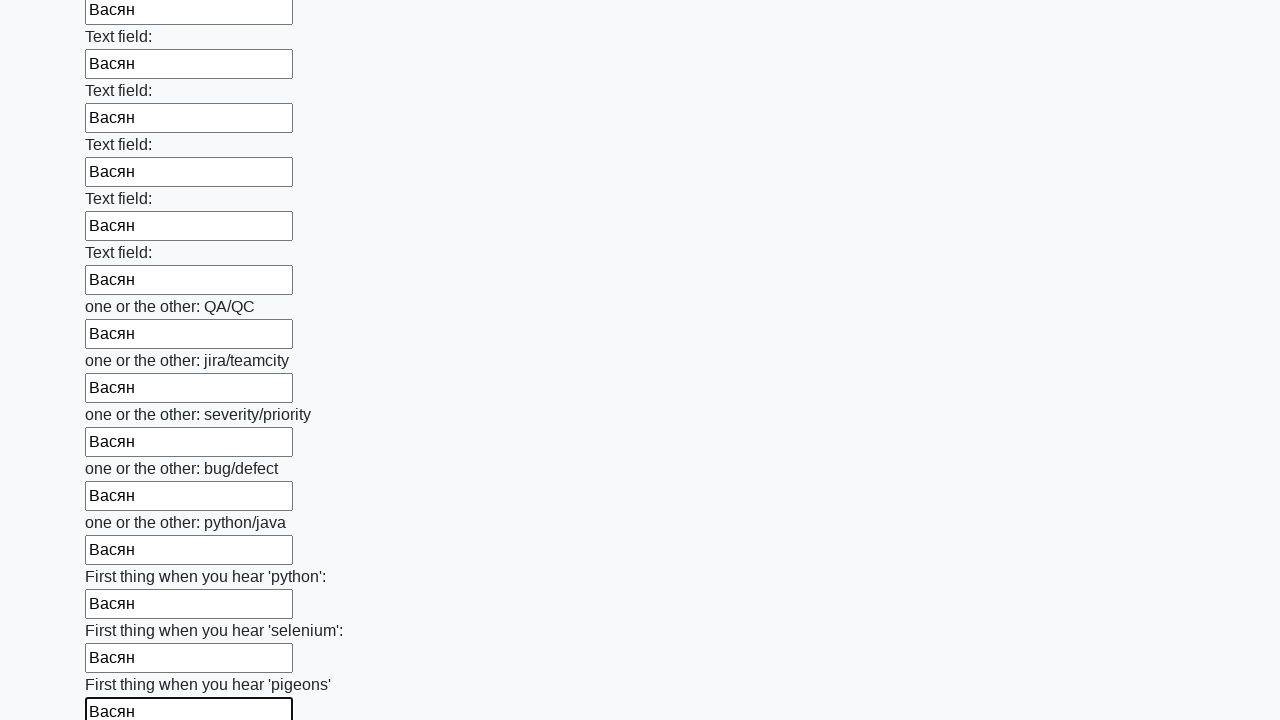

Filled text input field 96 of 100 with 'Васян' on input[type="text"] >> nth=95
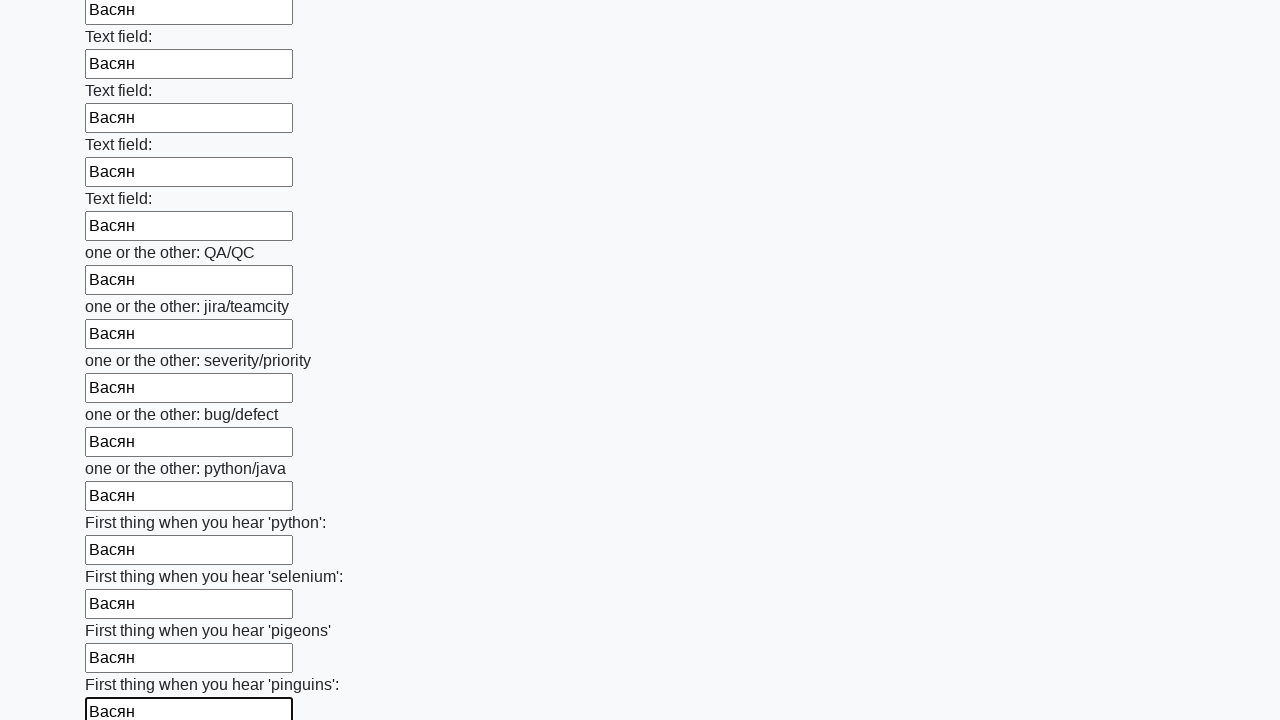

Filled text input field 97 of 100 with 'Васян' on input[type="text"] >> nth=96
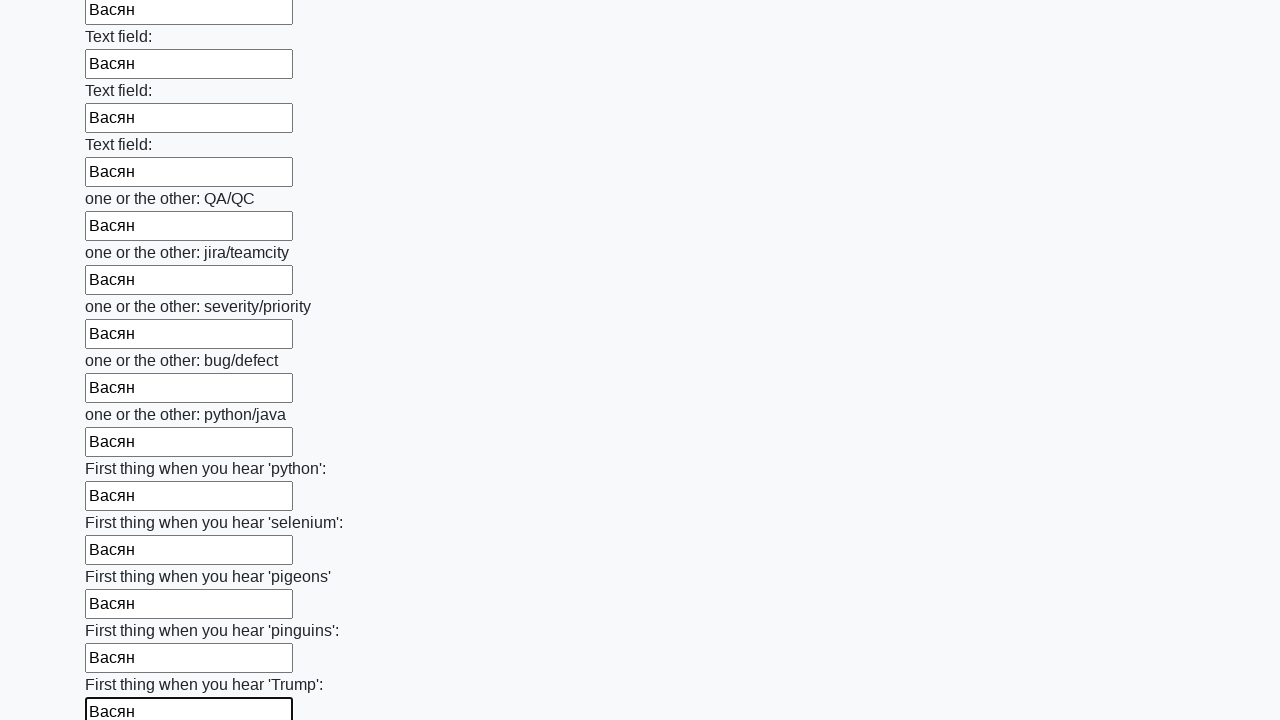

Filled text input field 98 of 100 with 'Васян' on input[type="text"] >> nth=97
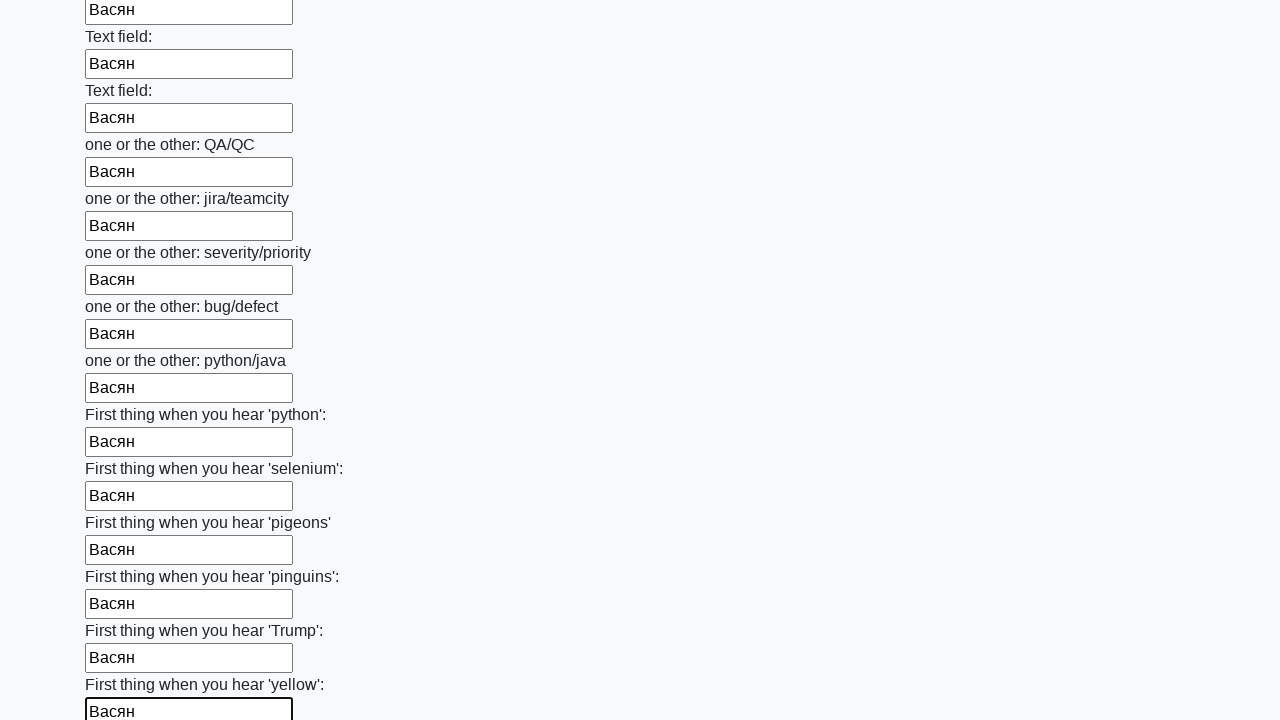

Filled text input field 99 of 100 with 'Васян' on input[type="text"] >> nth=98
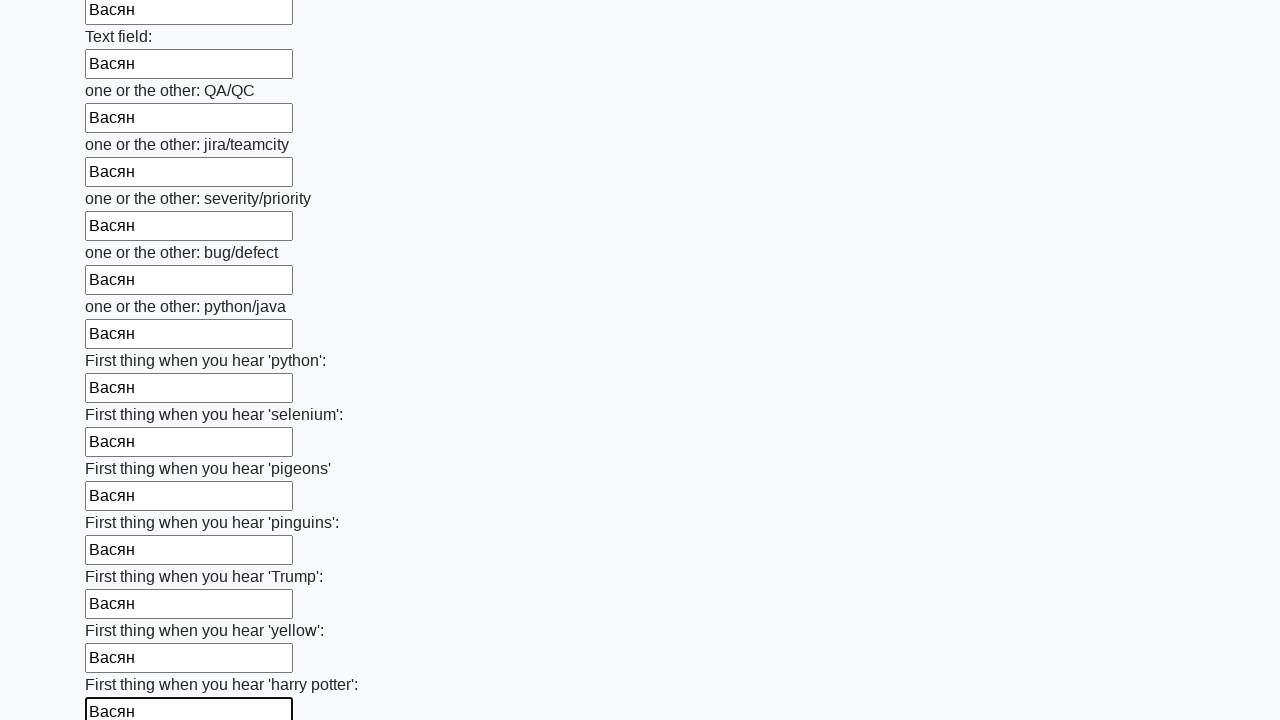

Filled text input field 100 of 100 with 'Васян' on input[type="text"] >> nth=99
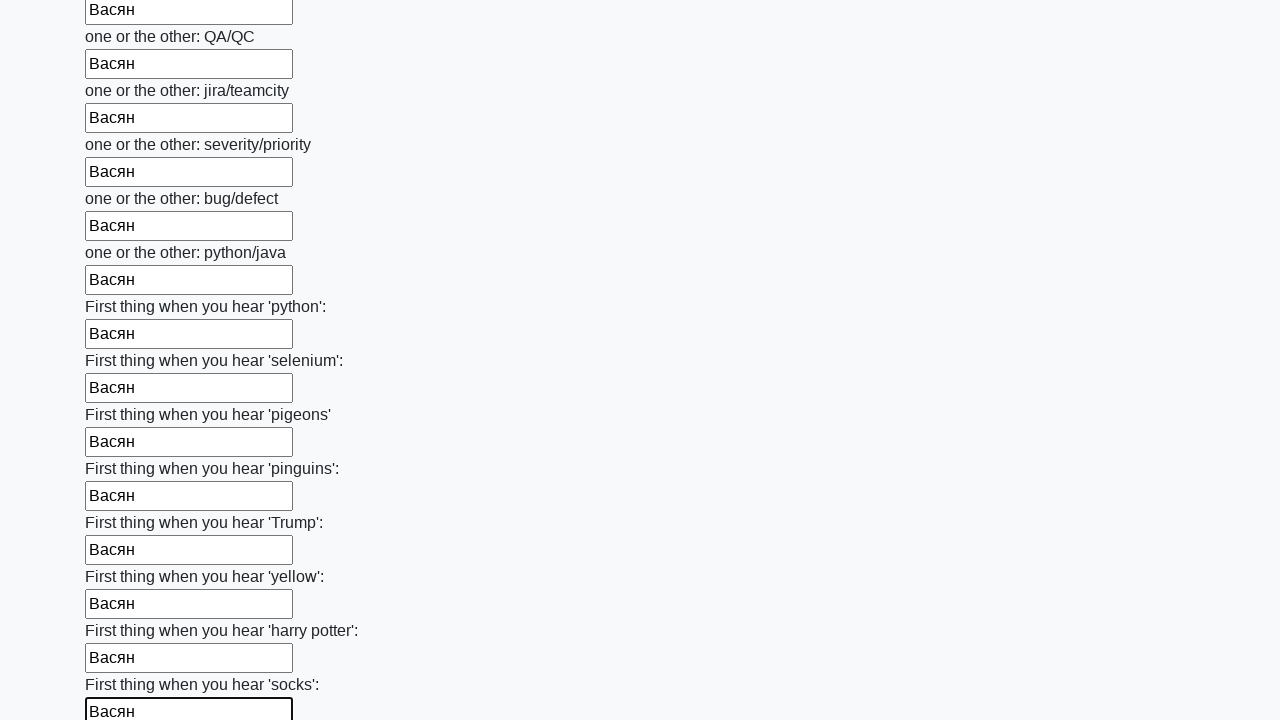

Clicked the submit button to submit the form at (123, 611) on button.btn
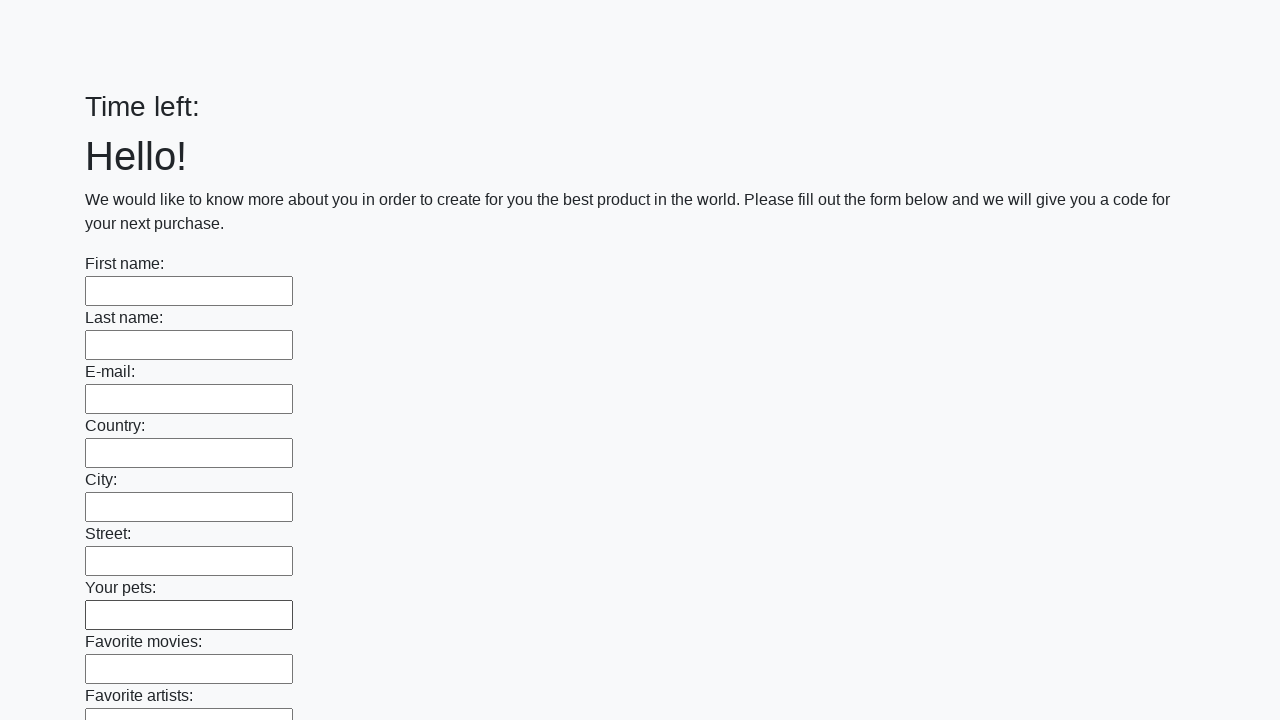

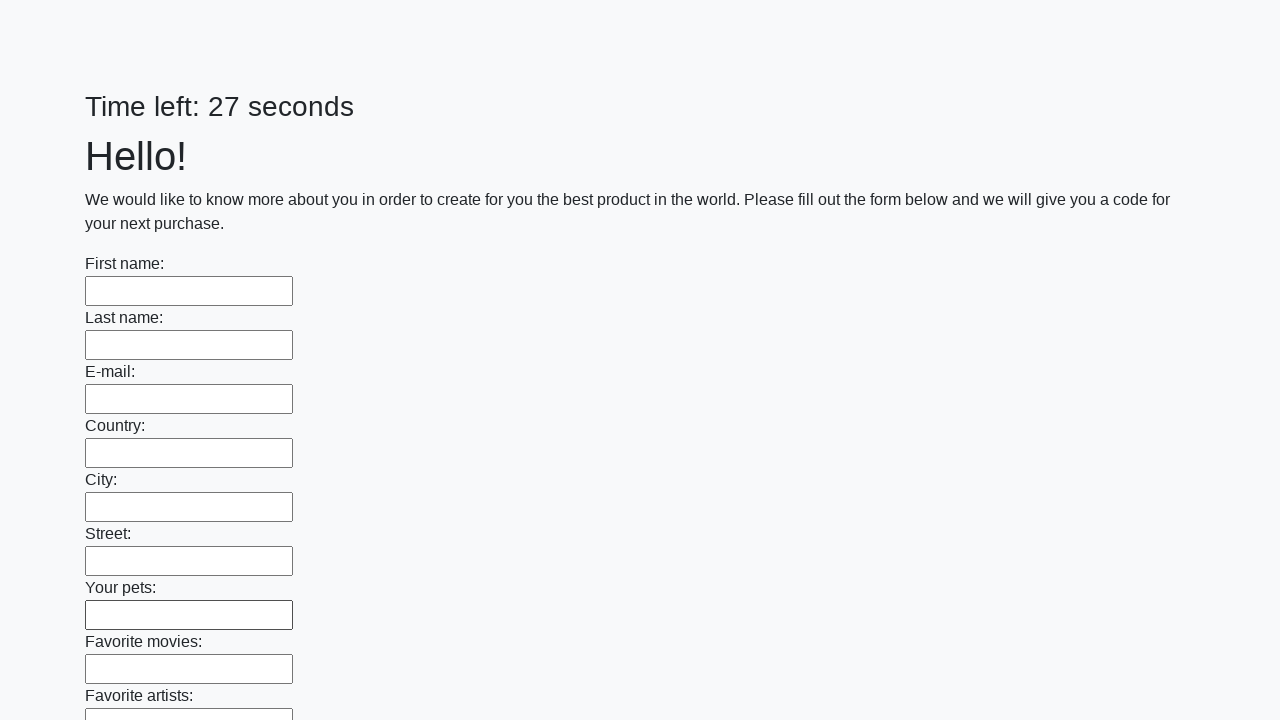